Opens a date picker and selects a past date by navigating backwards through months and years

Starting URL: https://testautomationpractice.blogspot.com/

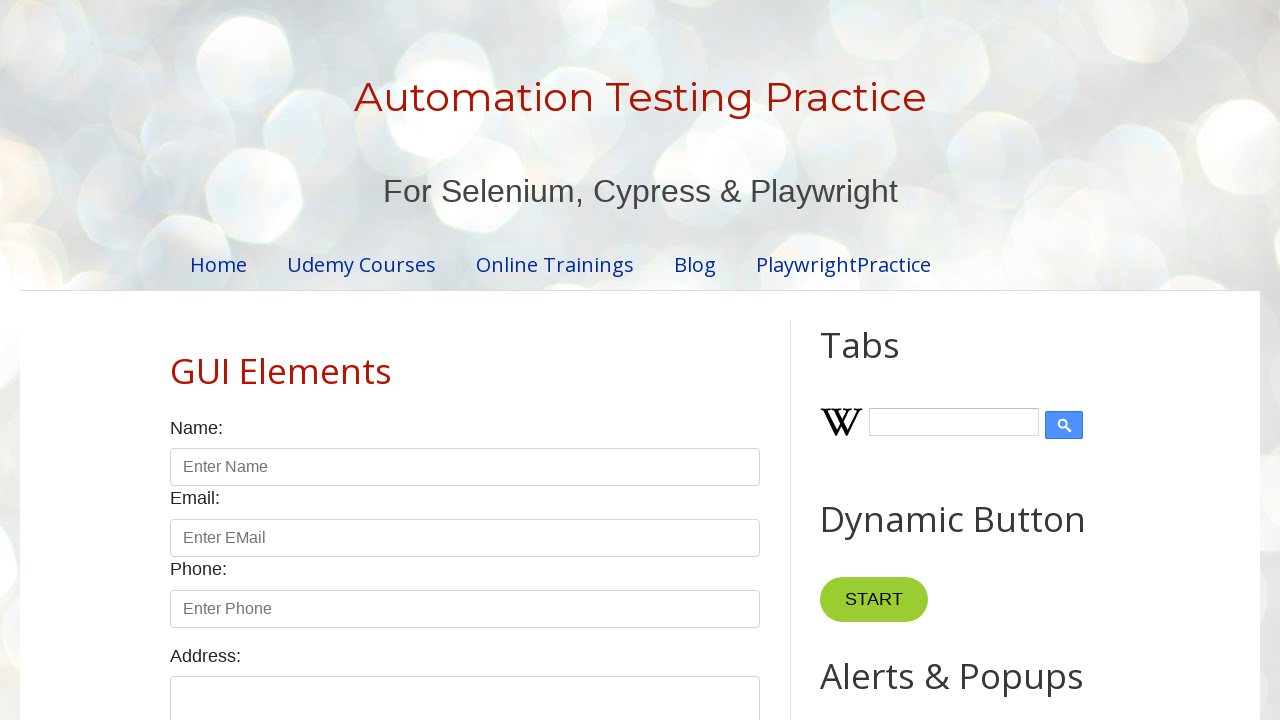

Clicked date picker input to open calendar at (515, 360) on input#datepicker
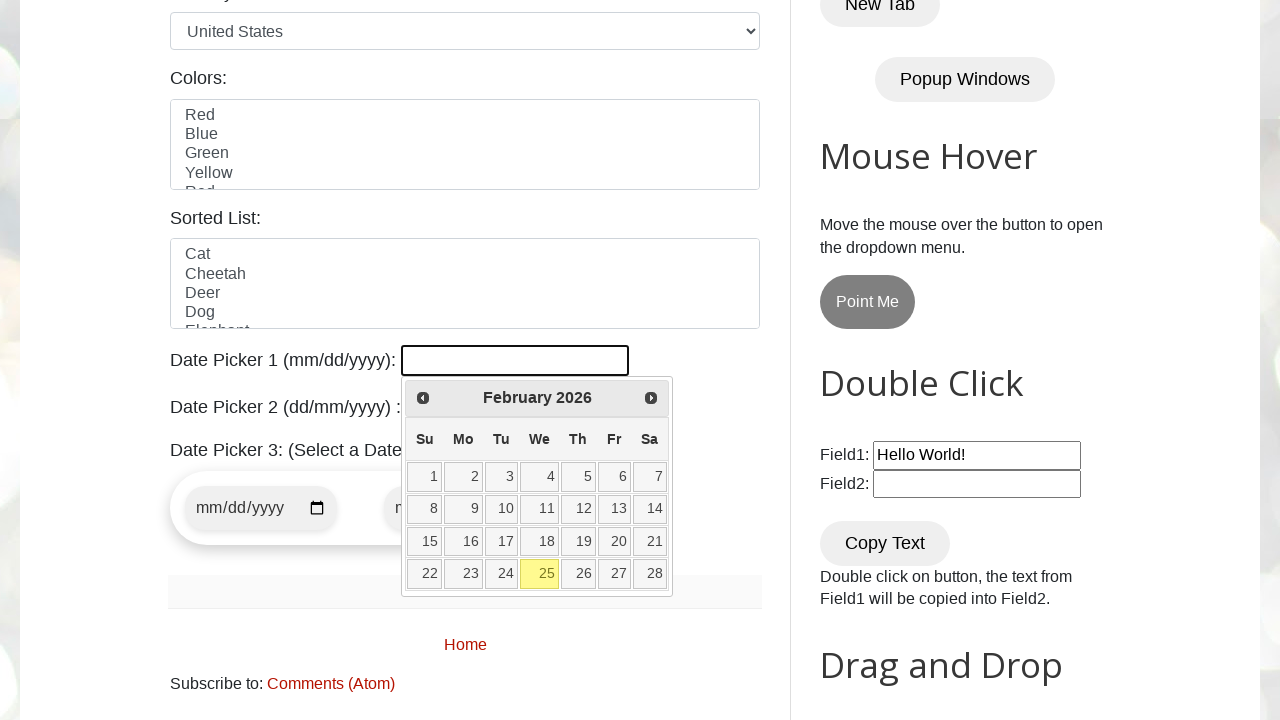

Retrieved current month: February
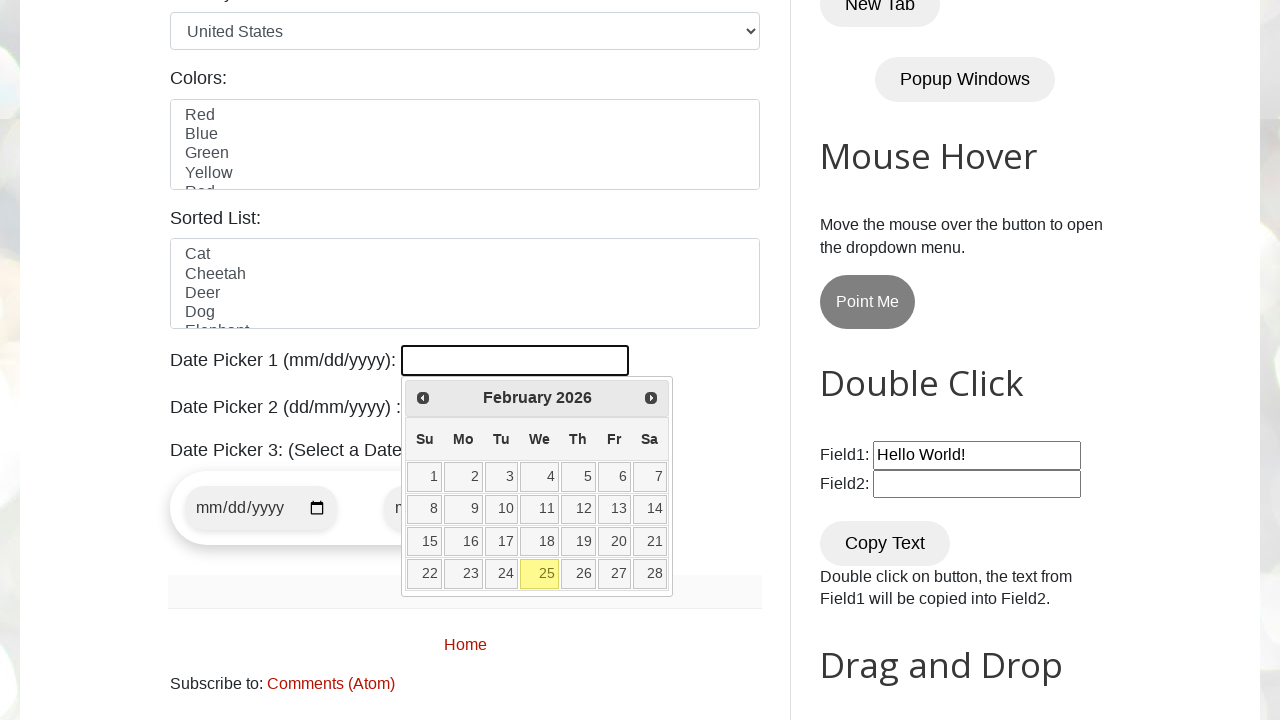

Retrieved current year: 2026
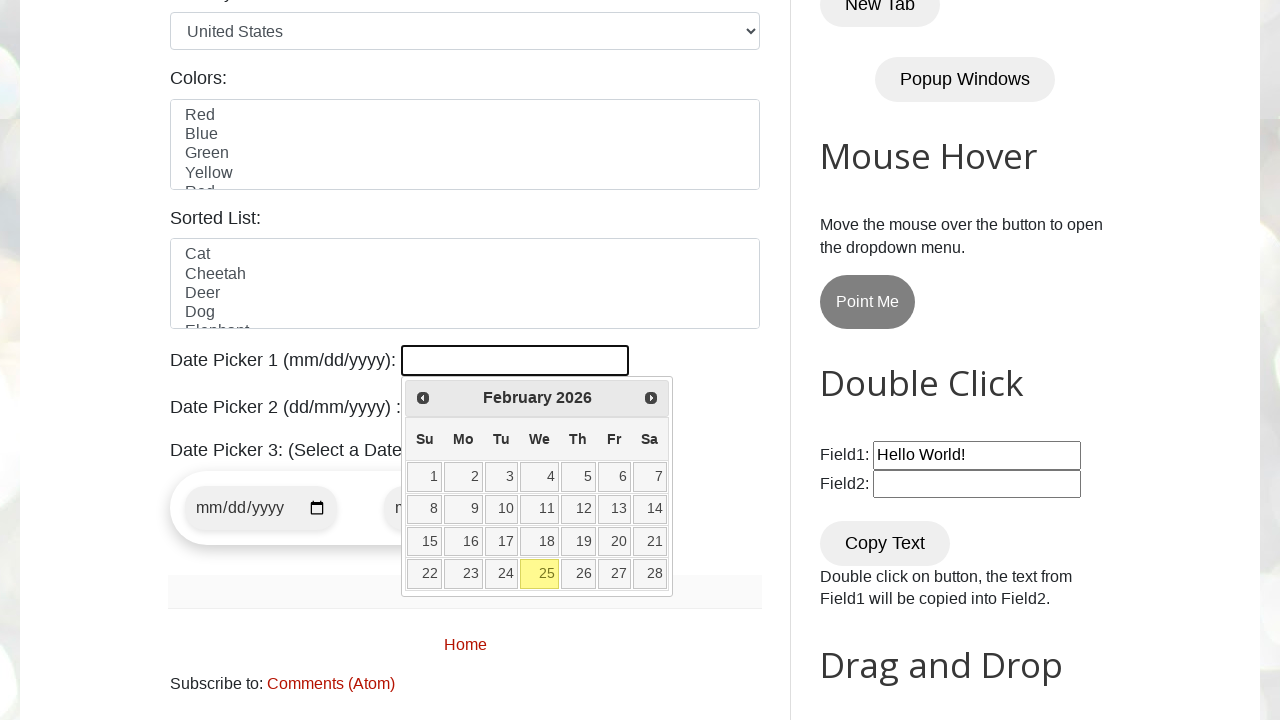

Clicked previous month button to navigate backwards at (423, 398) on span.ui-icon.ui-icon-circle-triangle-w
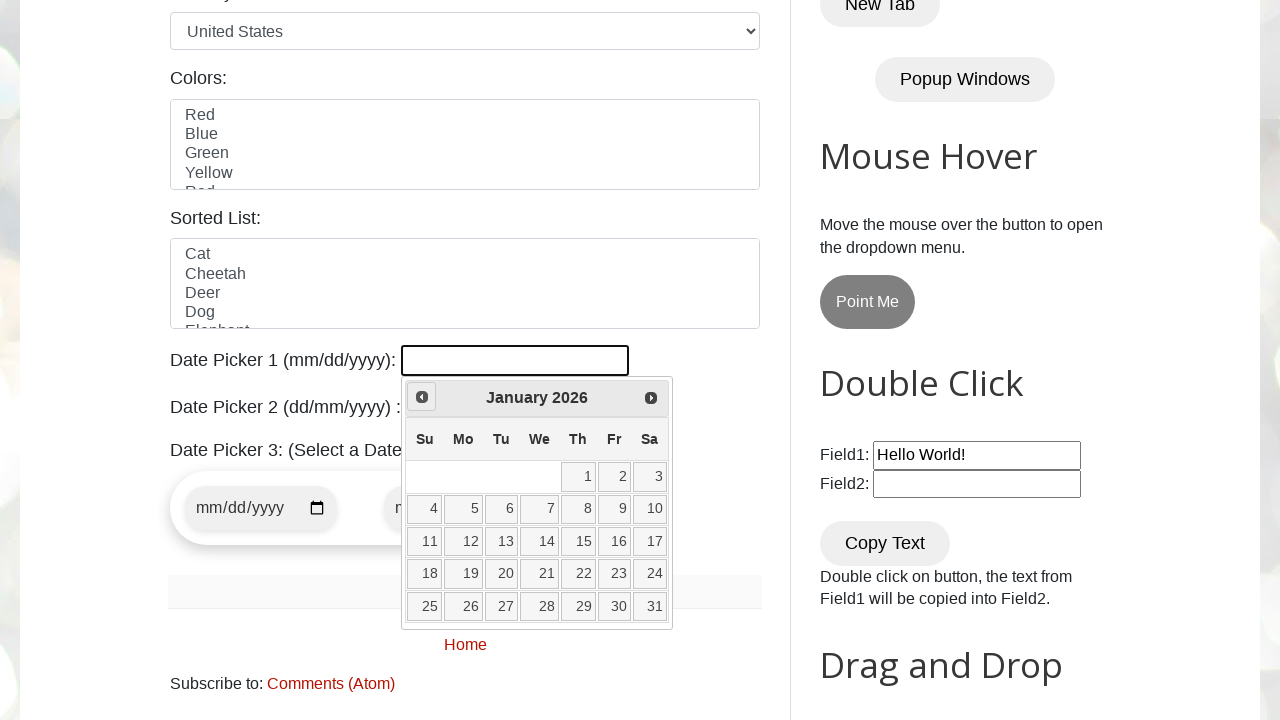

Retrieved current month: January
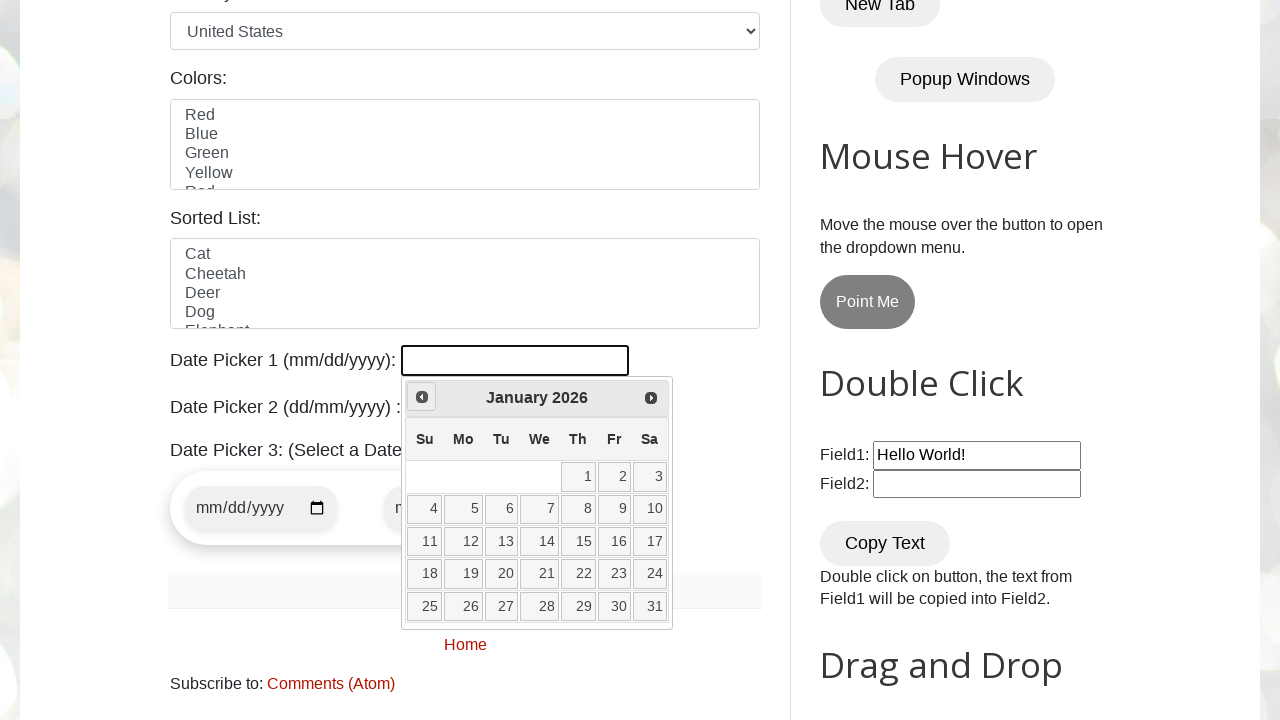

Retrieved current year: 2026
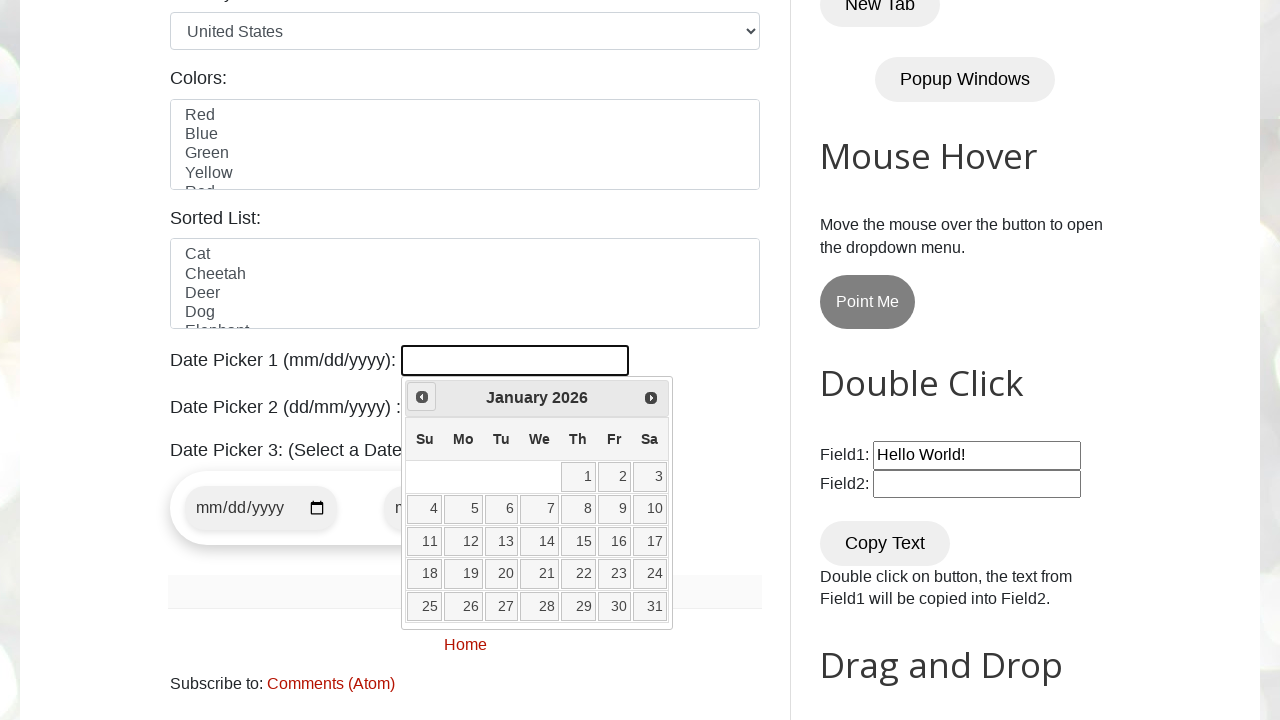

Clicked previous month button to navigate backwards at (422, 397) on span.ui-icon.ui-icon-circle-triangle-w
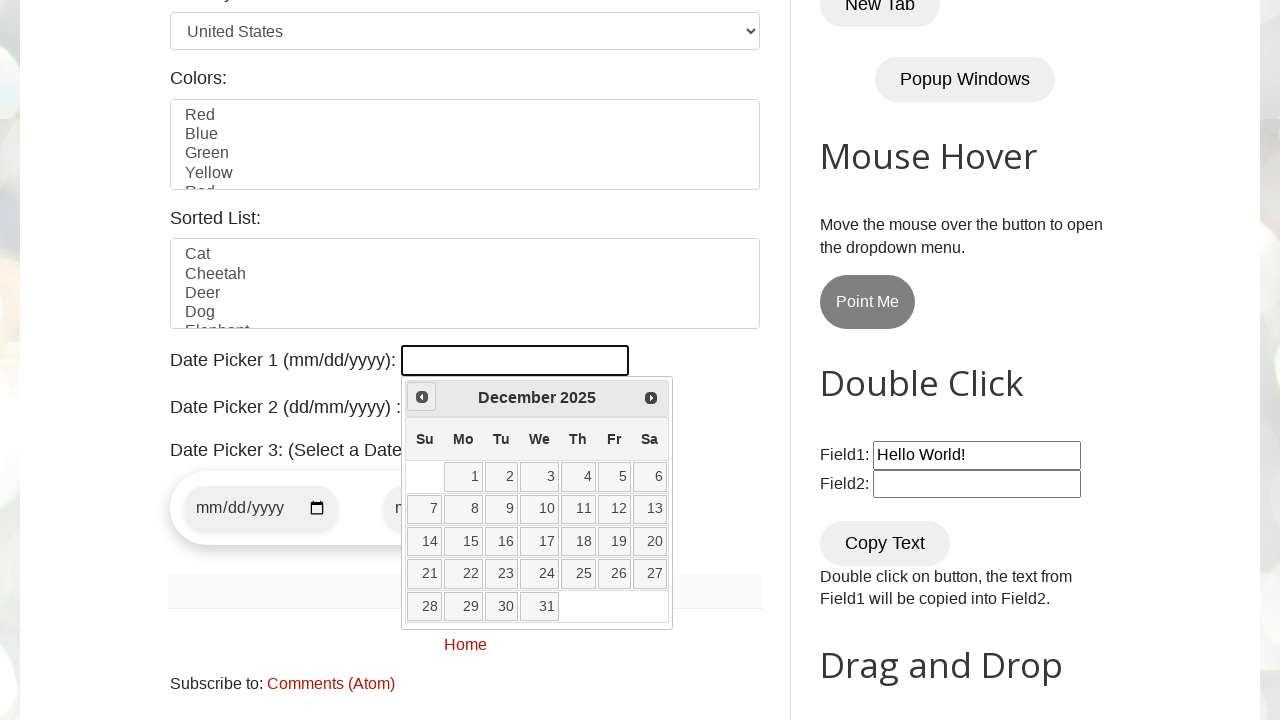

Retrieved current month: December
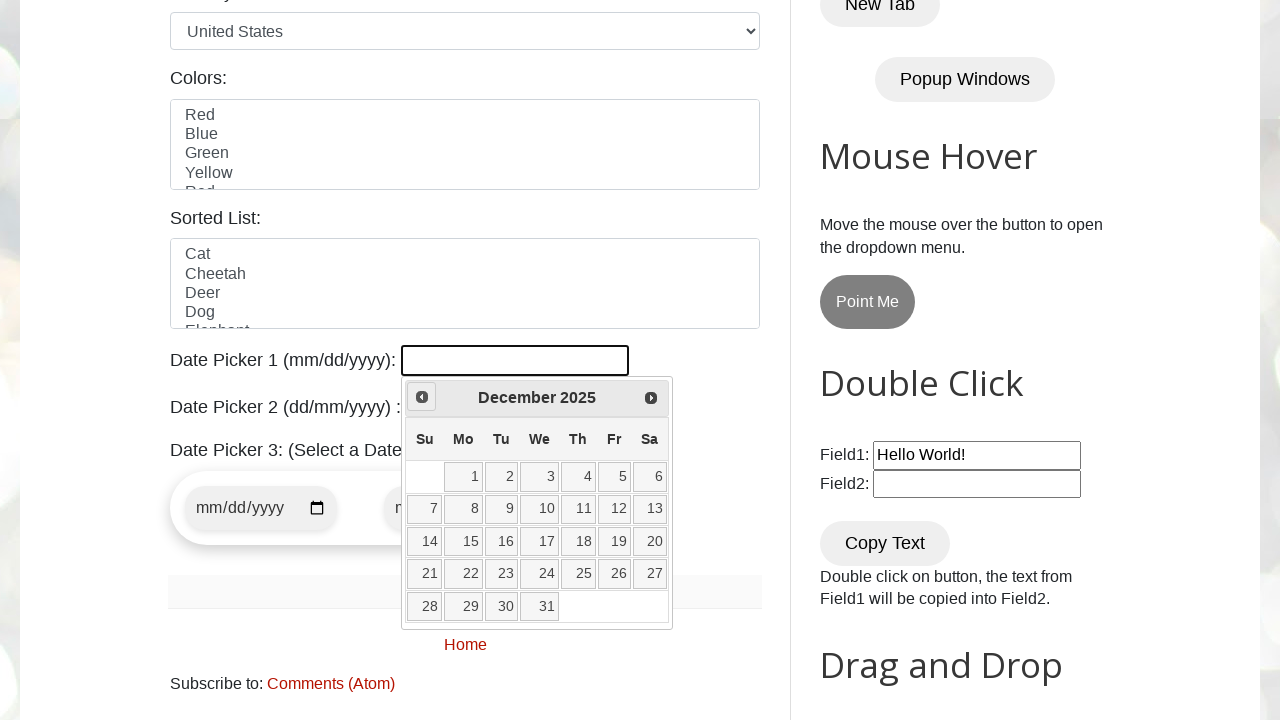

Retrieved current year: 2025
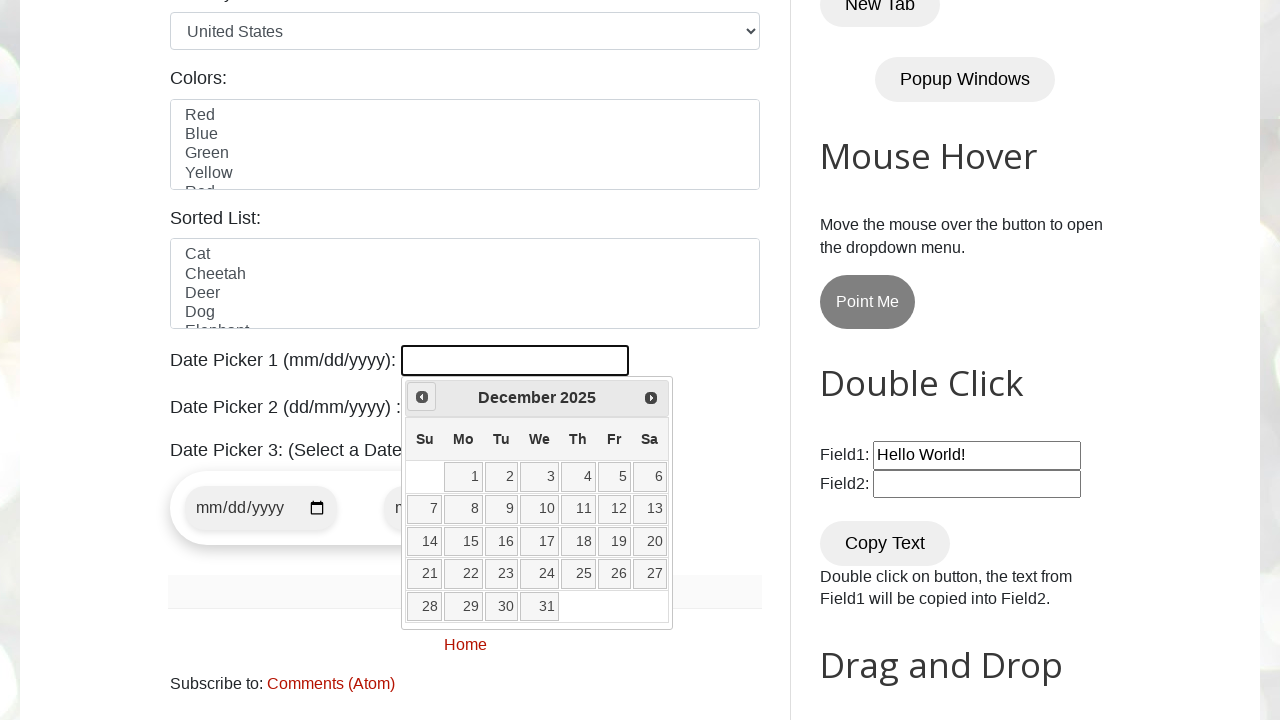

Clicked previous month button to navigate backwards at (422, 397) on span.ui-icon.ui-icon-circle-triangle-w
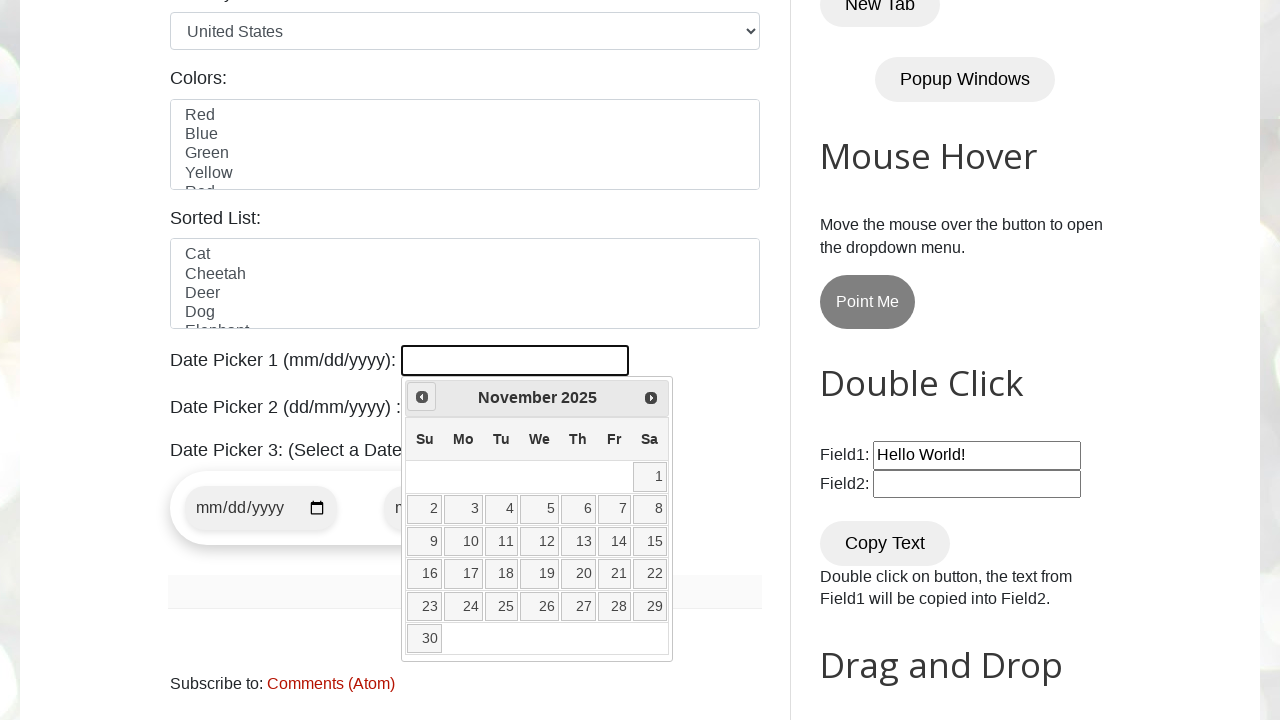

Retrieved current month: November
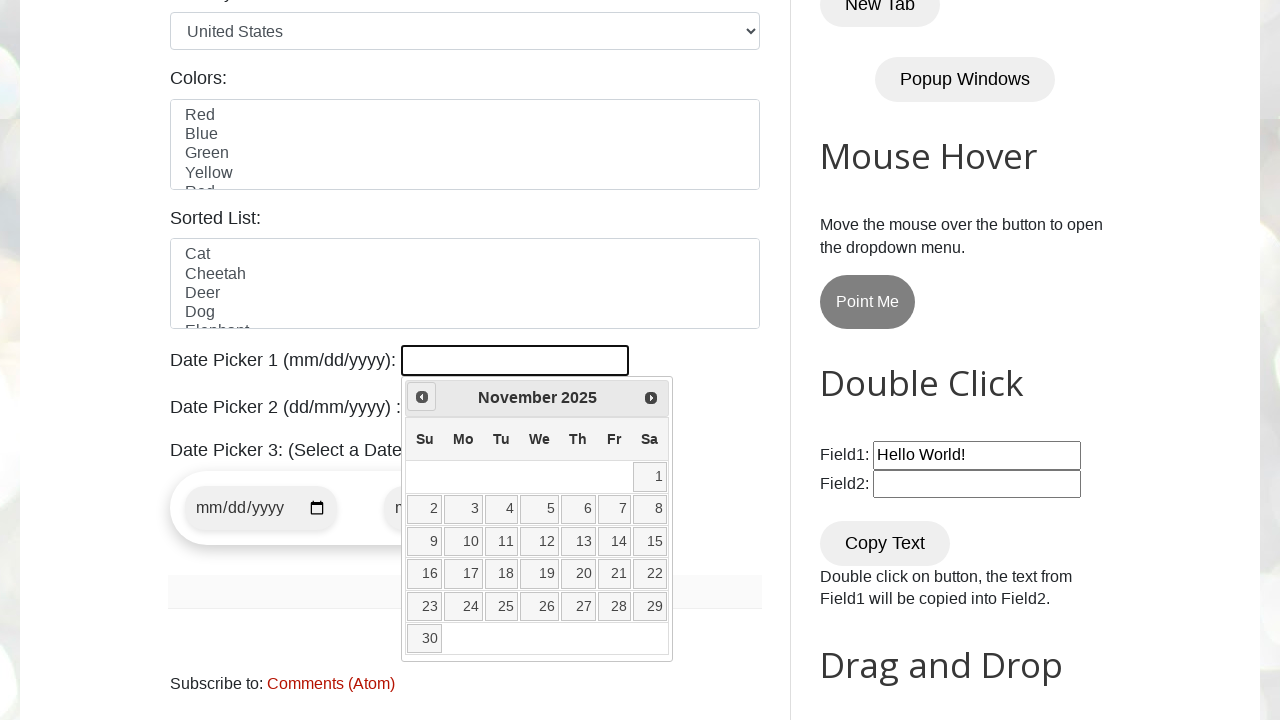

Retrieved current year: 2025
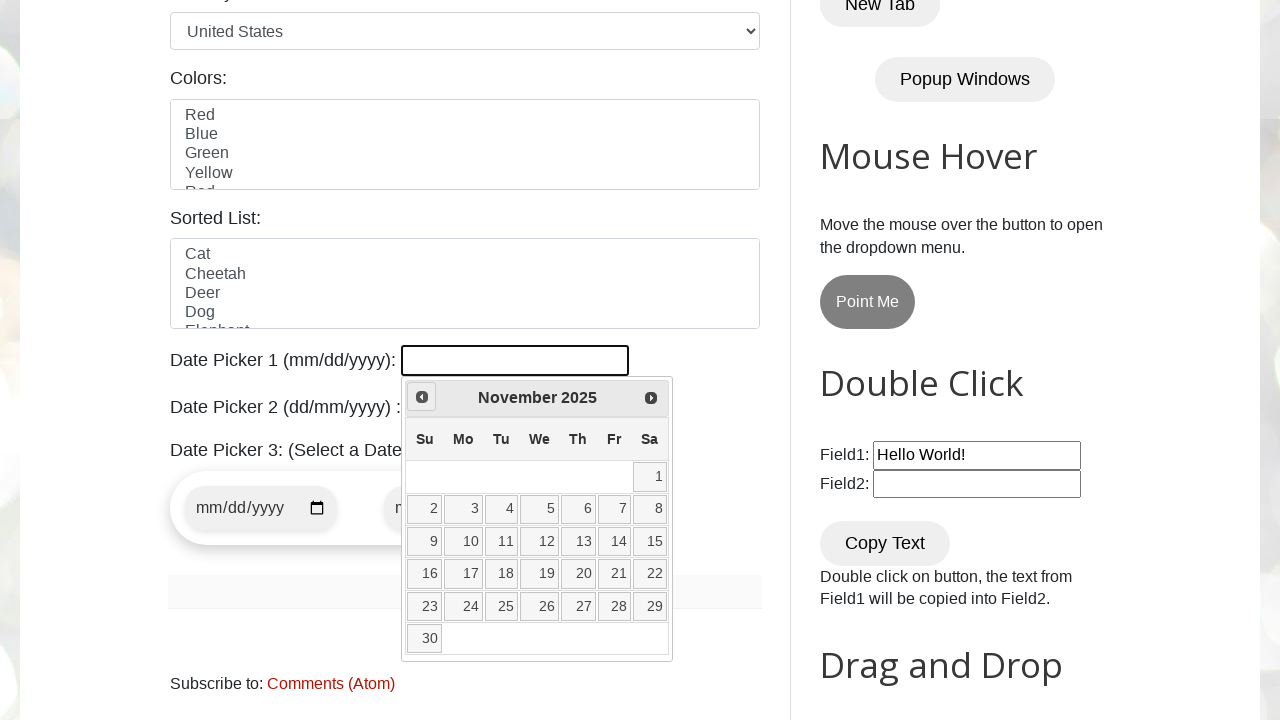

Clicked previous month button to navigate backwards at (422, 397) on span.ui-icon.ui-icon-circle-triangle-w
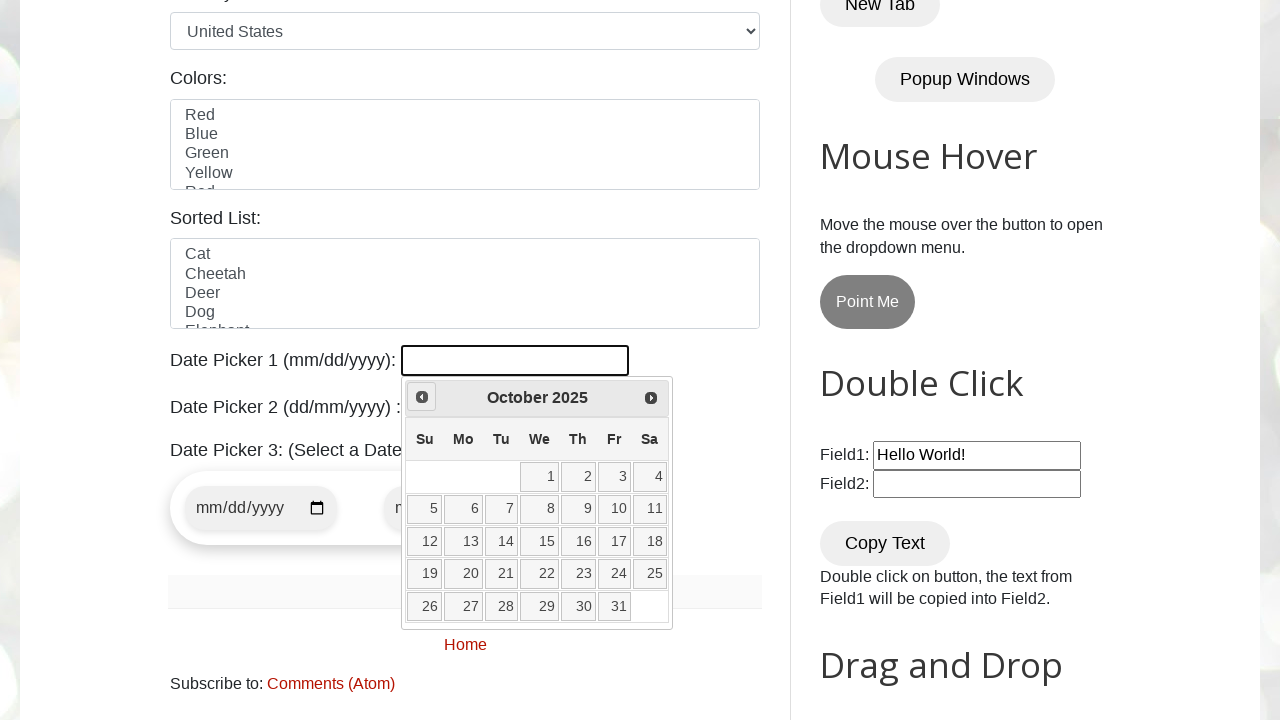

Retrieved current month: October
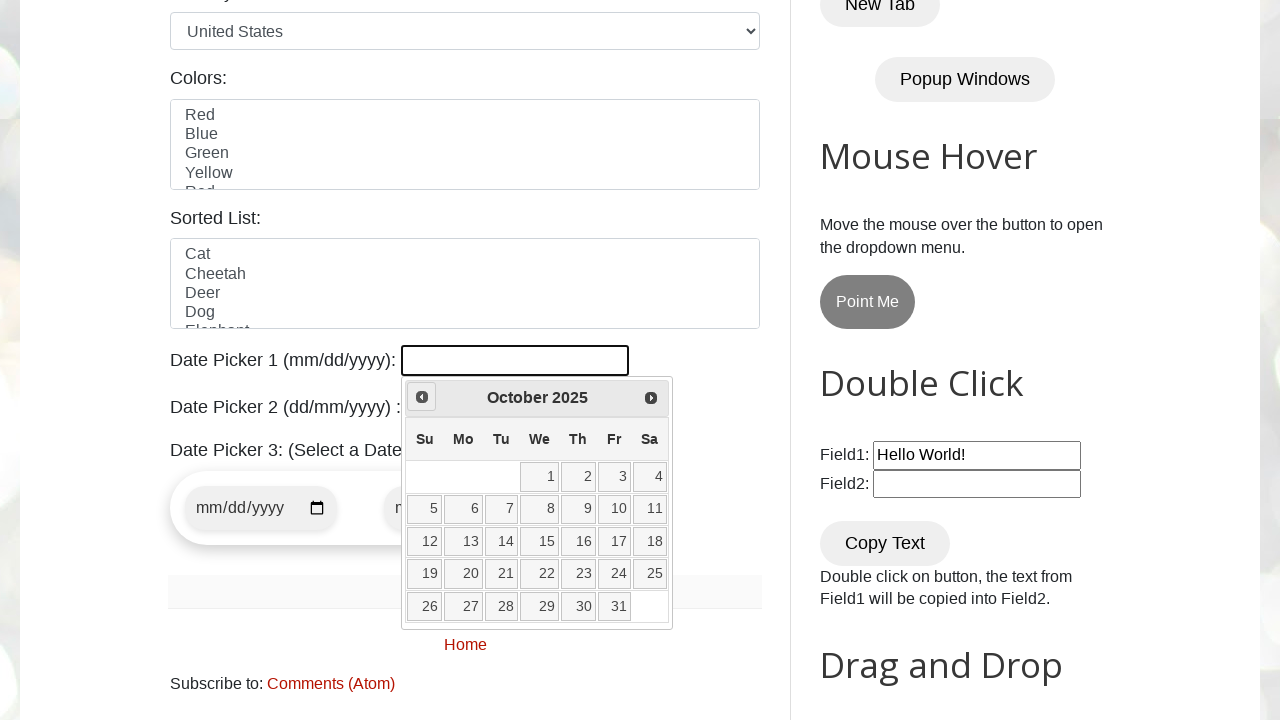

Retrieved current year: 2025
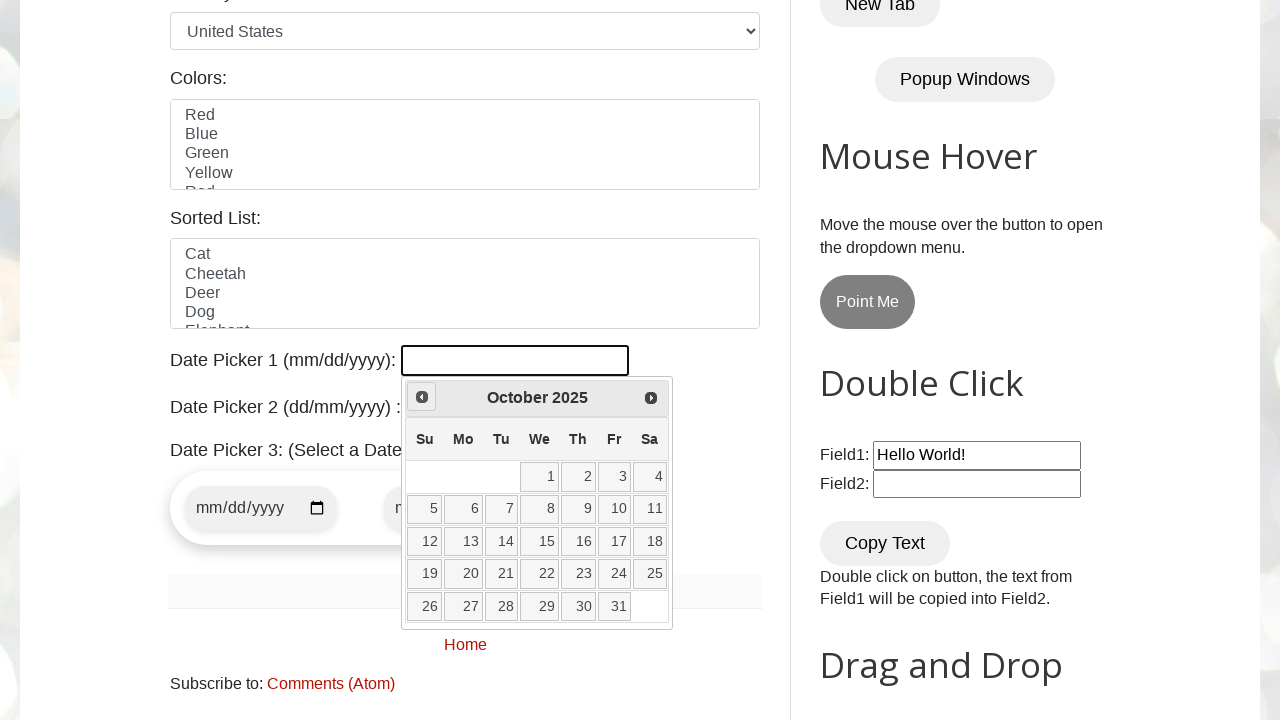

Clicked previous month button to navigate backwards at (422, 397) on span.ui-icon.ui-icon-circle-triangle-w
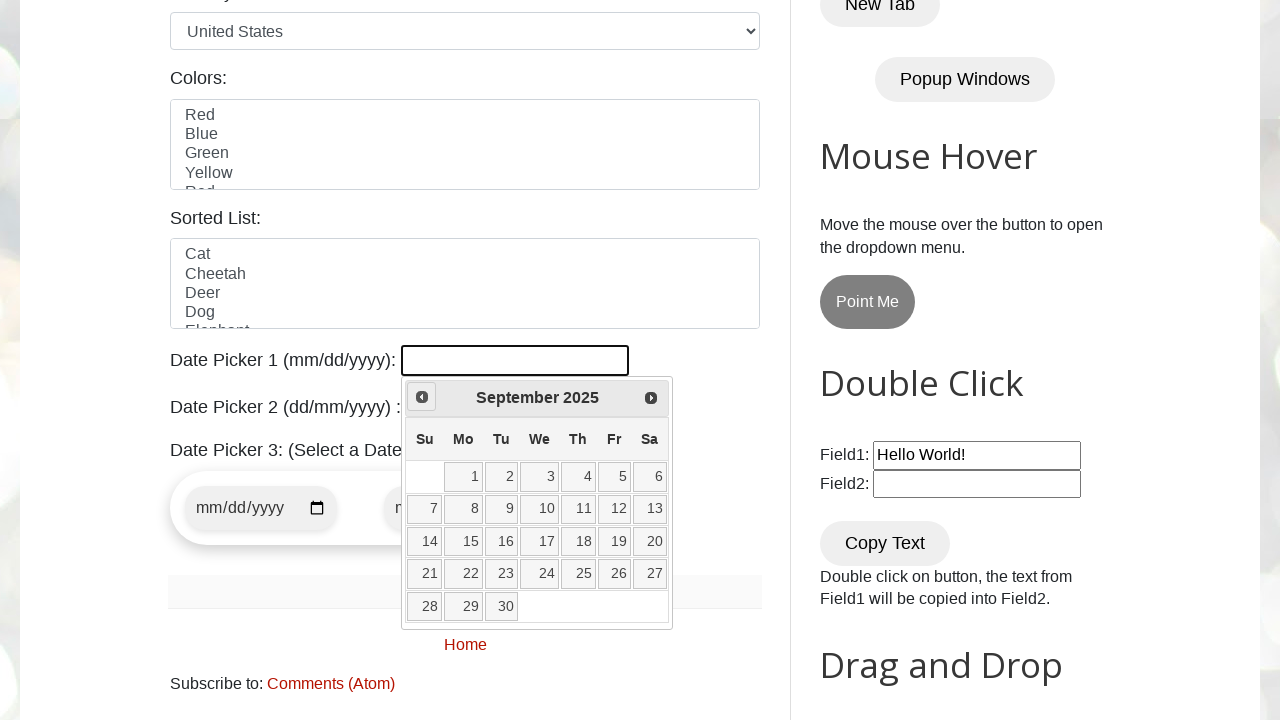

Retrieved current month: September
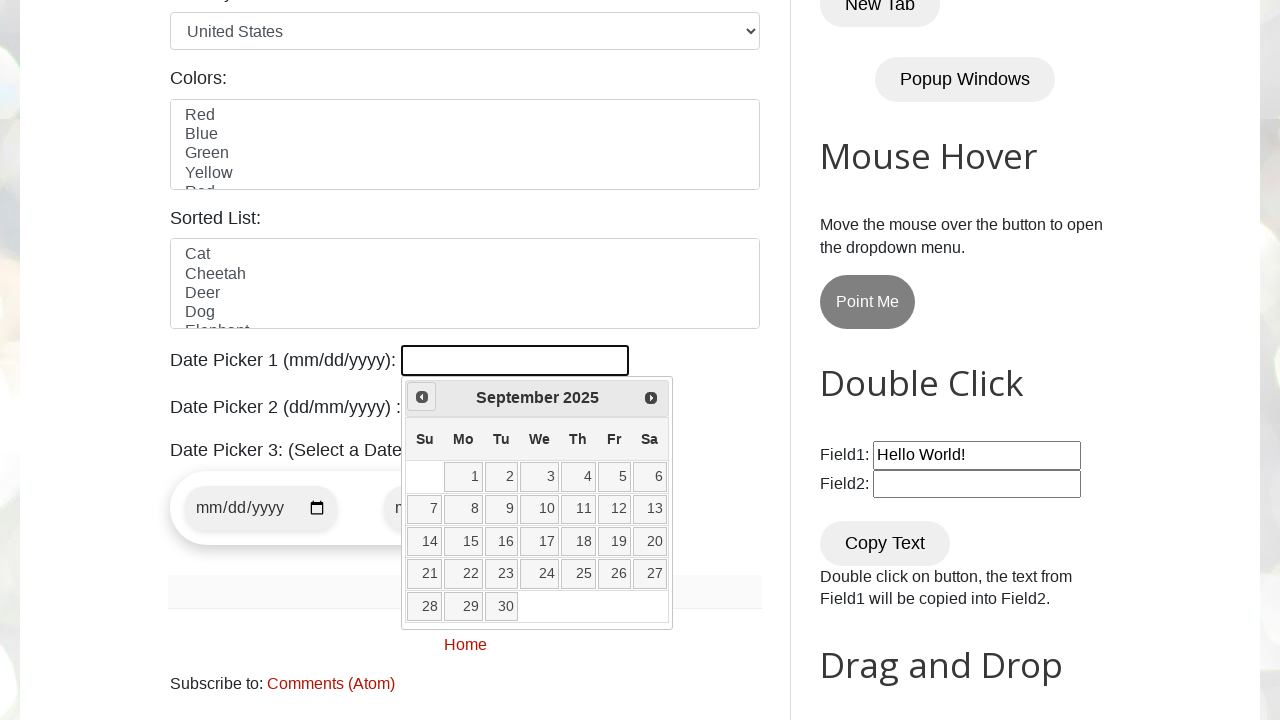

Retrieved current year: 2025
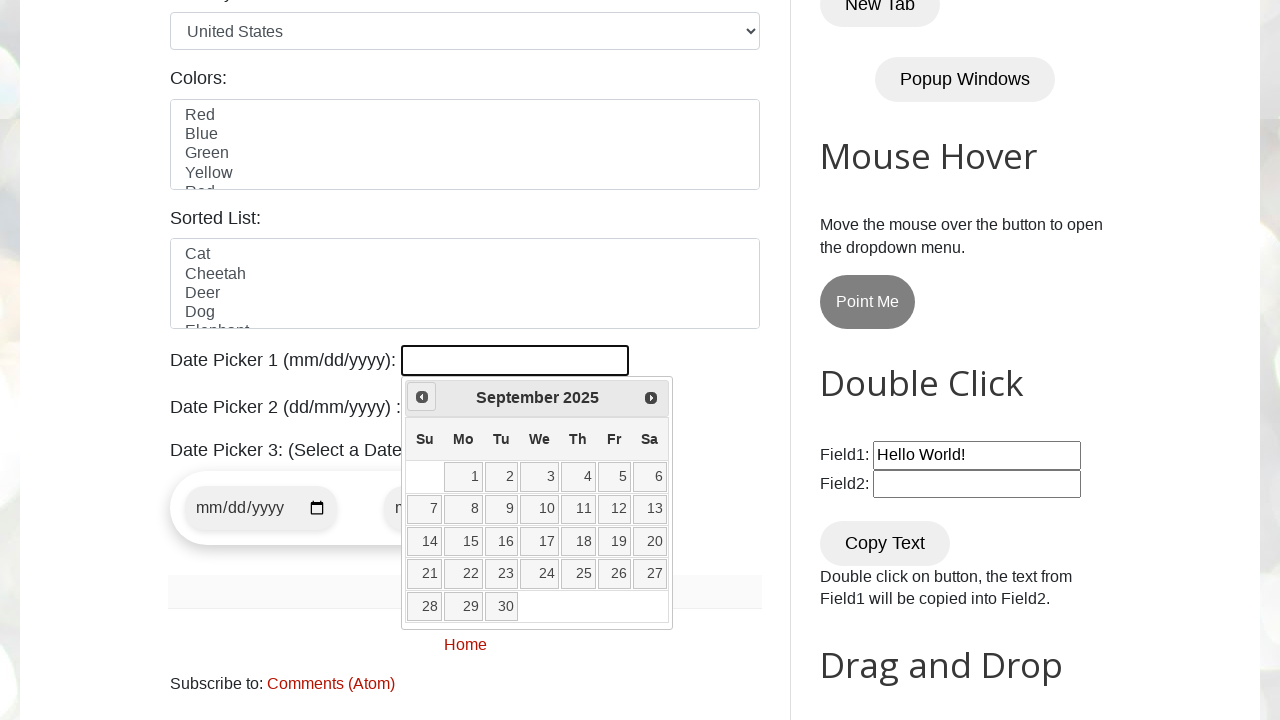

Clicked previous month button to navigate backwards at (422, 397) on span.ui-icon.ui-icon-circle-triangle-w
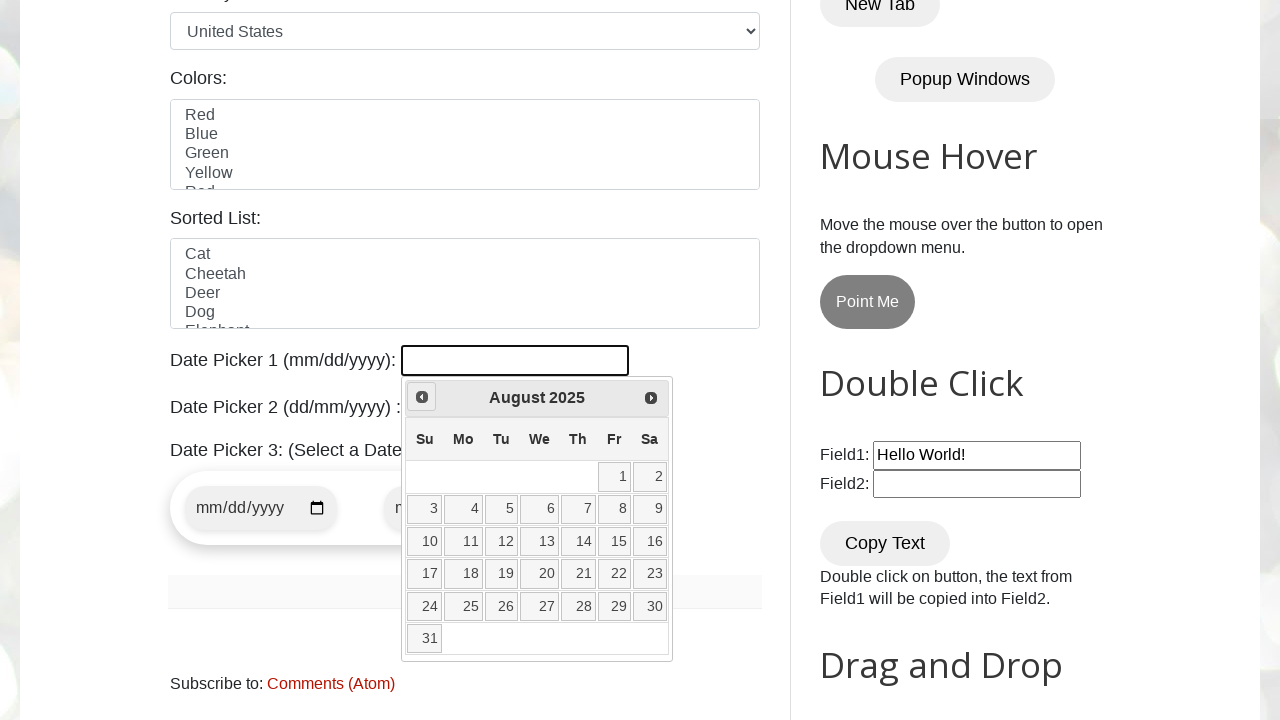

Retrieved current month: August
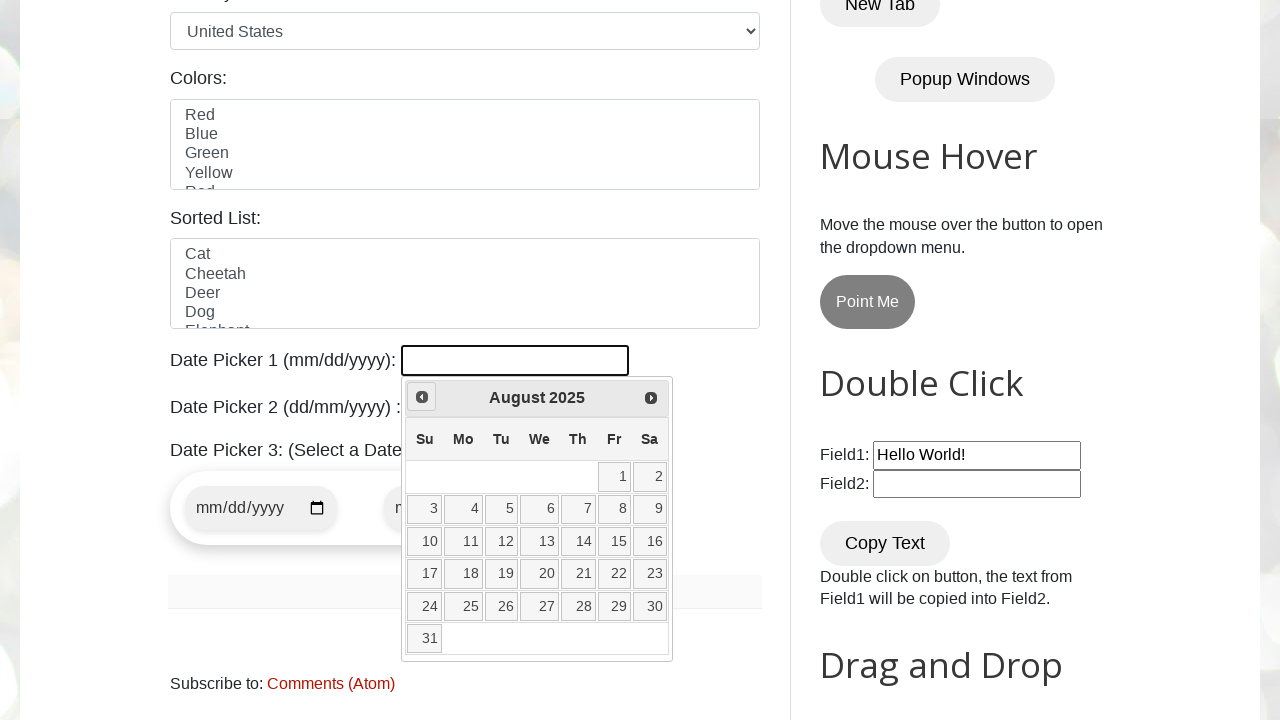

Retrieved current year: 2025
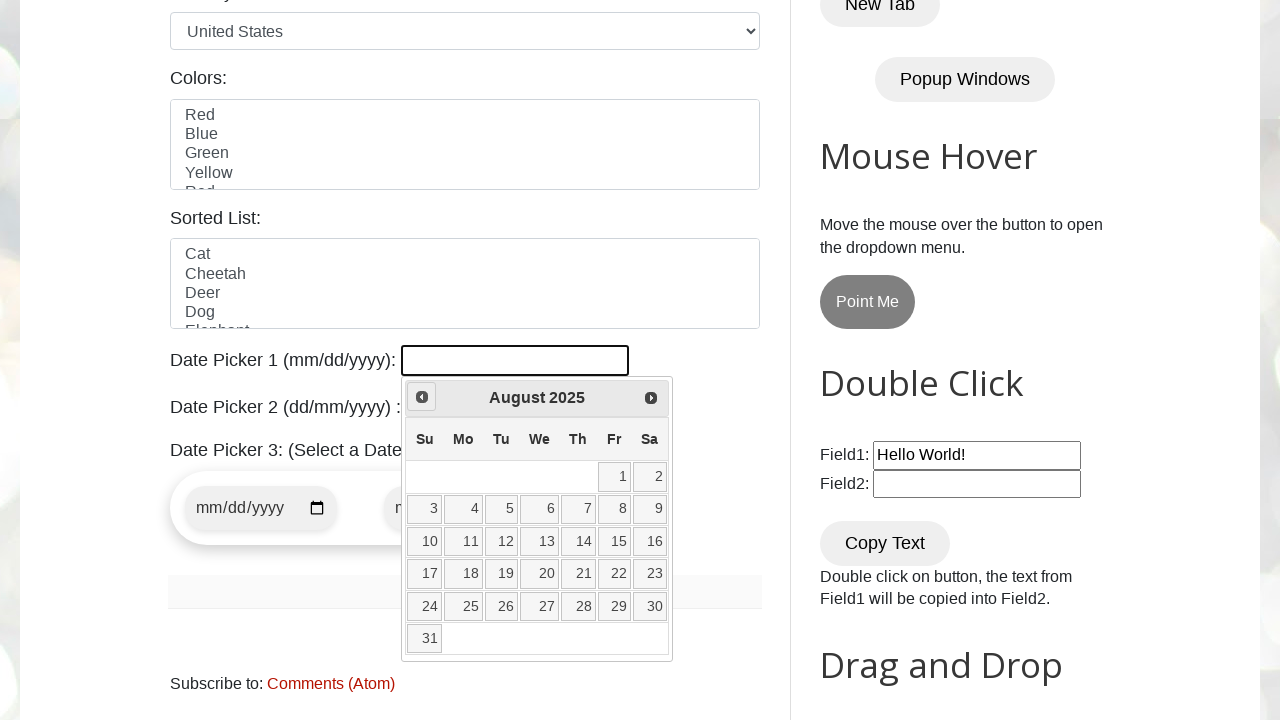

Clicked previous month button to navigate backwards at (422, 397) on span.ui-icon.ui-icon-circle-triangle-w
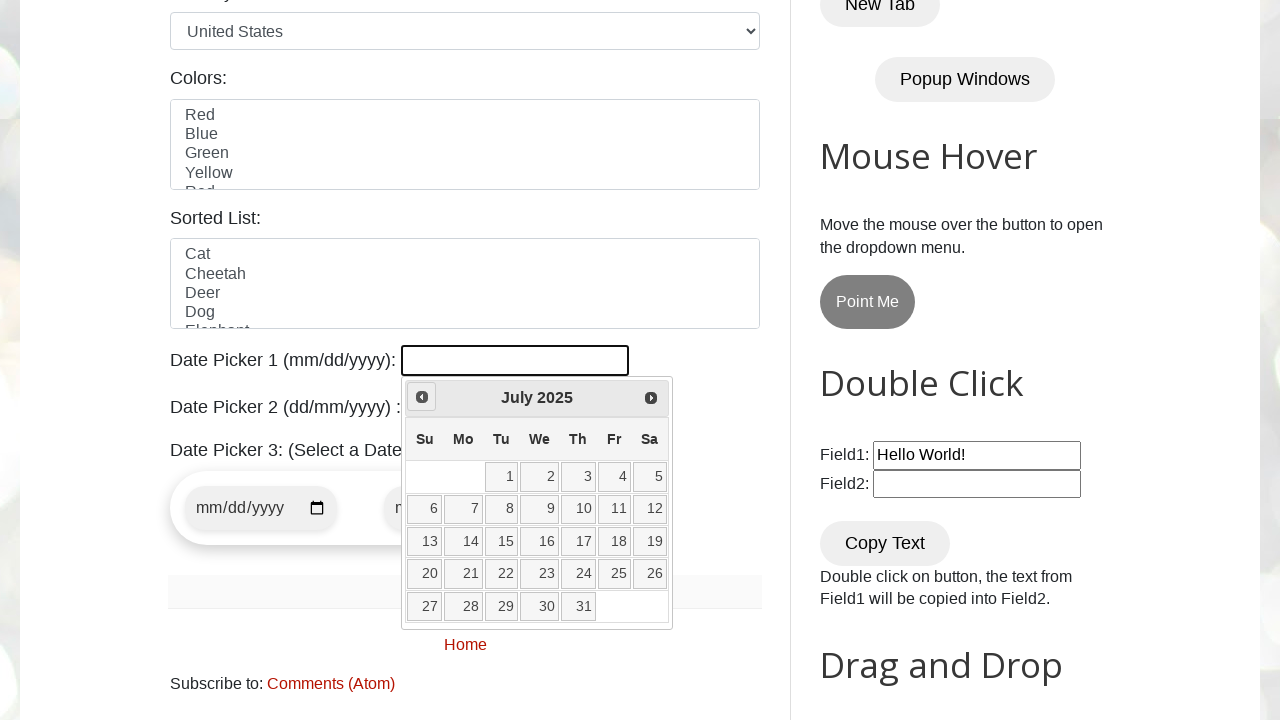

Retrieved current month: July
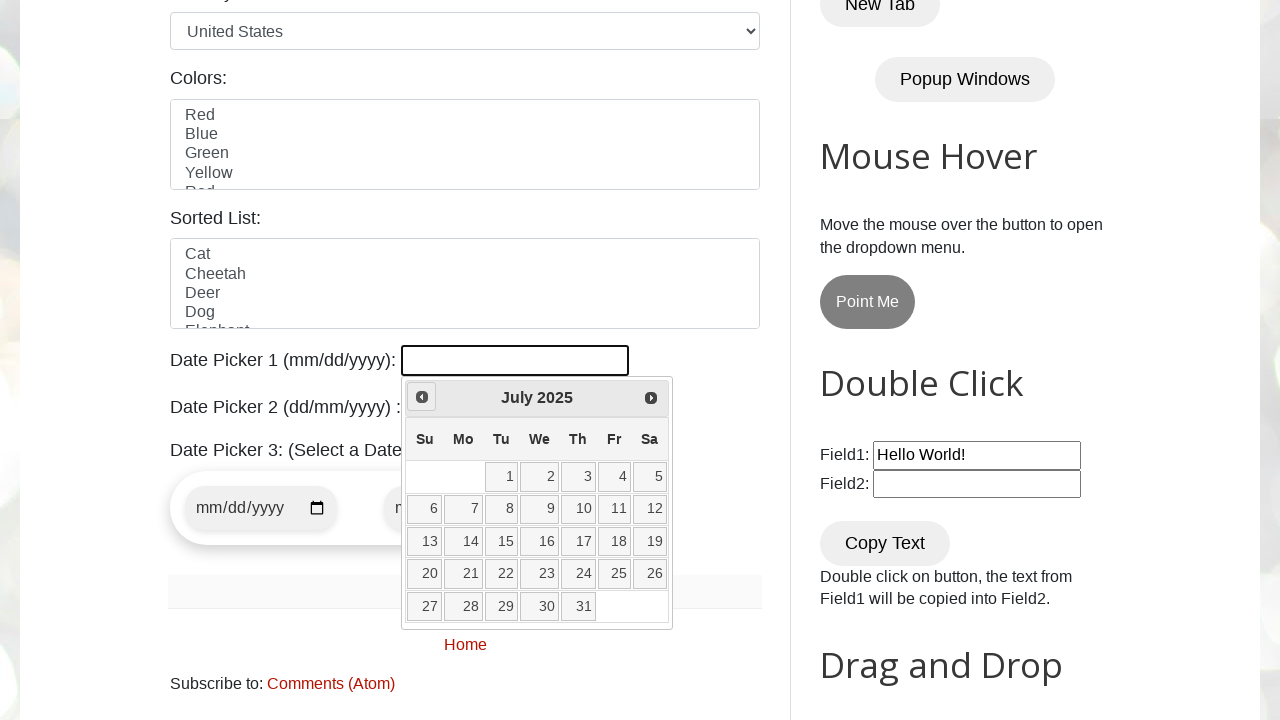

Retrieved current year: 2025
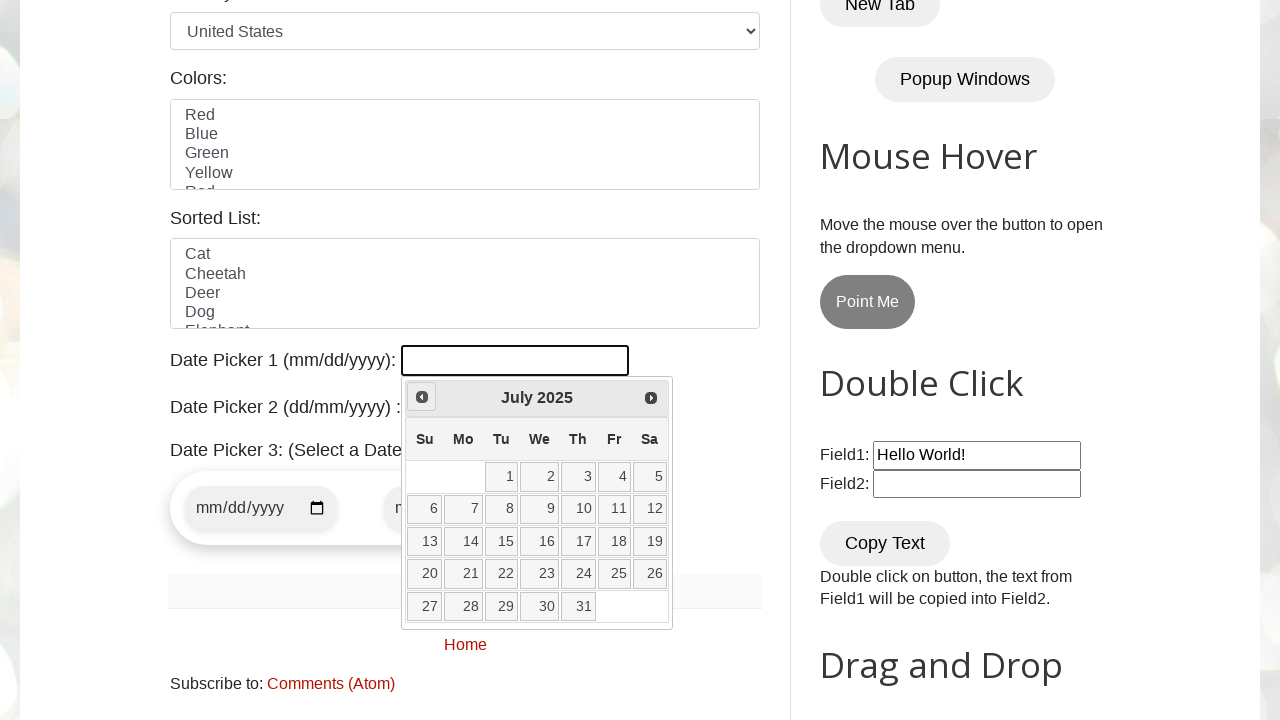

Clicked previous month button to navigate backwards at (422, 397) on span.ui-icon.ui-icon-circle-triangle-w
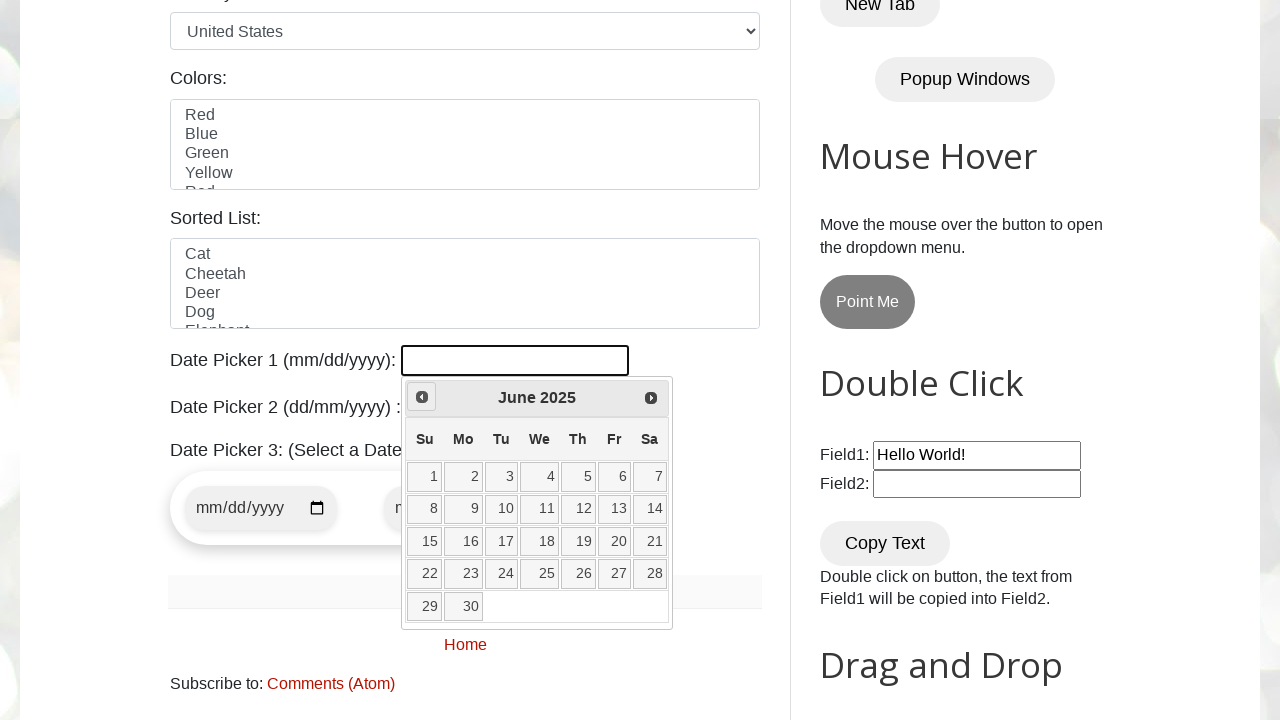

Retrieved current month: June
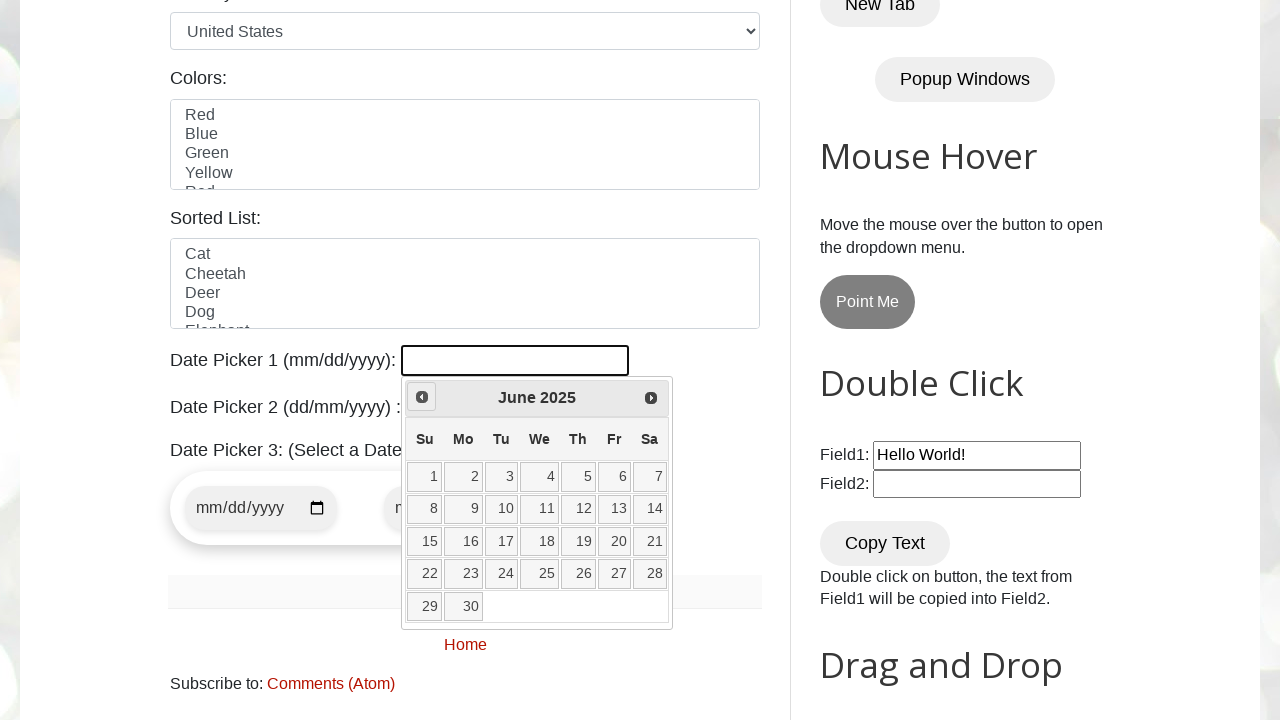

Retrieved current year: 2025
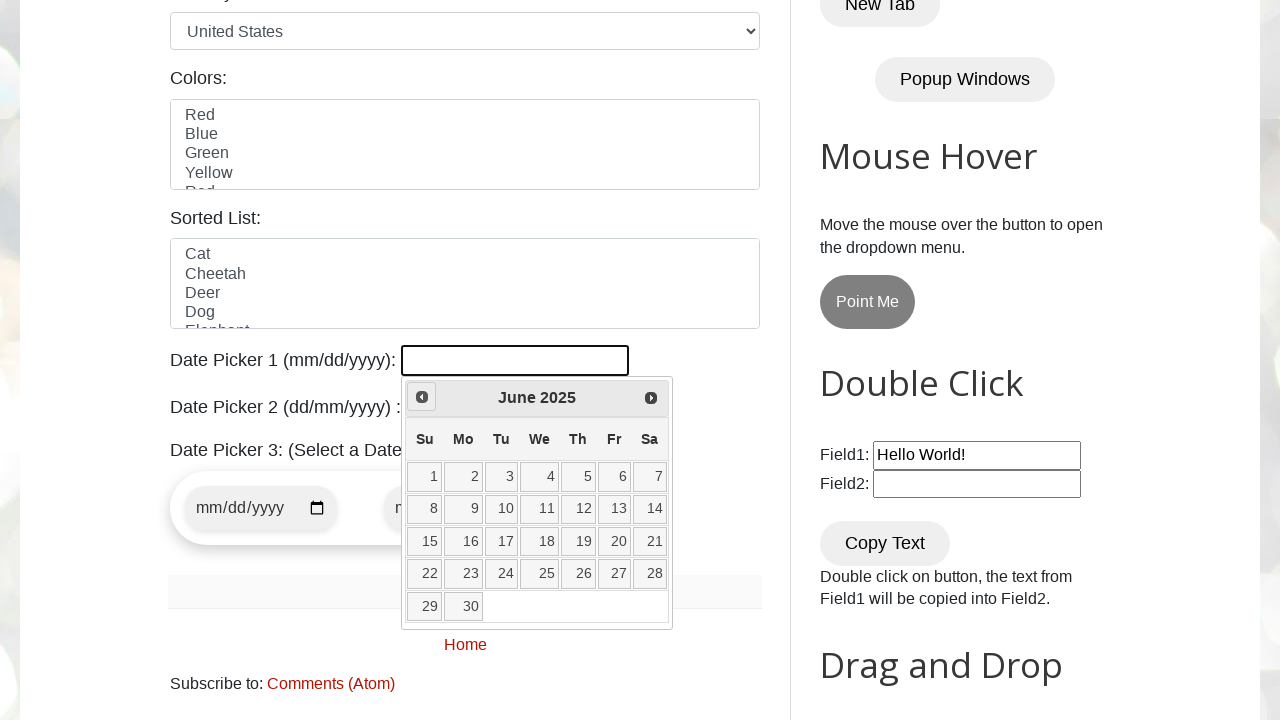

Clicked previous month button to navigate backwards at (422, 397) on span.ui-icon.ui-icon-circle-triangle-w
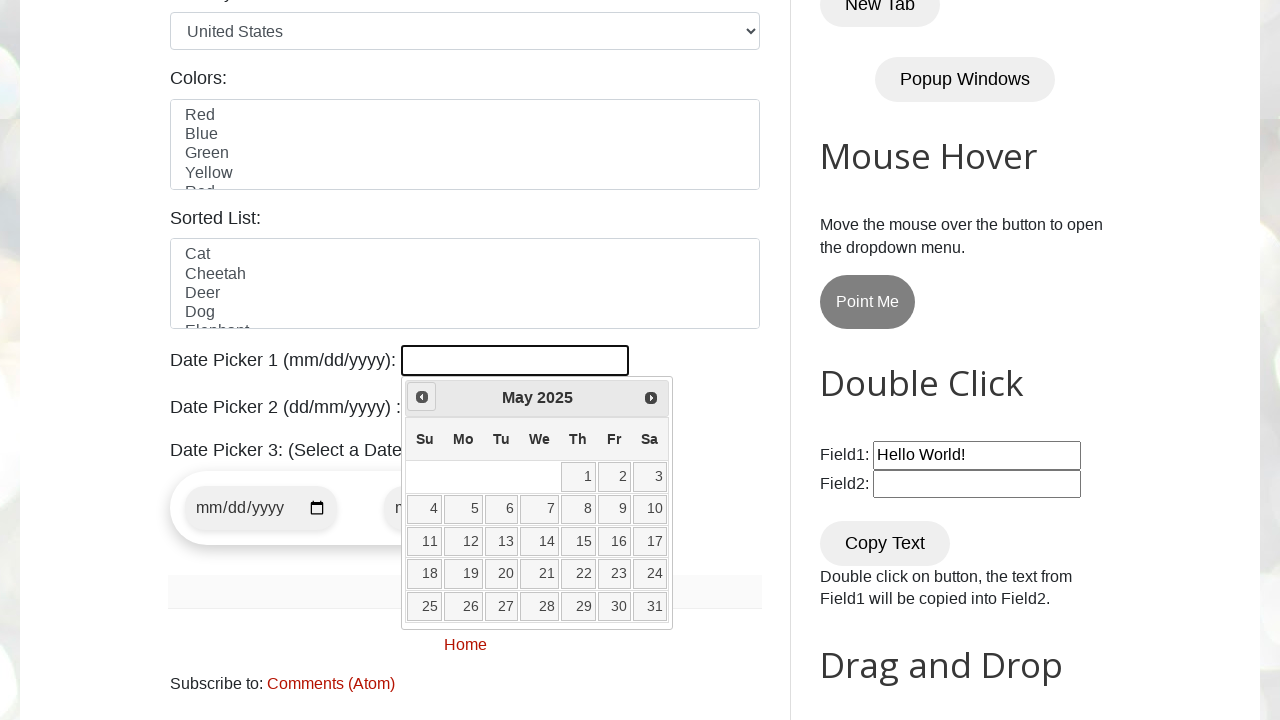

Retrieved current month: May
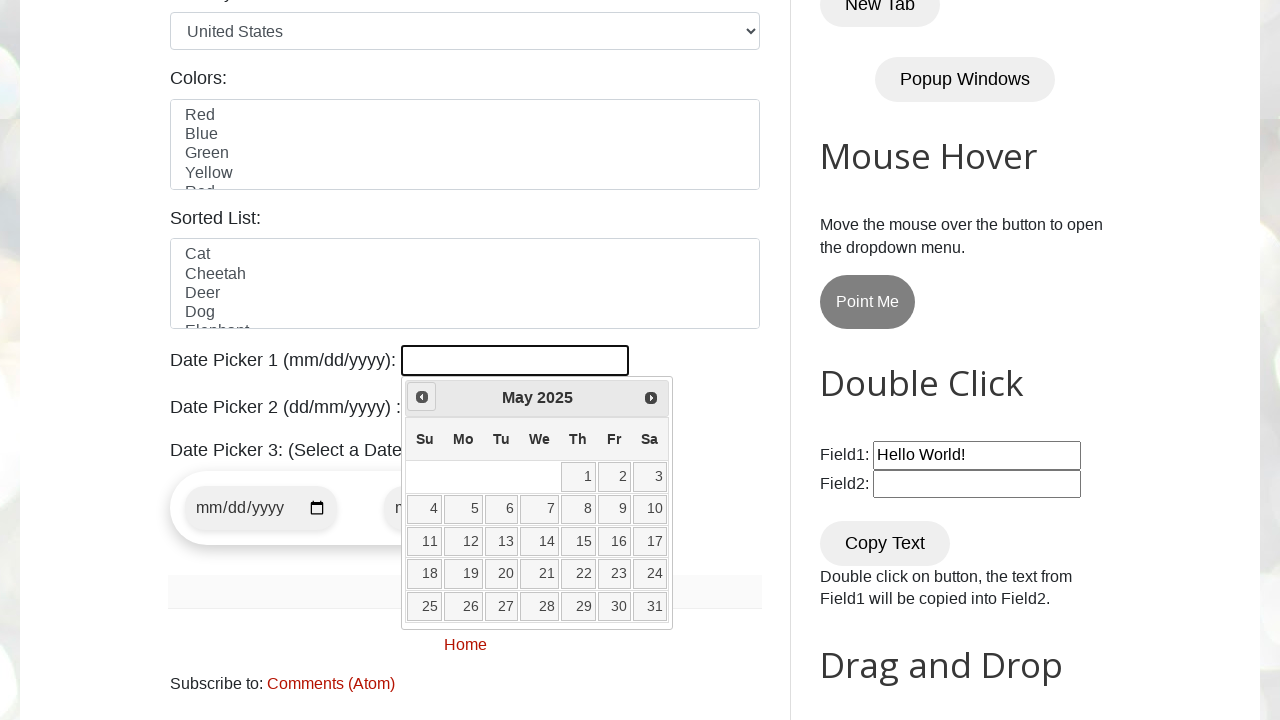

Retrieved current year: 2025
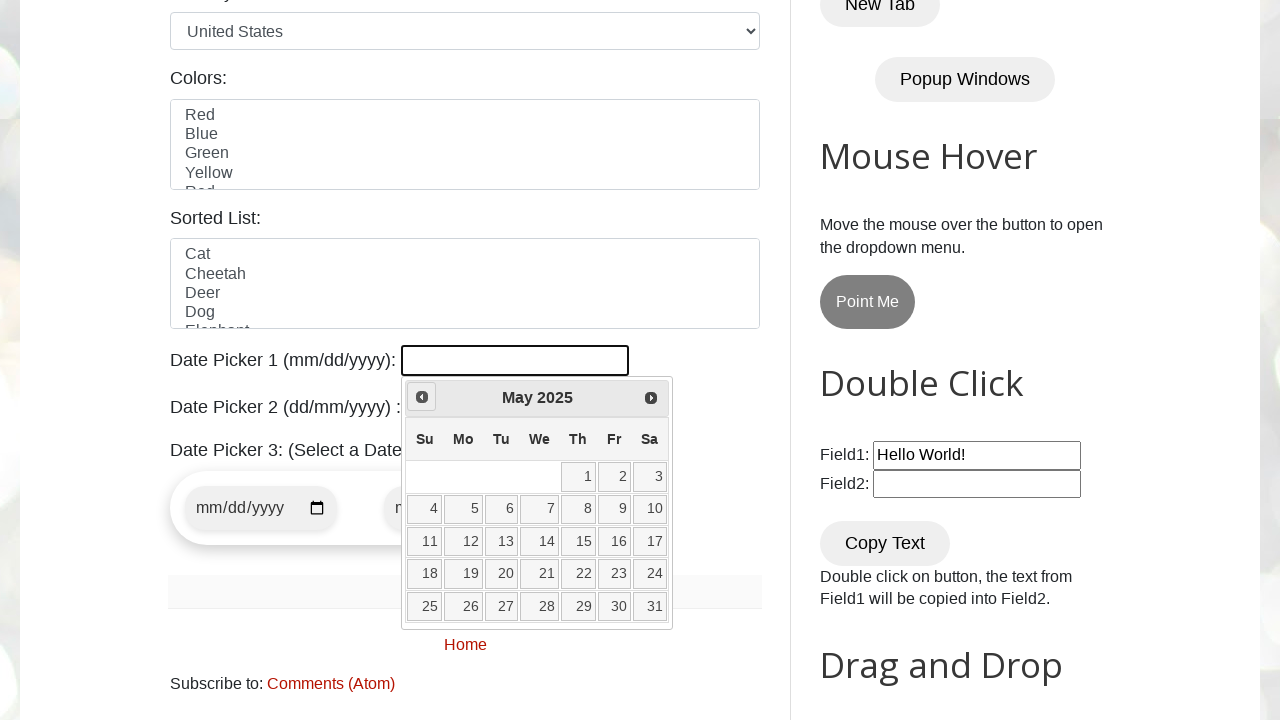

Clicked previous month button to navigate backwards at (422, 397) on span.ui-icon.ui-icon-circle-triangle-w
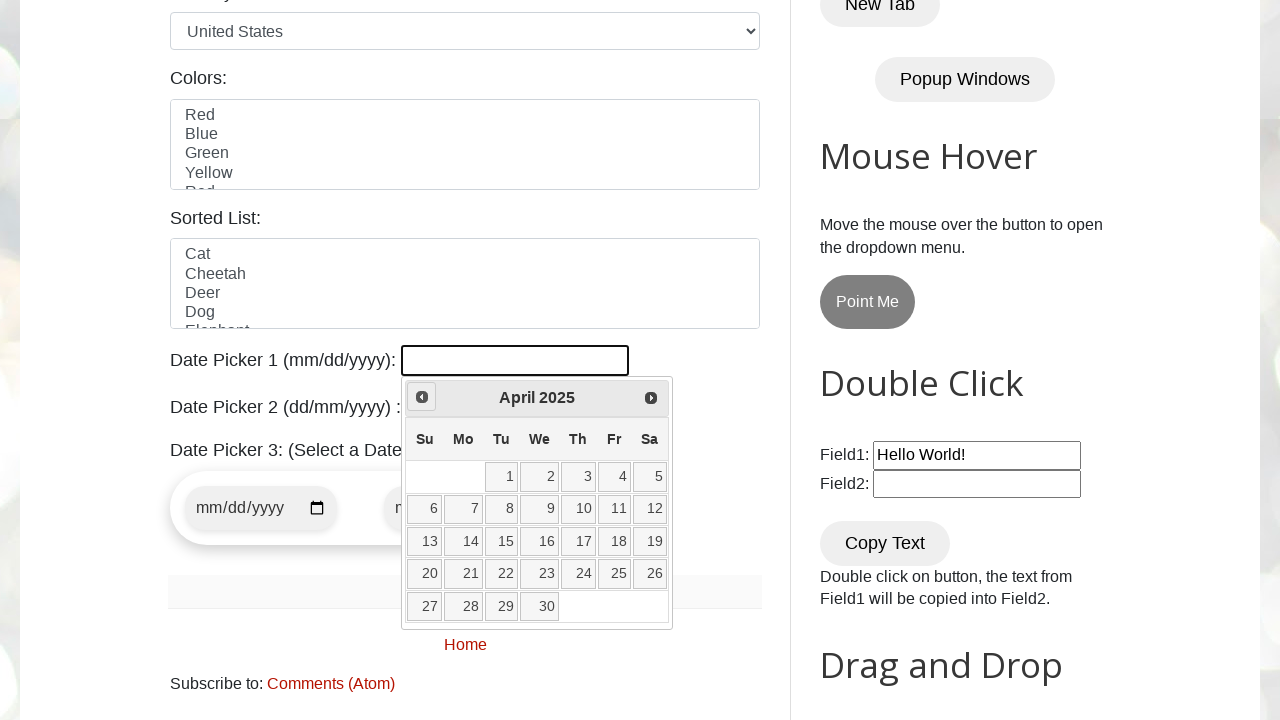

Retrieved current month: April
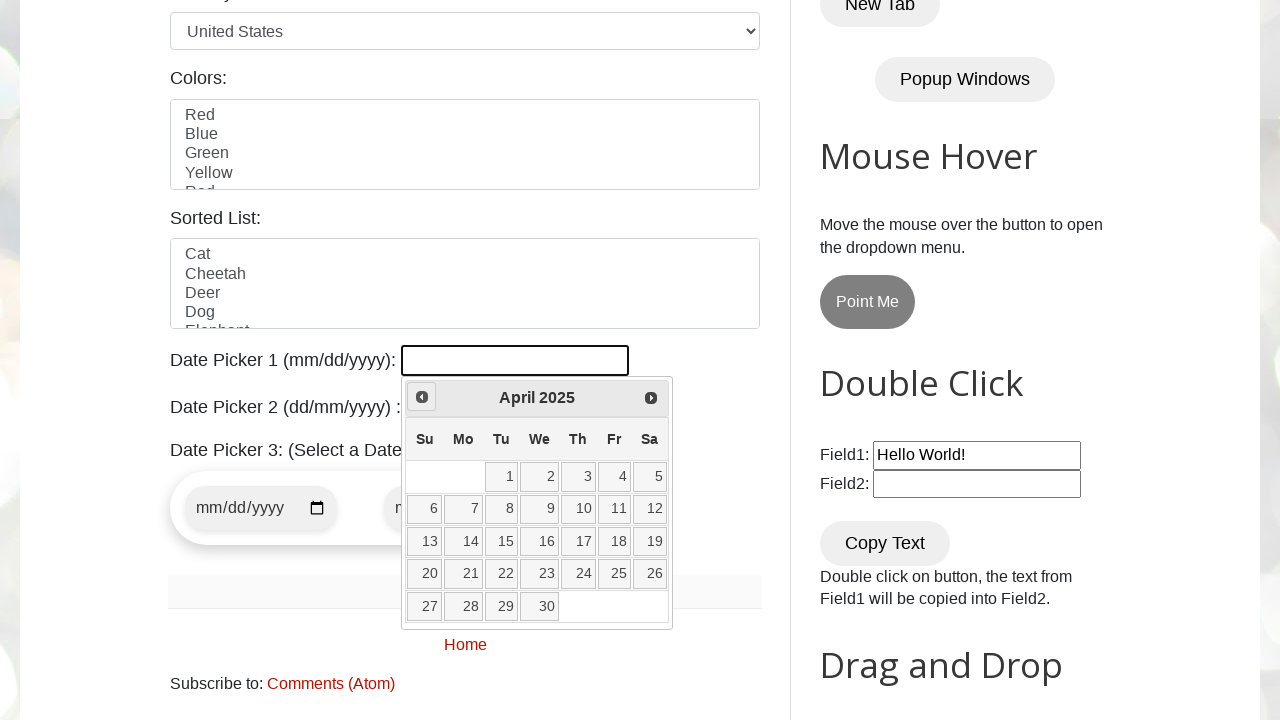

Retrieved current year: 2025
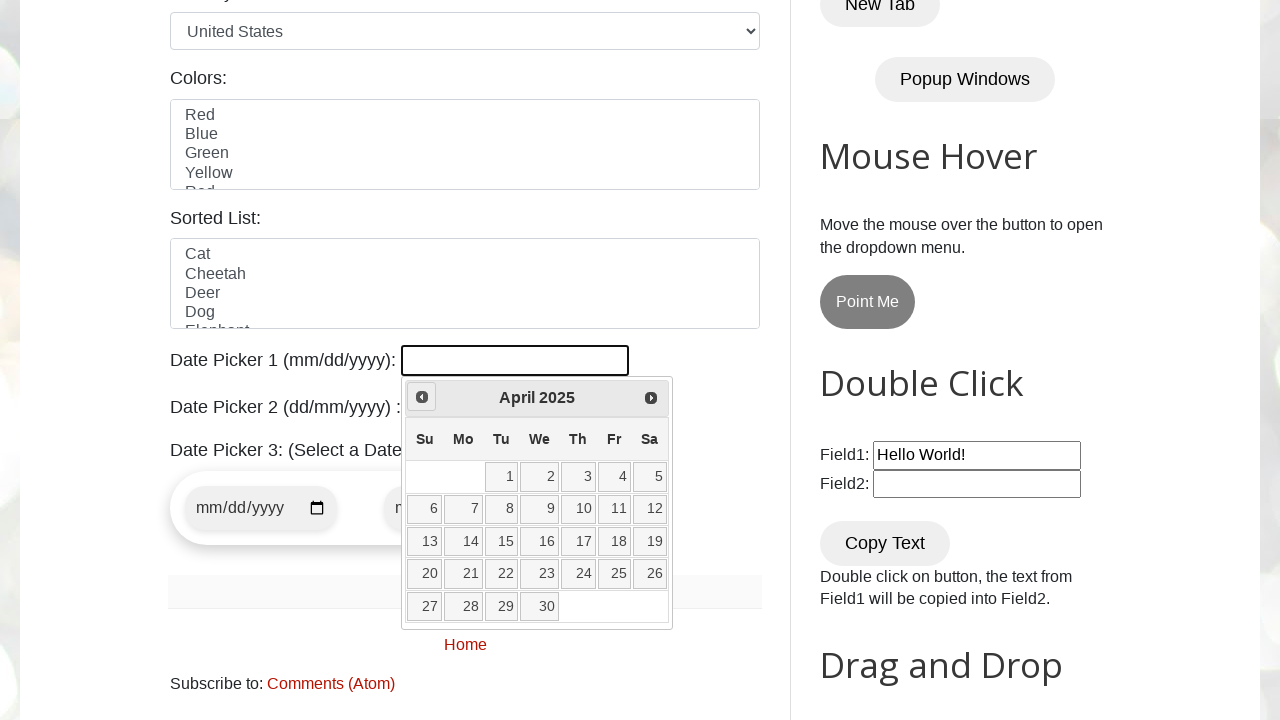

Clicked previous month button to navigate backwards at (422, 397) on span.ui-icon.ui-icon-circle-triangle-w
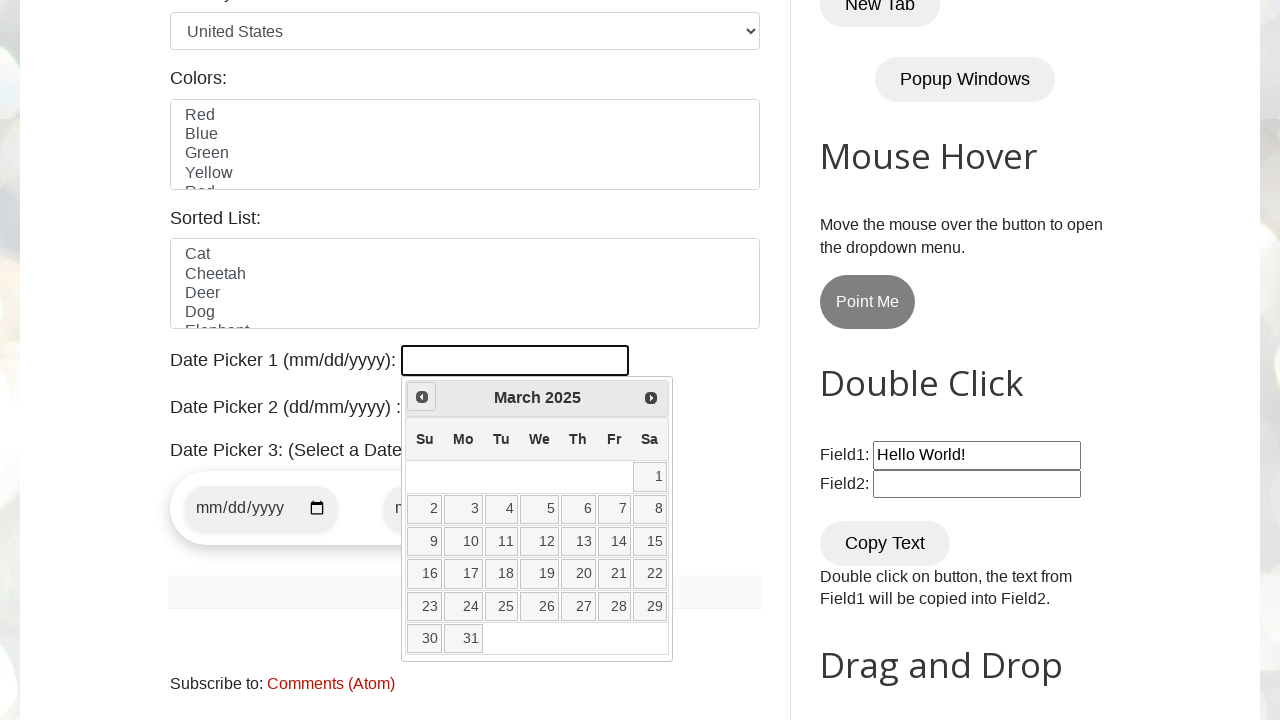

Retrieved current month: March
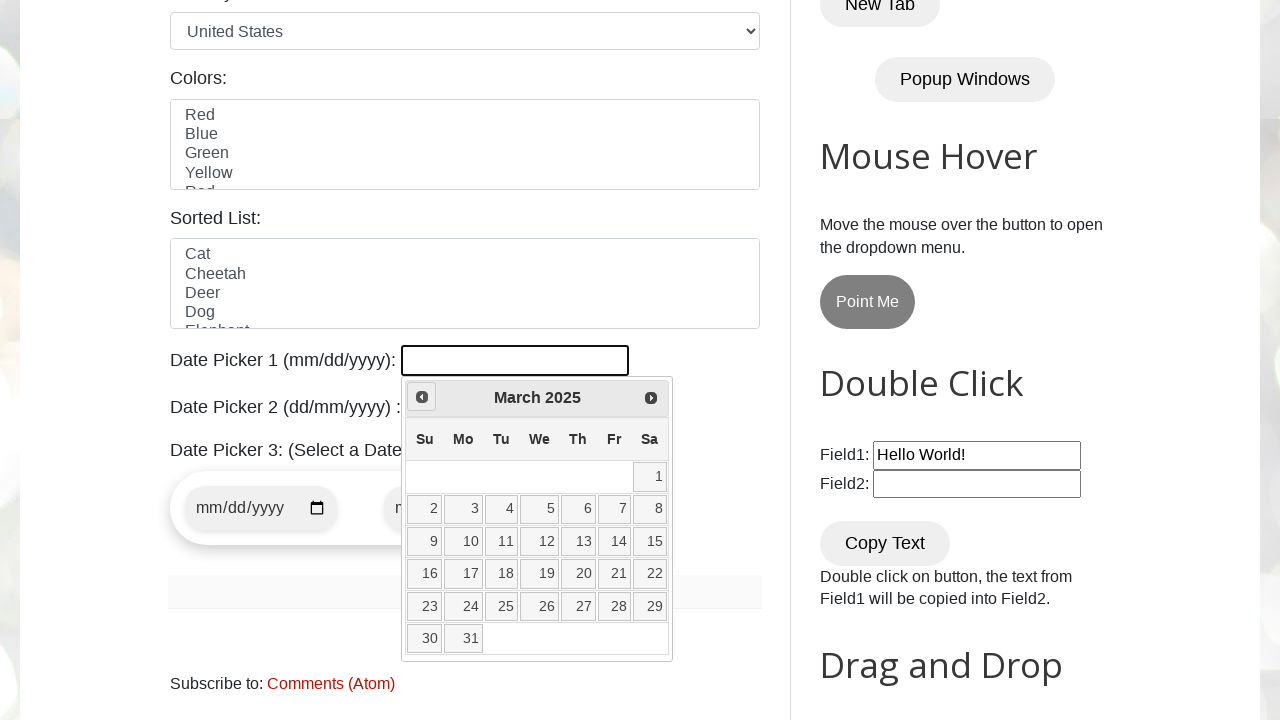

Retrieved current year: 2025
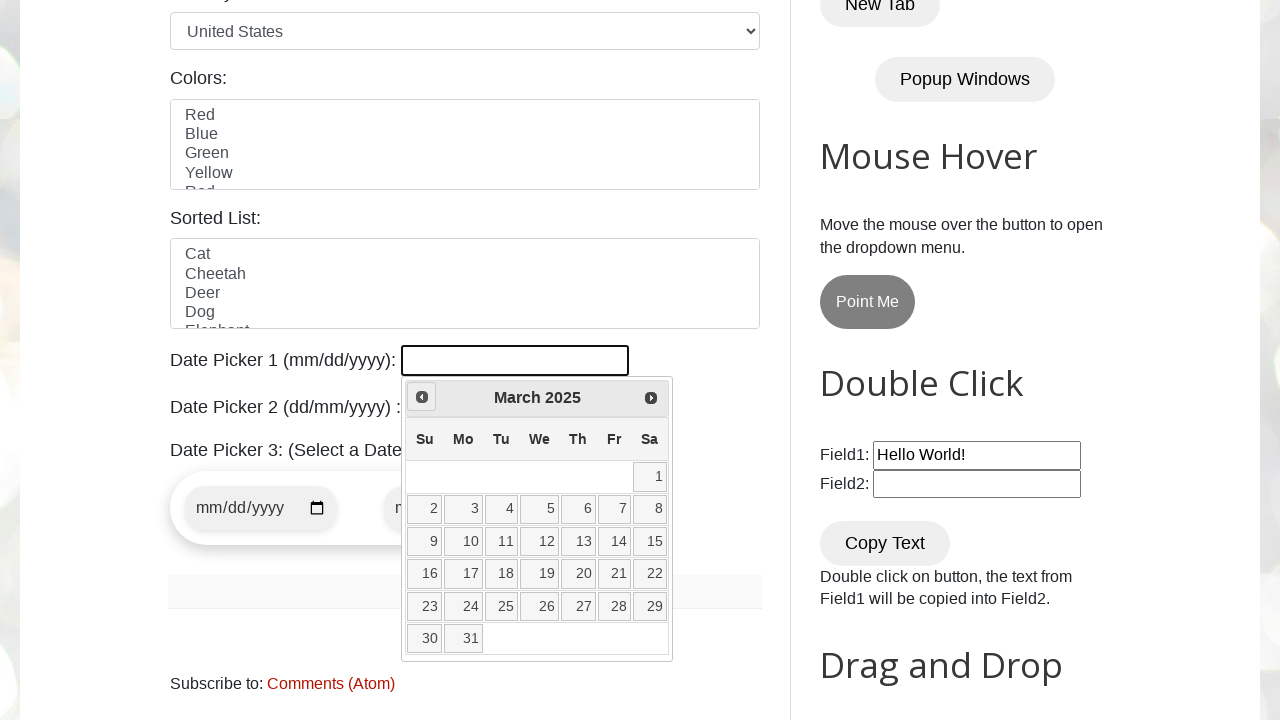

Clicked previous month button to navigate backwards at (422, 397) on span.ui-icon.ui-icon-circle-triangle-w
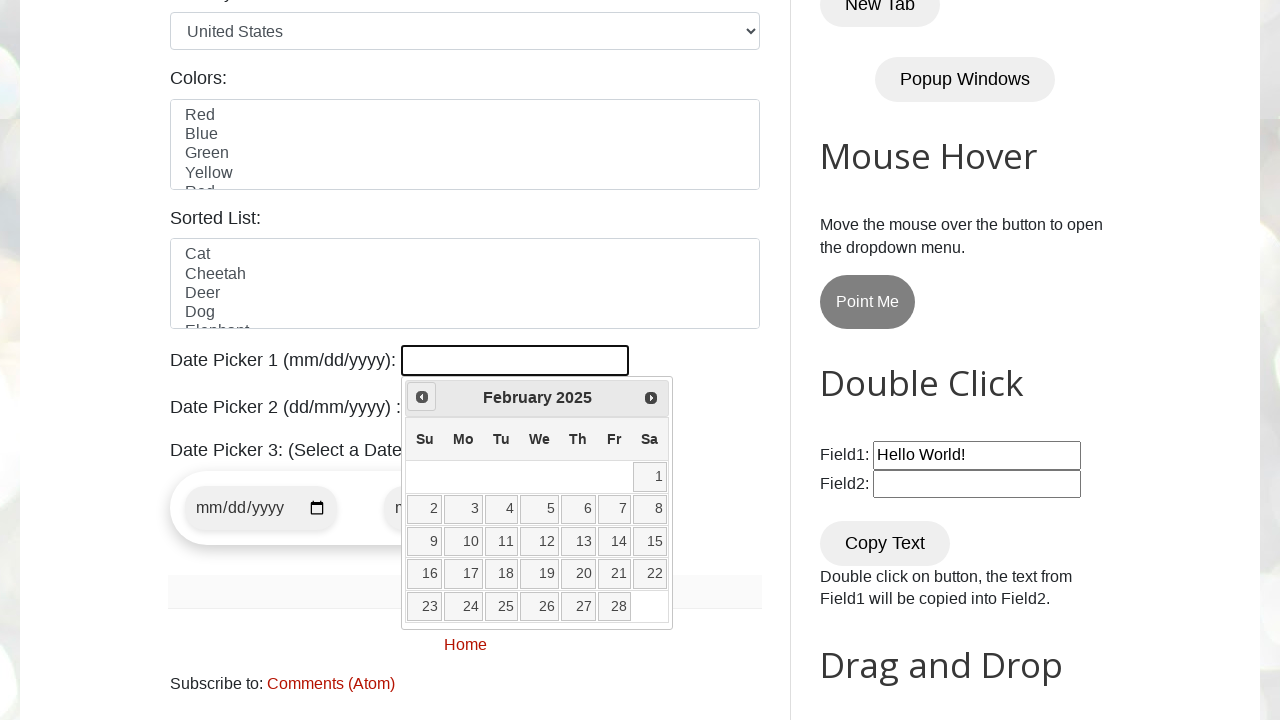

Retrieved current month: February
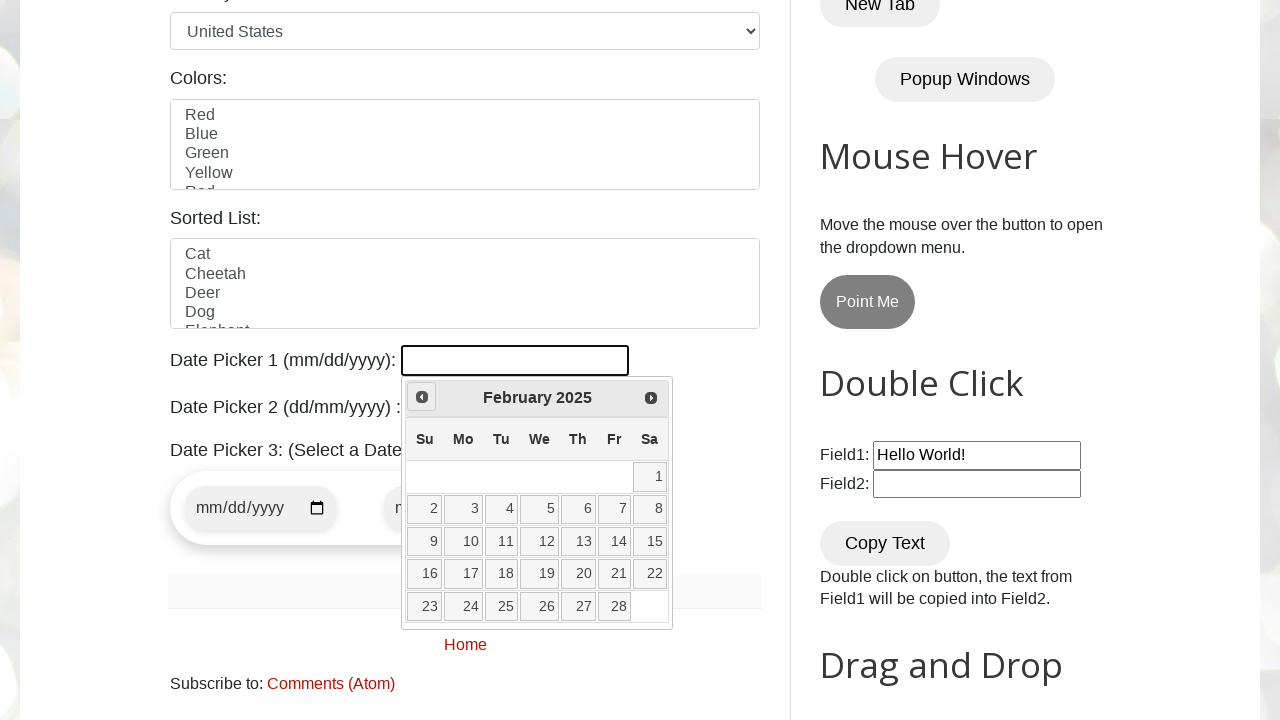

Retrieved current year: 2025
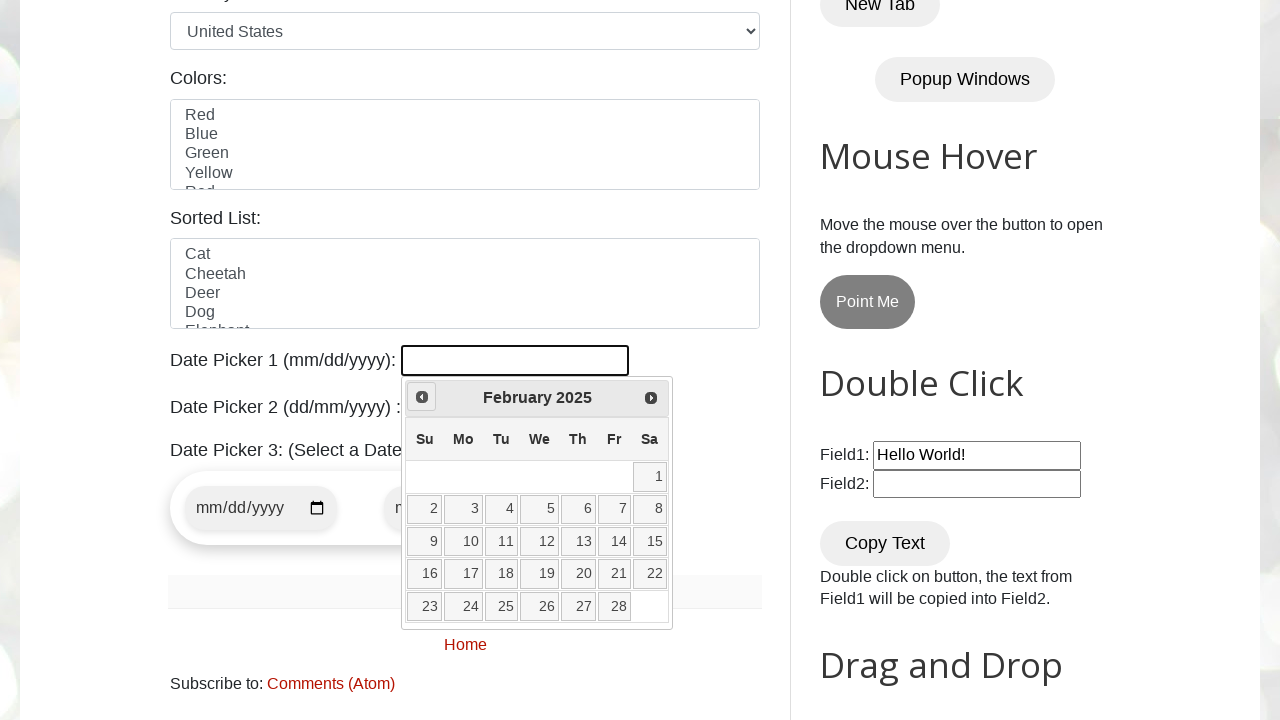

Clicked previous month button to navigate backwards at (422, 397) on span.ui-icon.ui-icon-circle-triangle-w
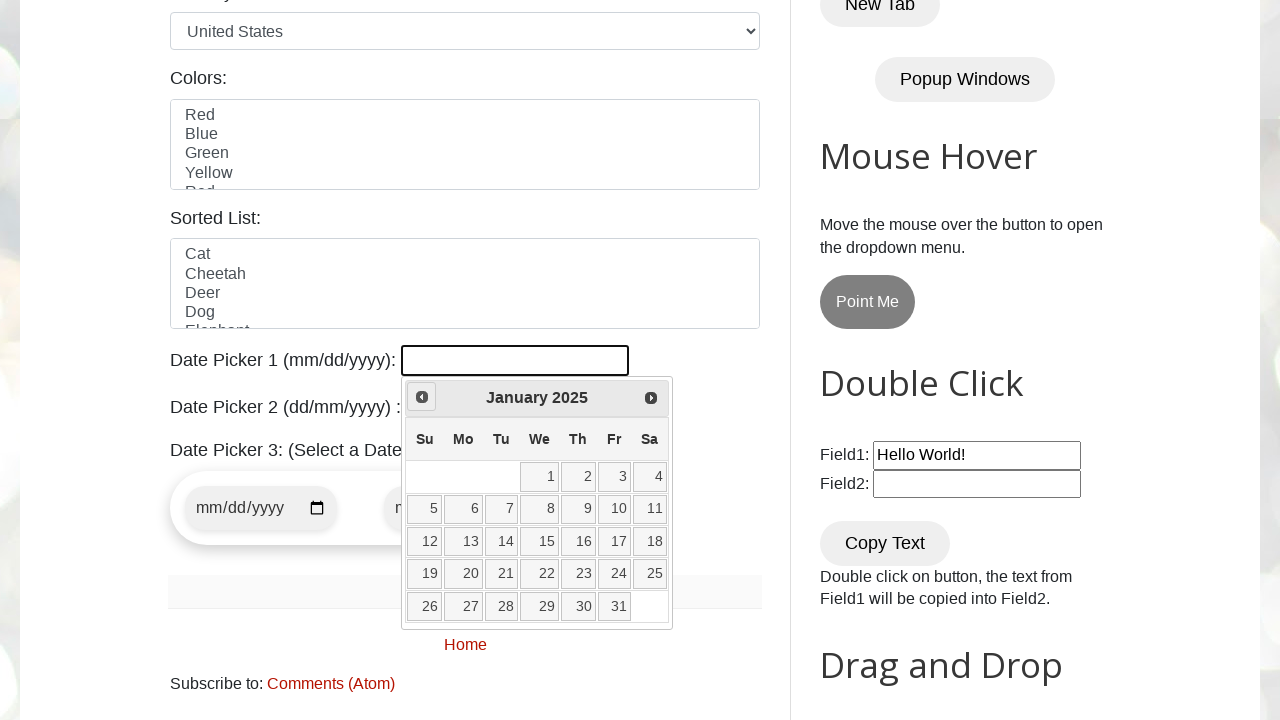

Retrieved current month: January
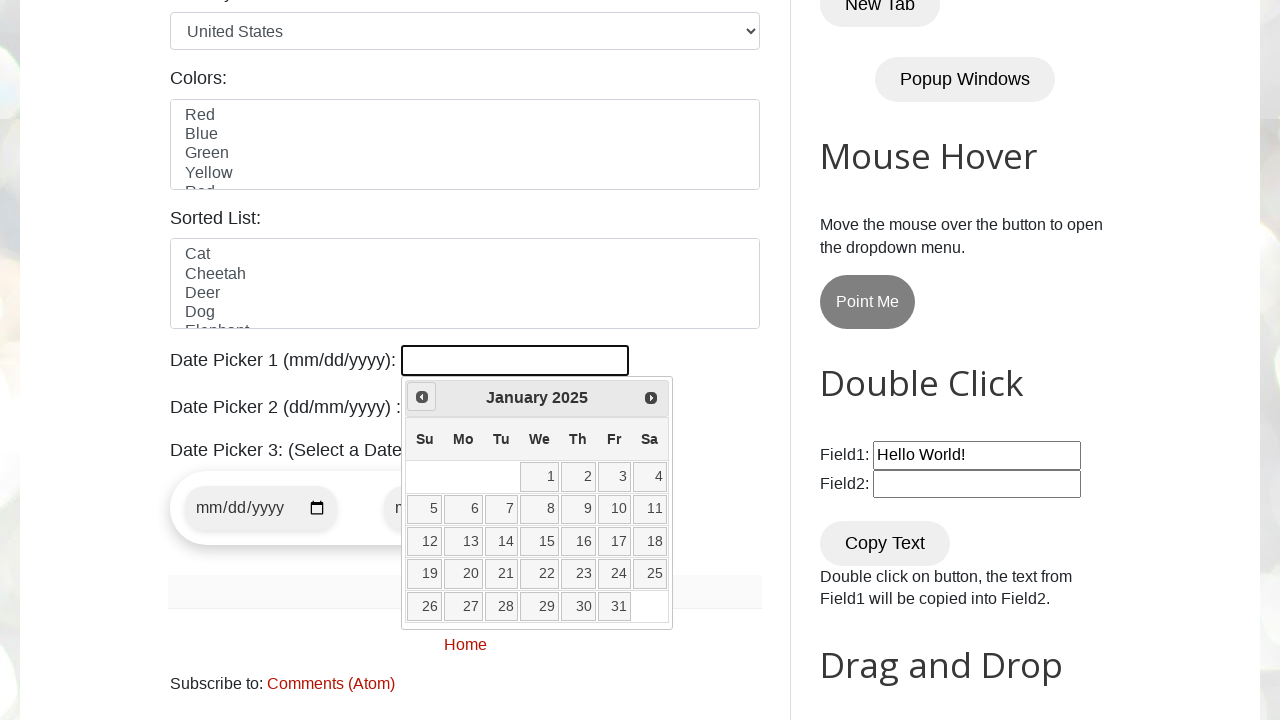

Retrieved current year: 2025
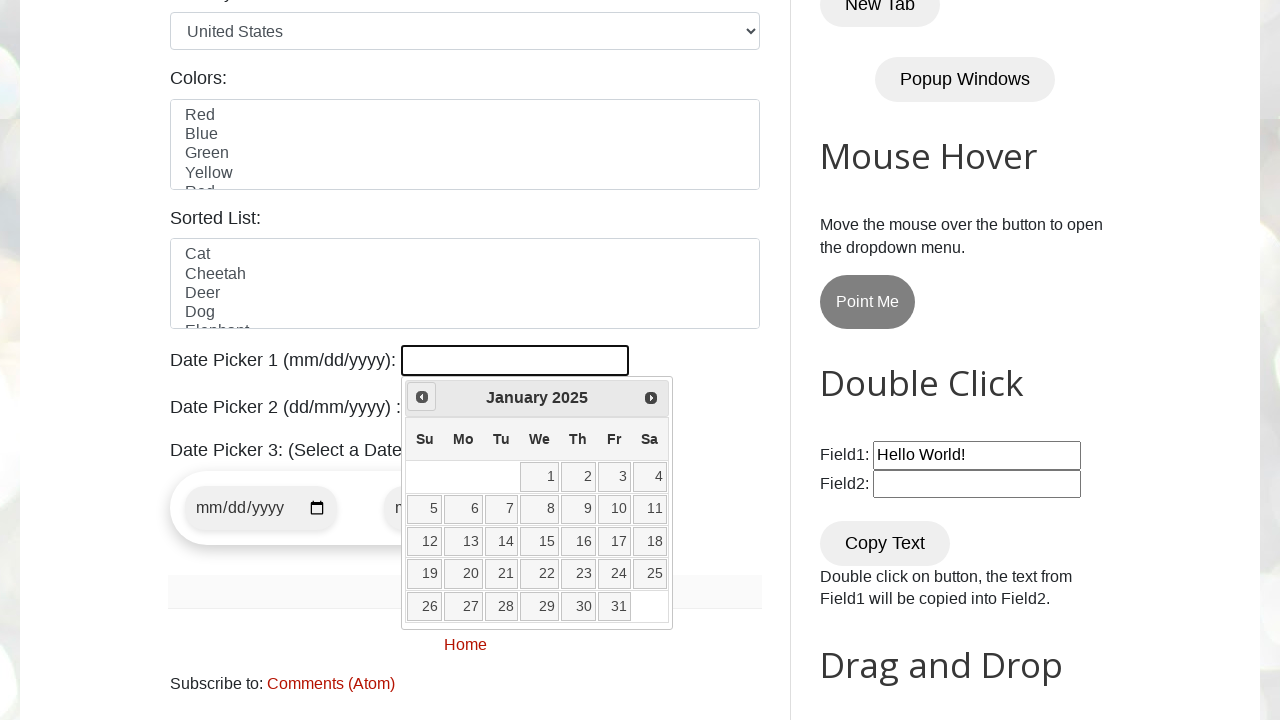

Clicked previous month button to navigate backwards at (422, 397) on span.ui-icon.ui-icon-circle-triangle-w
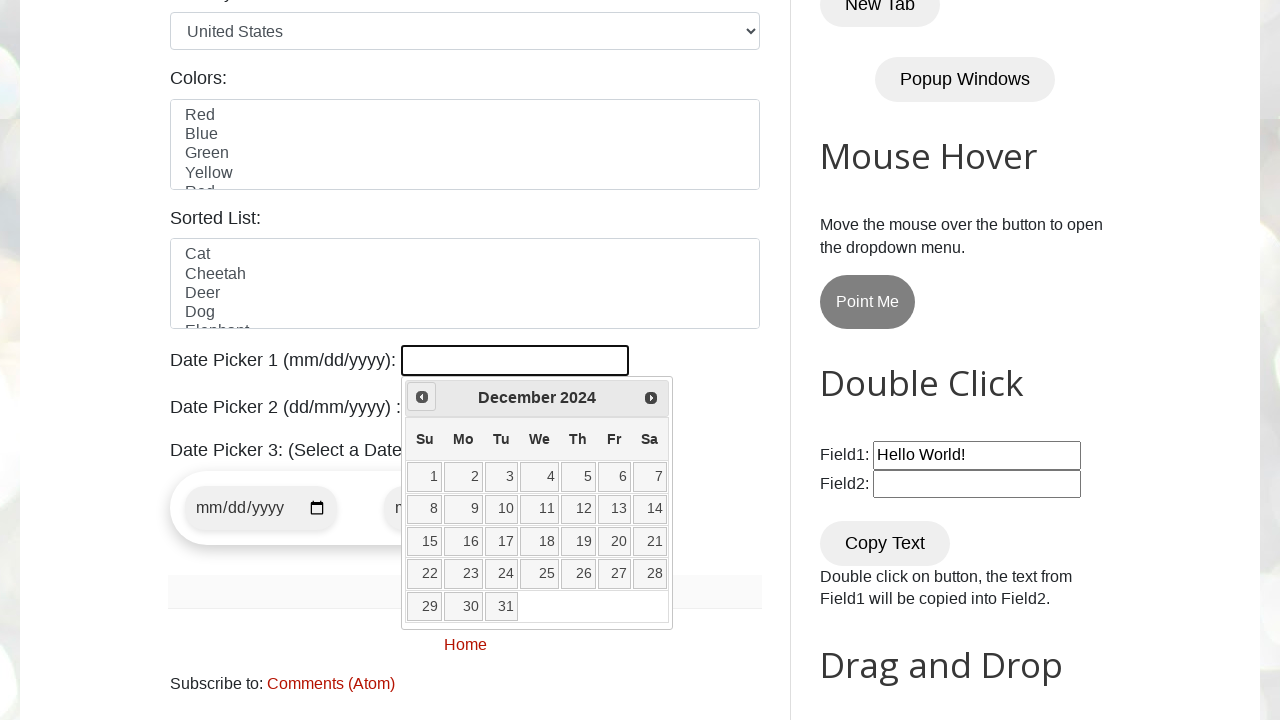

Retrieved current month: December
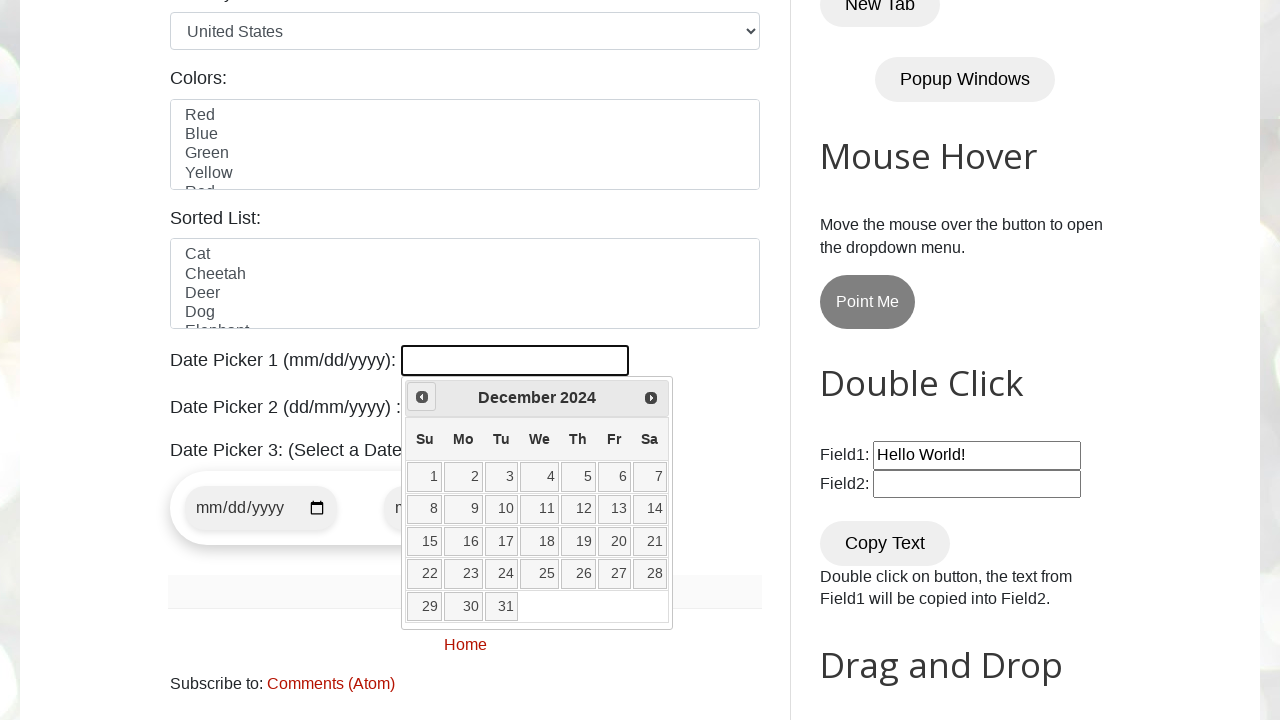

Retrieved current year: 2024
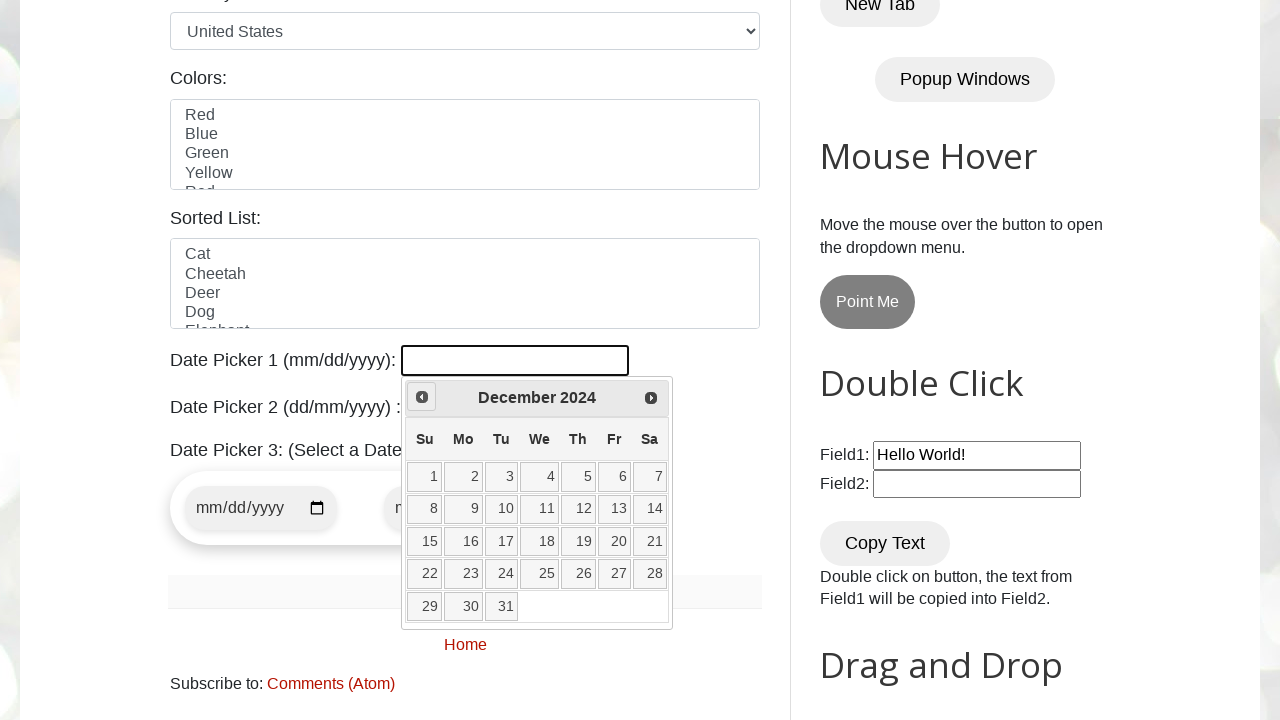

Clicked previous month button to navigate backwards at (422, 397) on span.ui-icon.ui-icon-circle-triangle-w
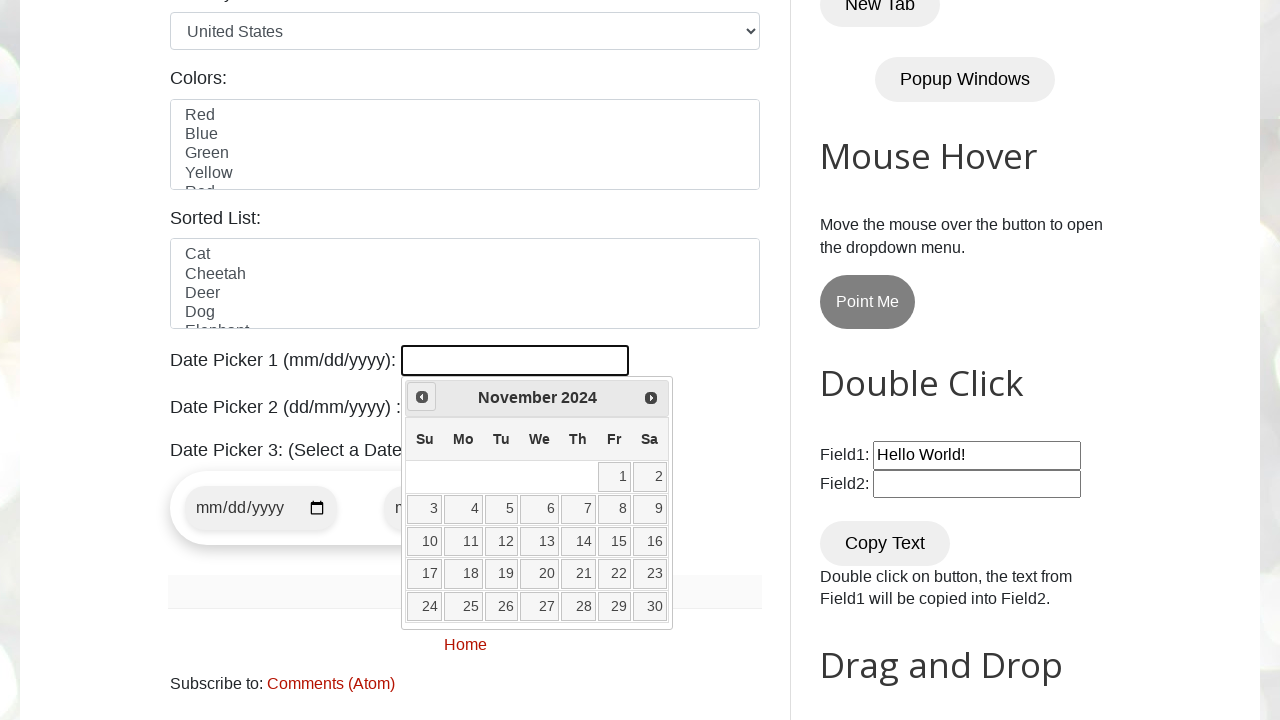

Retrieved current month: November
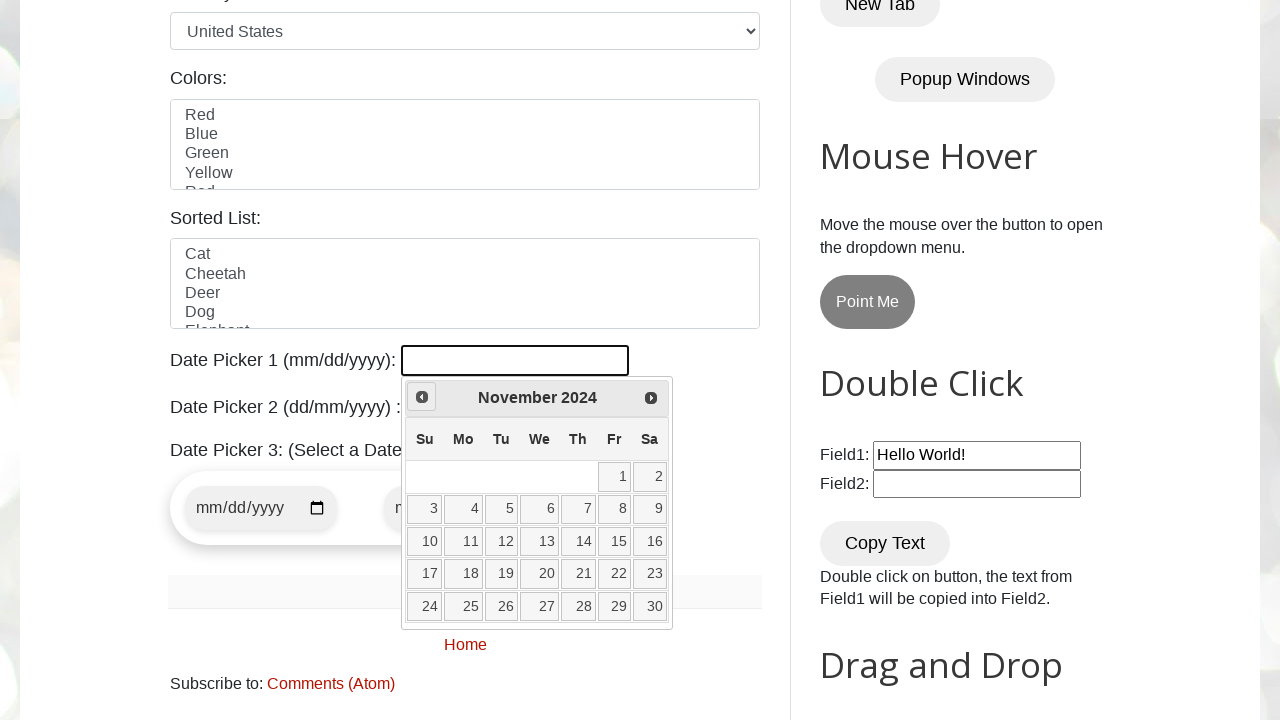

Retrieved current year: 2024
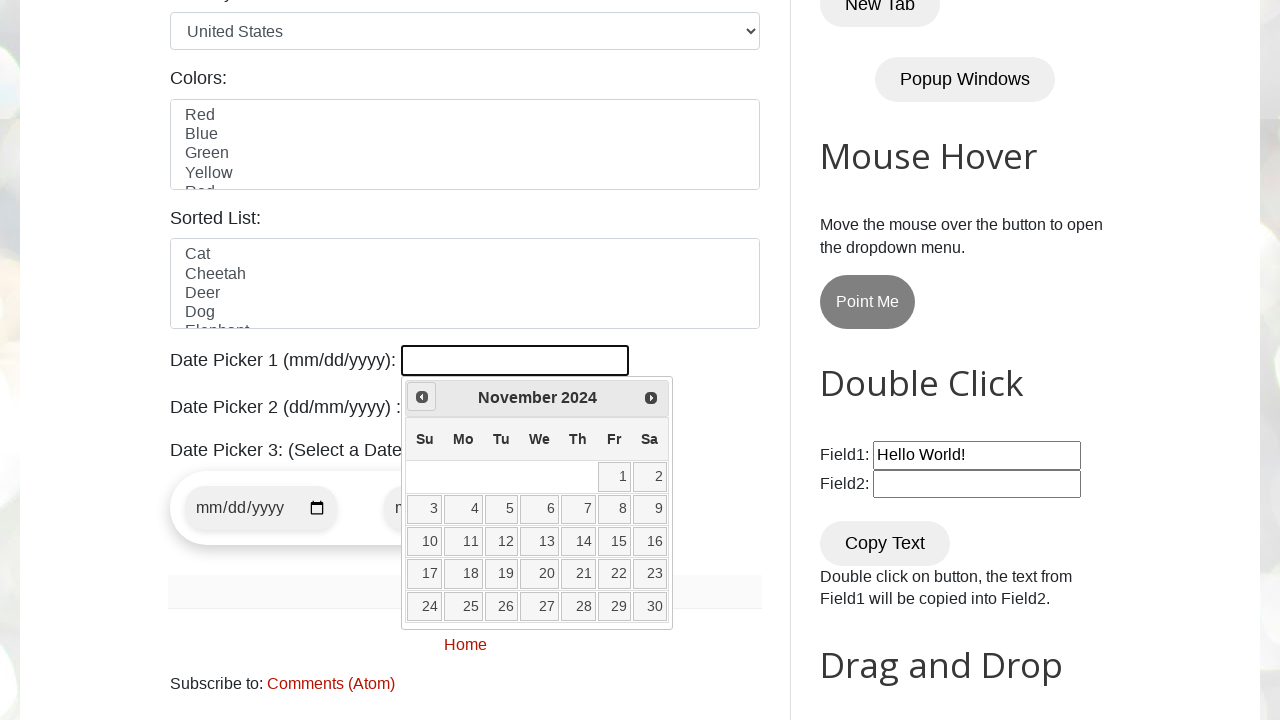

Clicked previous month button to navigate backwards at (422, 397) on span.ui-icon.ui-icon-circle-triangle-w
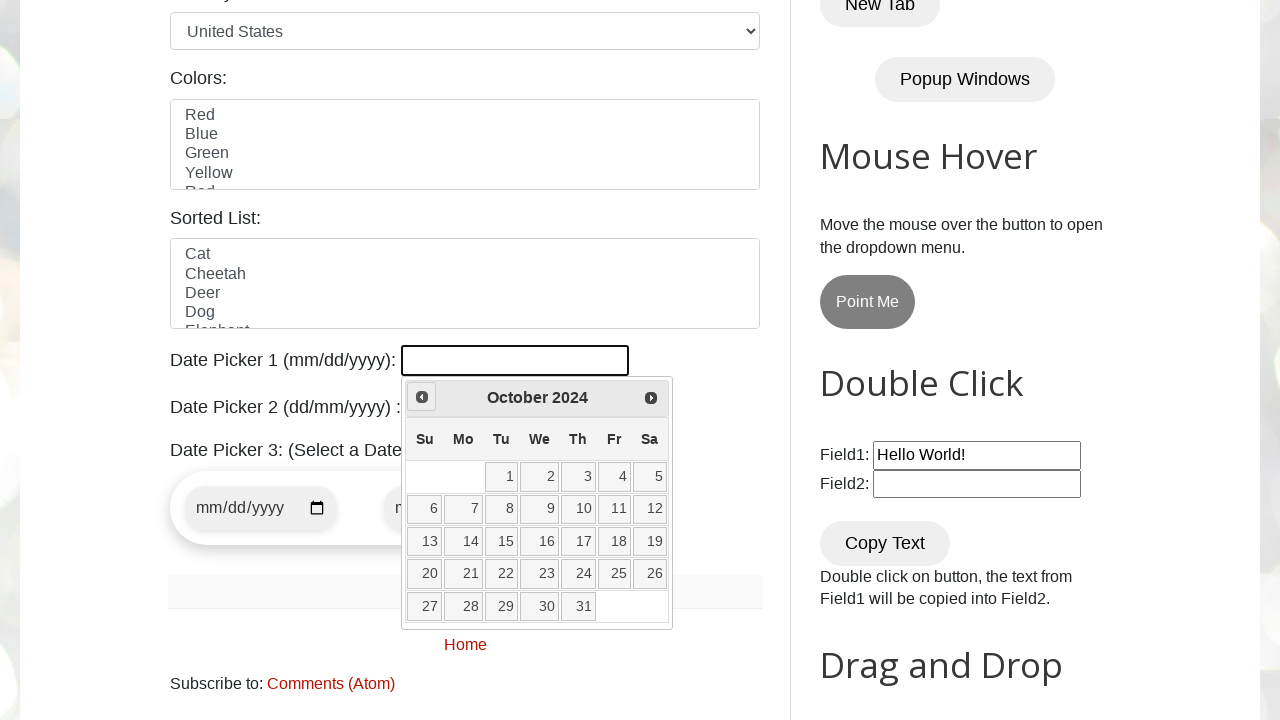

Retrieved current month: October
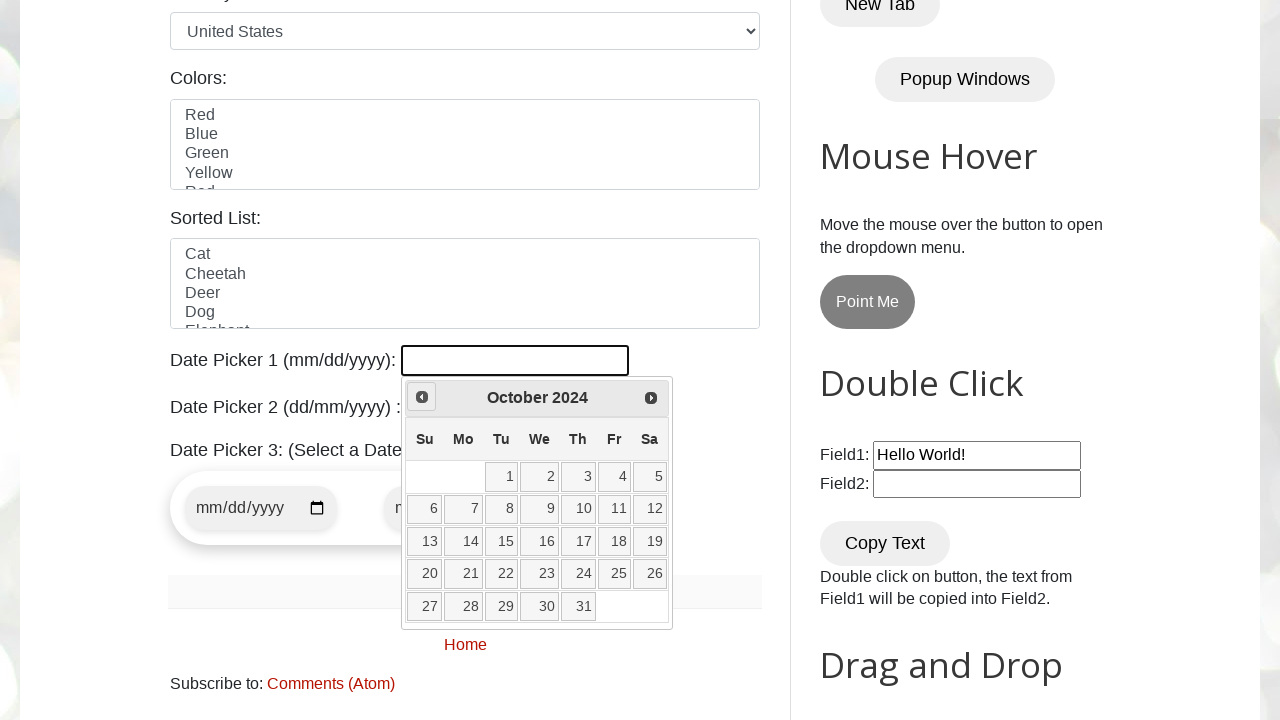

Retrieved current year: 2024
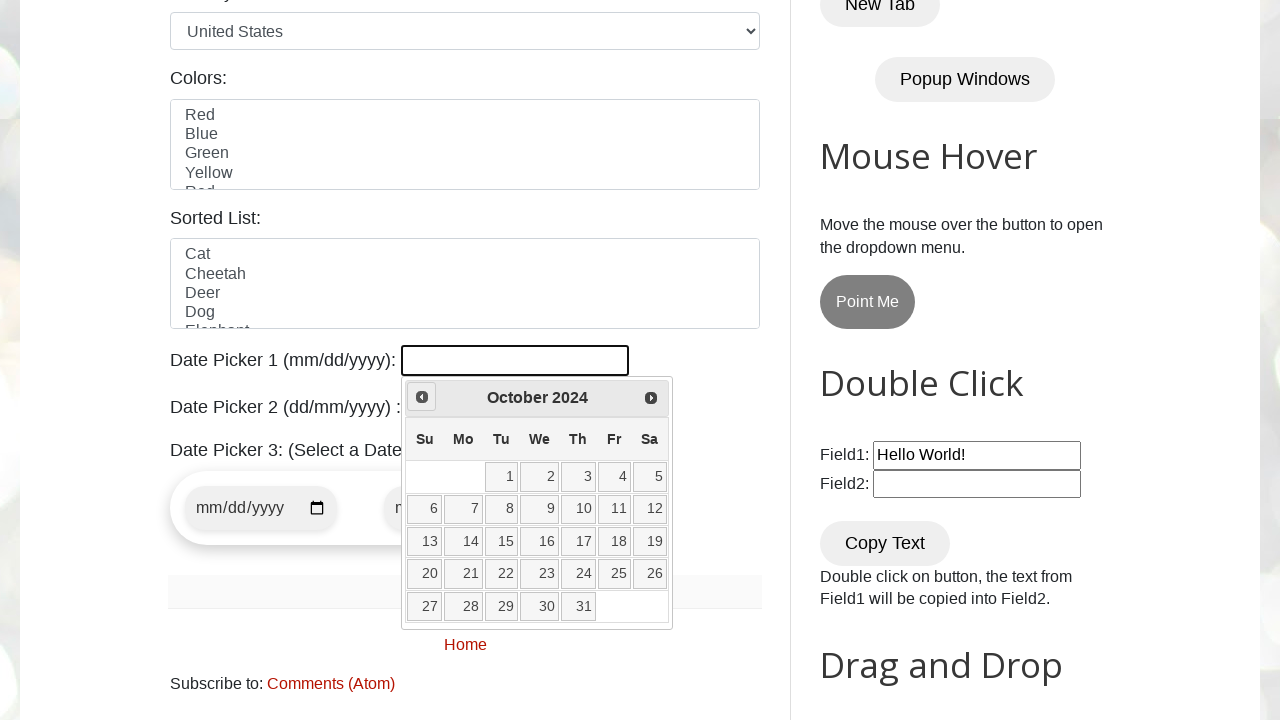

Clicked previous month button to navigate backwards at (422, 397) on span.ui-icon.ui-icon-circle-triangle-w
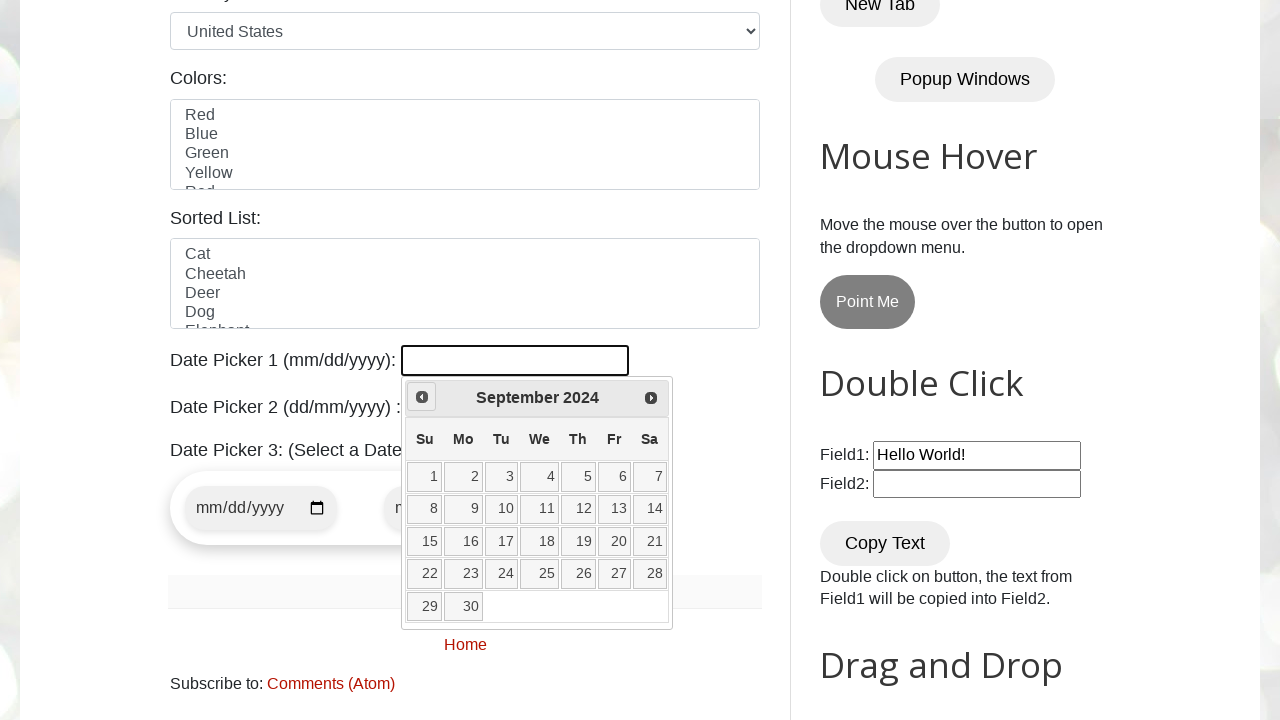

Retrieved current month: September
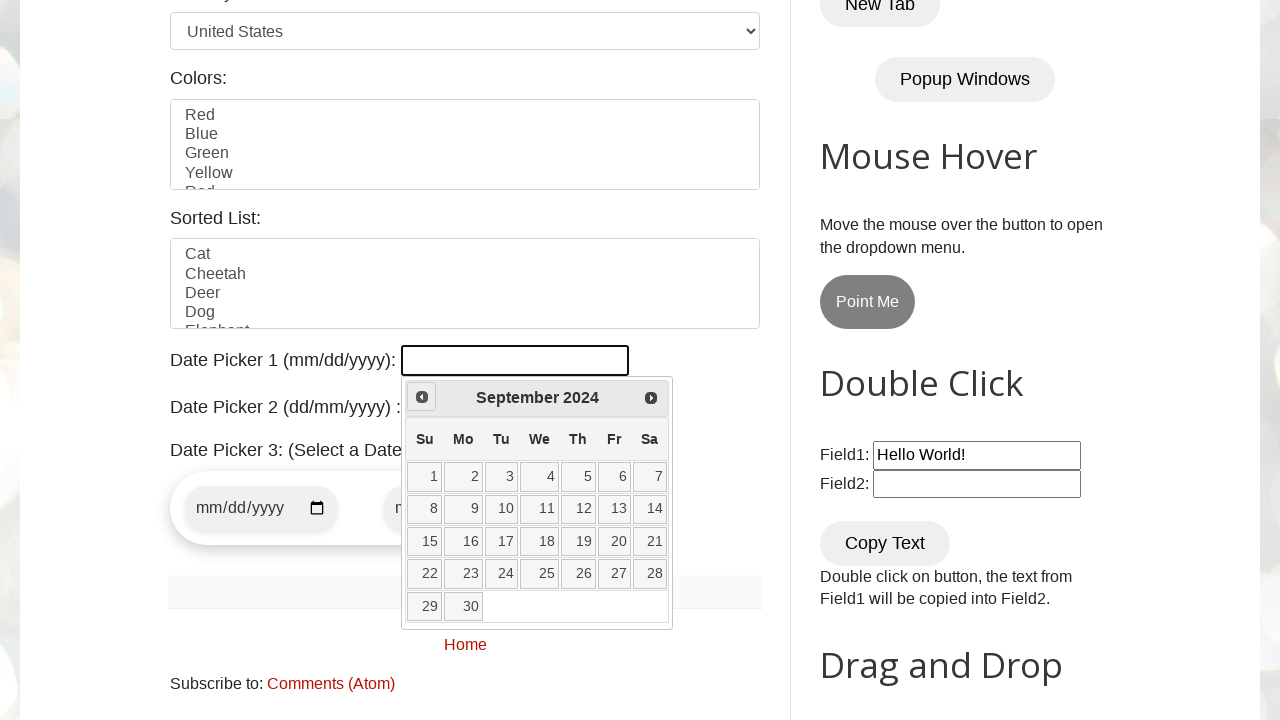

Retrieved current year: 2024
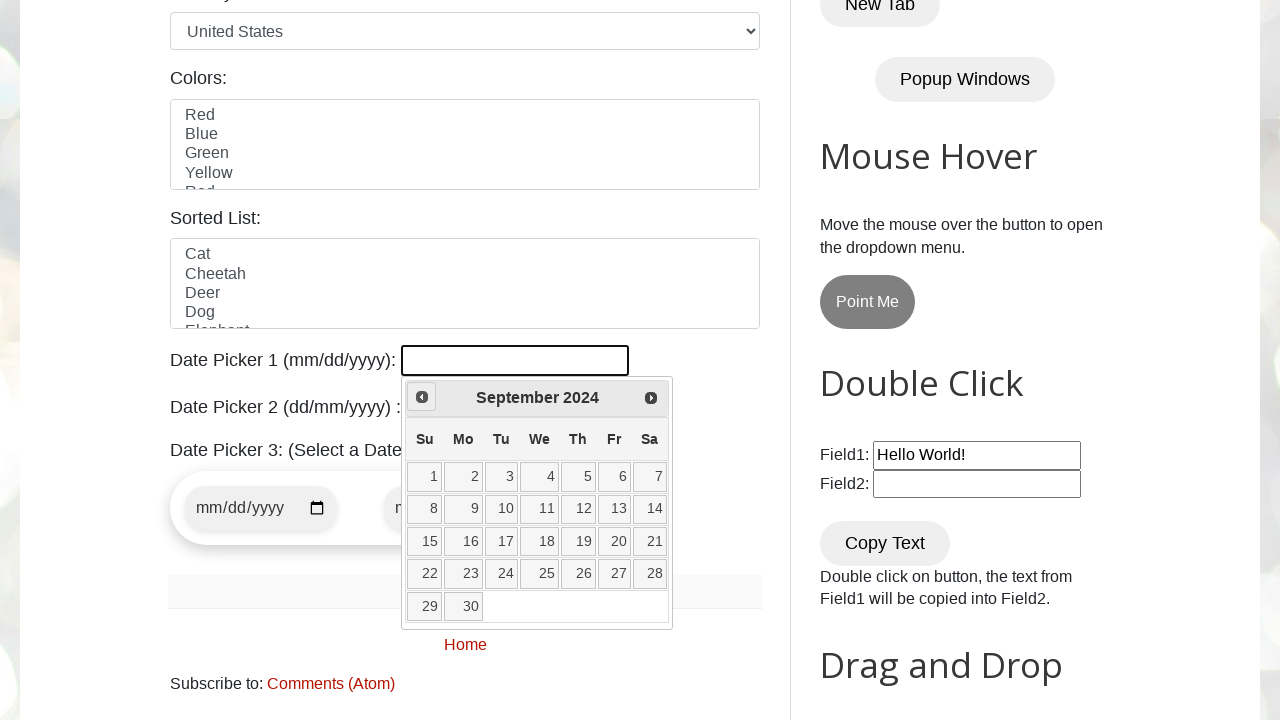

Clicked previous month button to navigate backwards at (422, 397) on span.ui-icon.ui-icon-circle-triangle-w
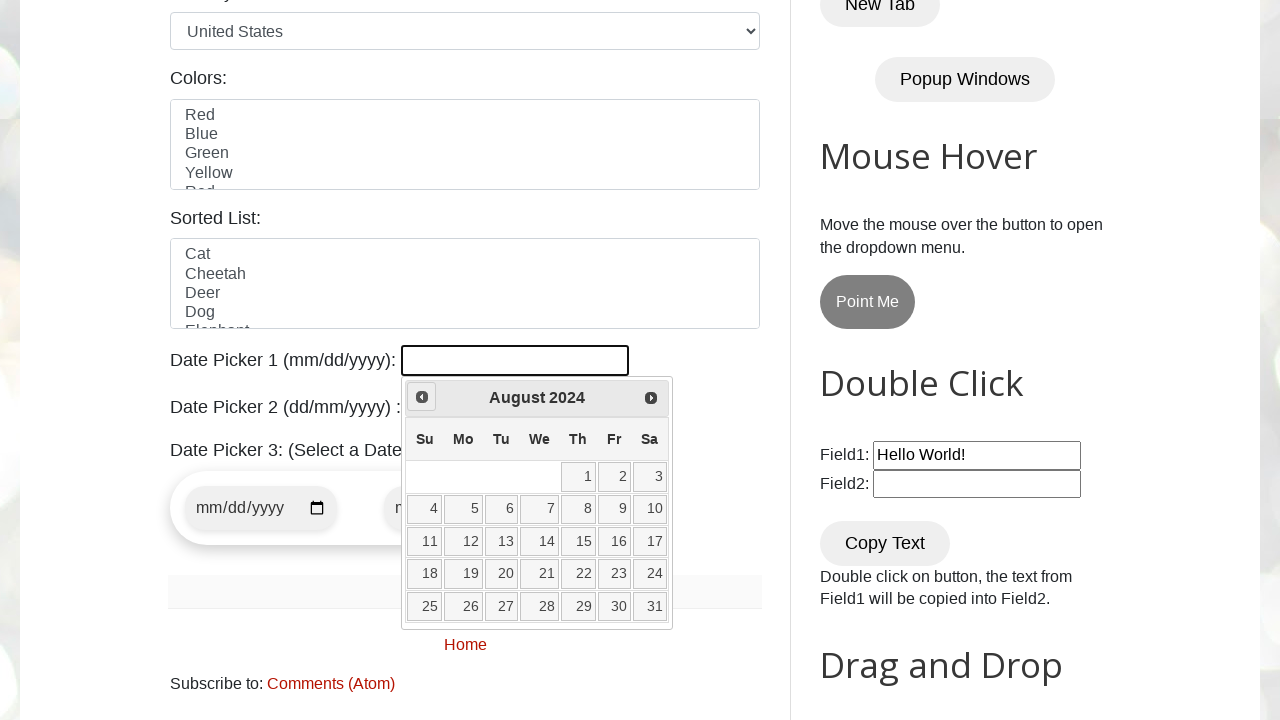

Retrieved current month: August
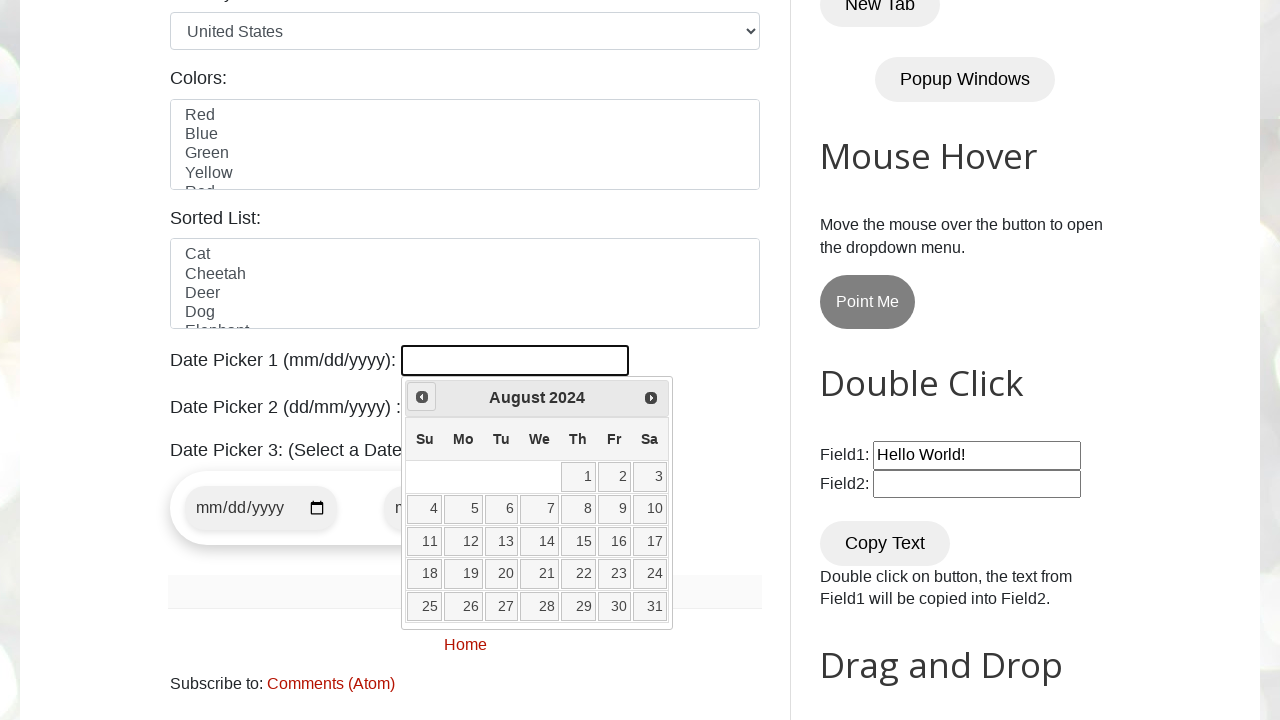

Retrieved current year: 2024
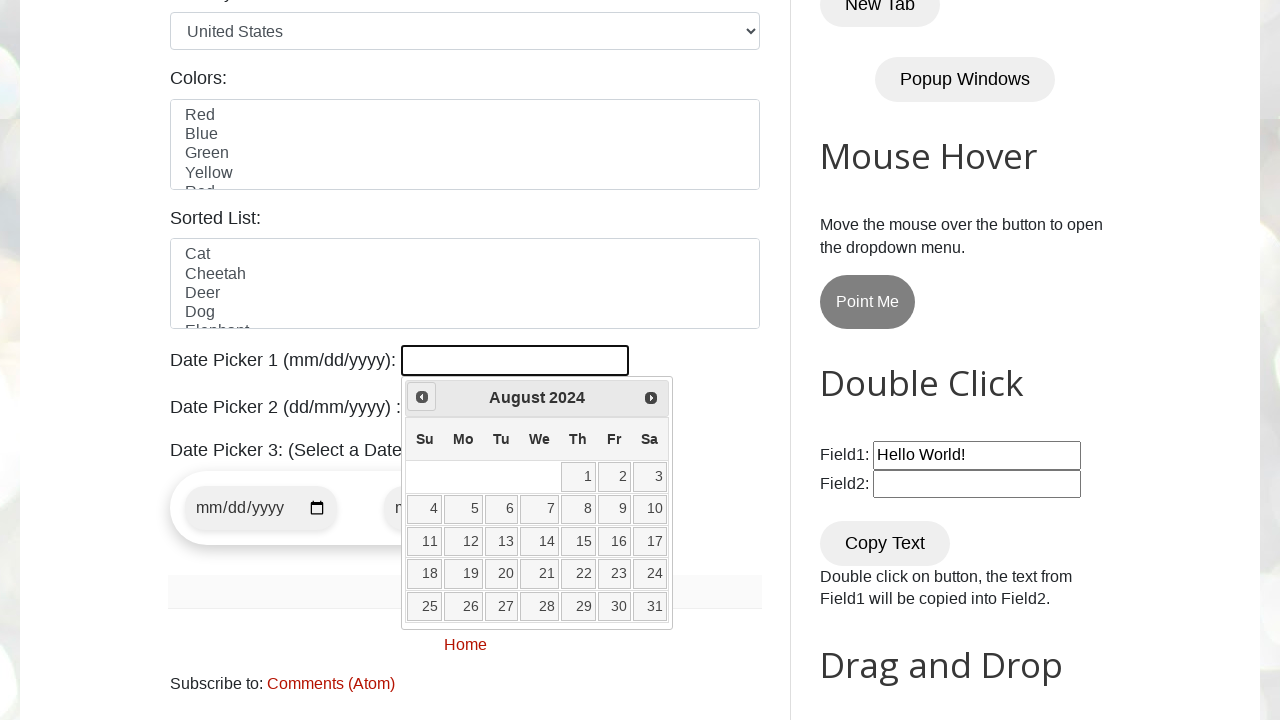

Clicked previous month button to navigate backwards at (422, 397) on span.ui-icon.ui-icon-circle-triangle-w
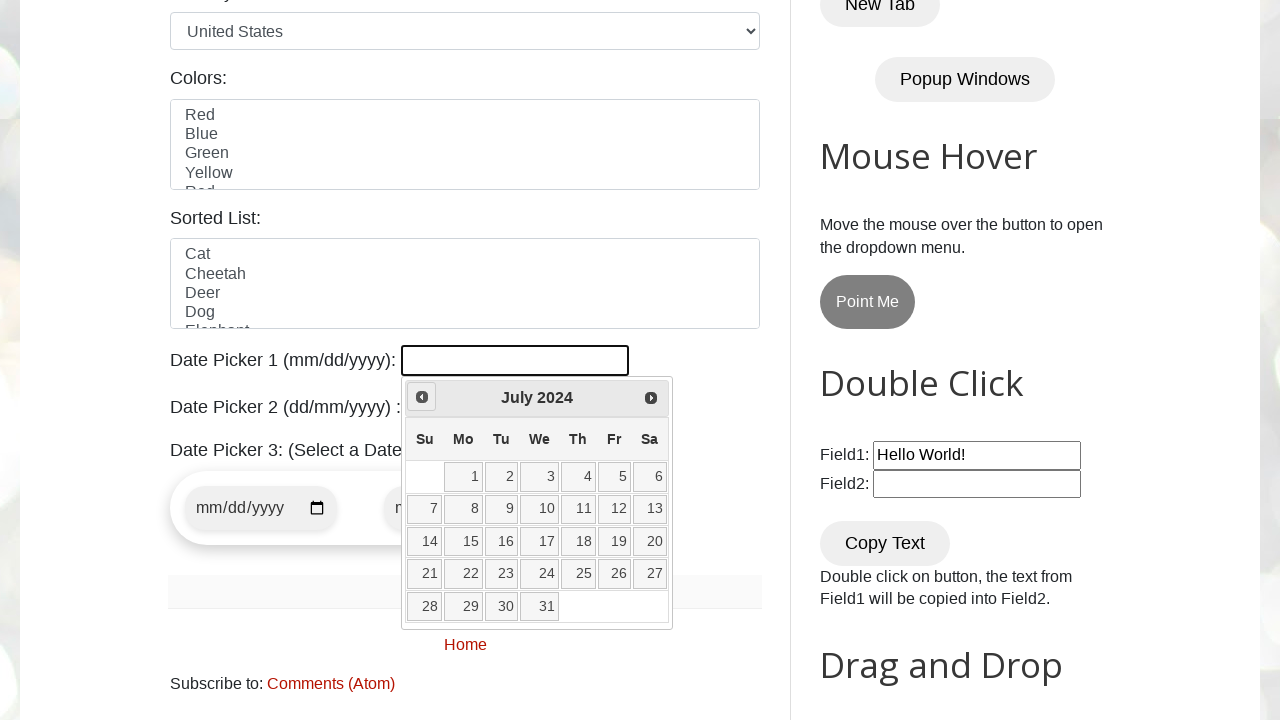

Retrieved current month: July
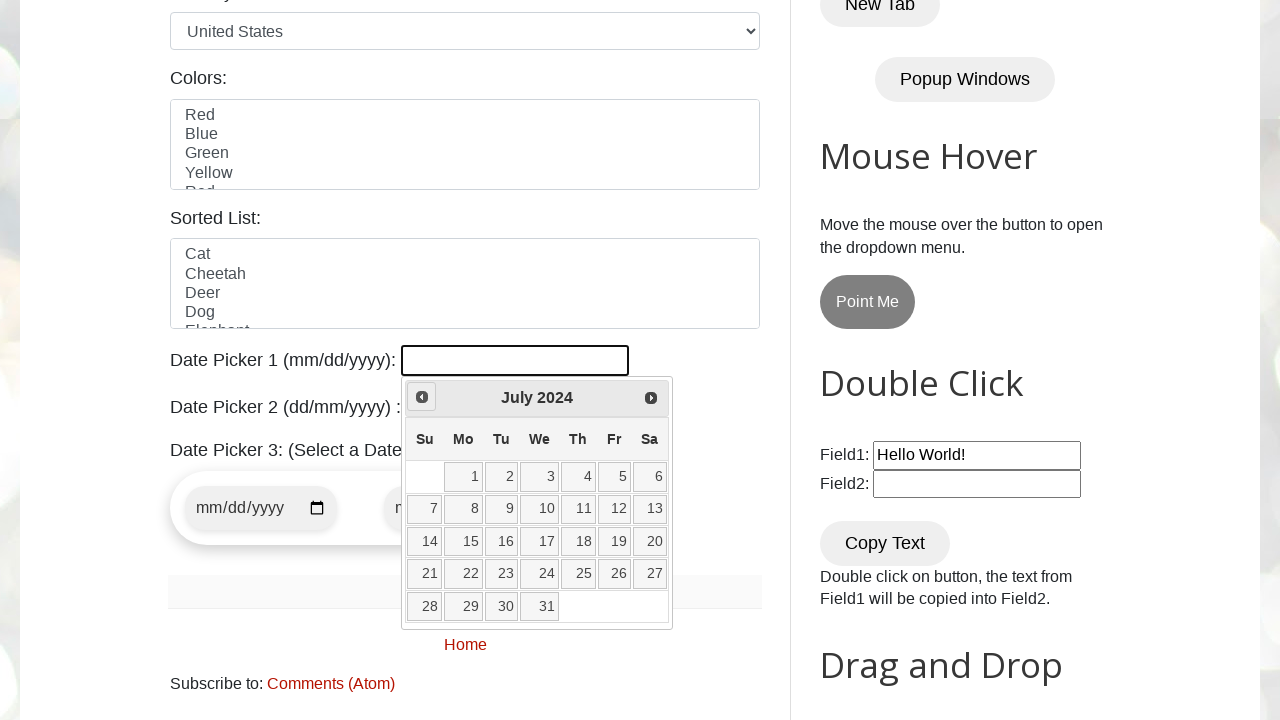

Retrieved current year: 2024
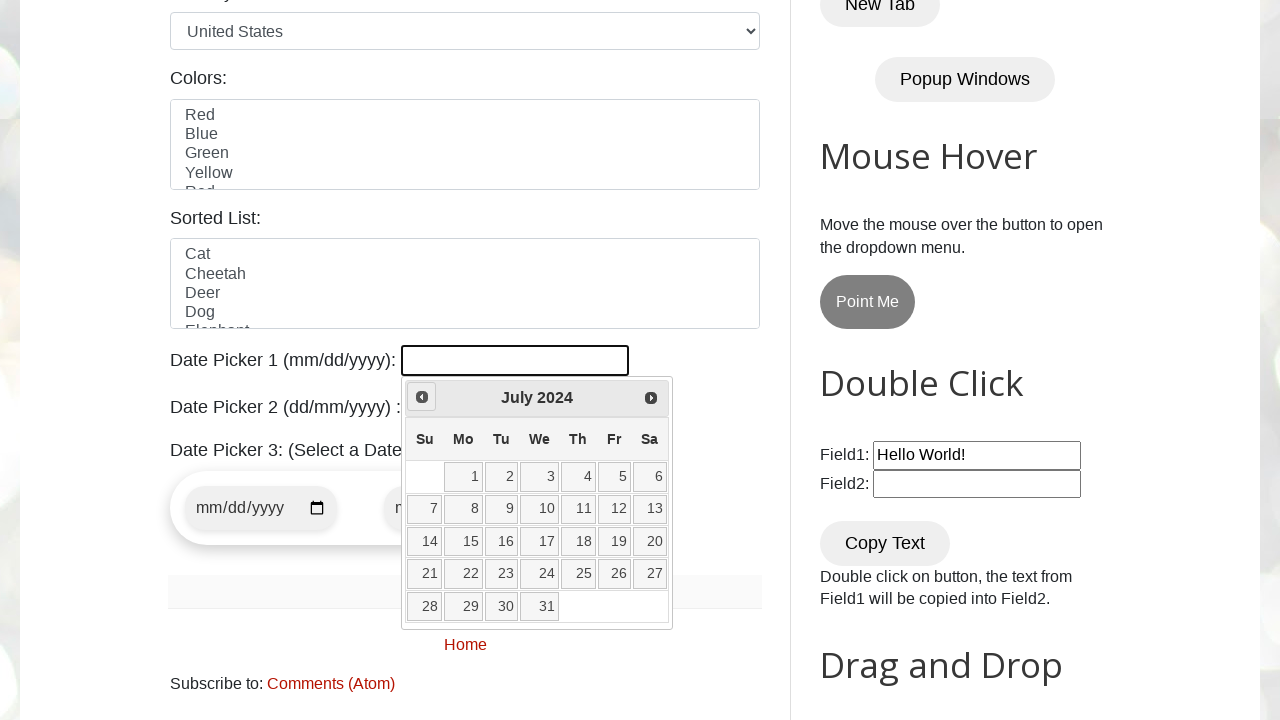

Clicked previous month button to navigate backwards at (422, 397) on span.ui-icon.ui-icon-circle-triangle-w
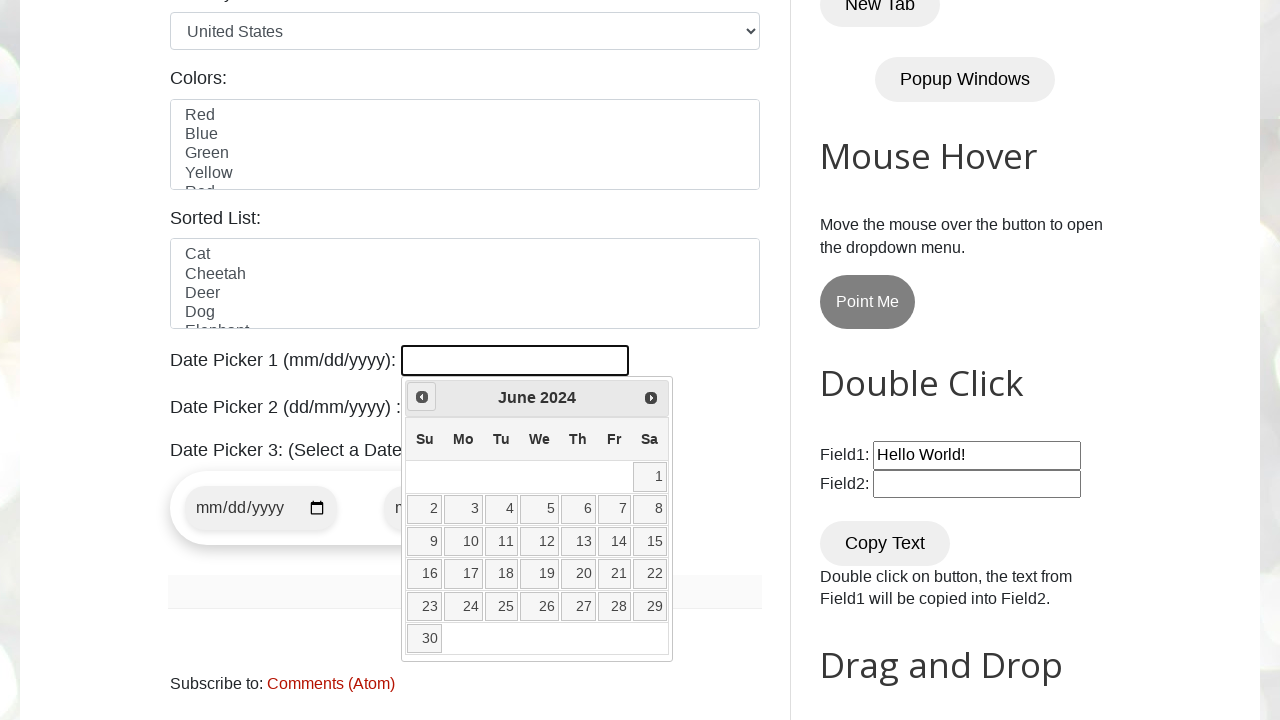

Retrieved current month: June
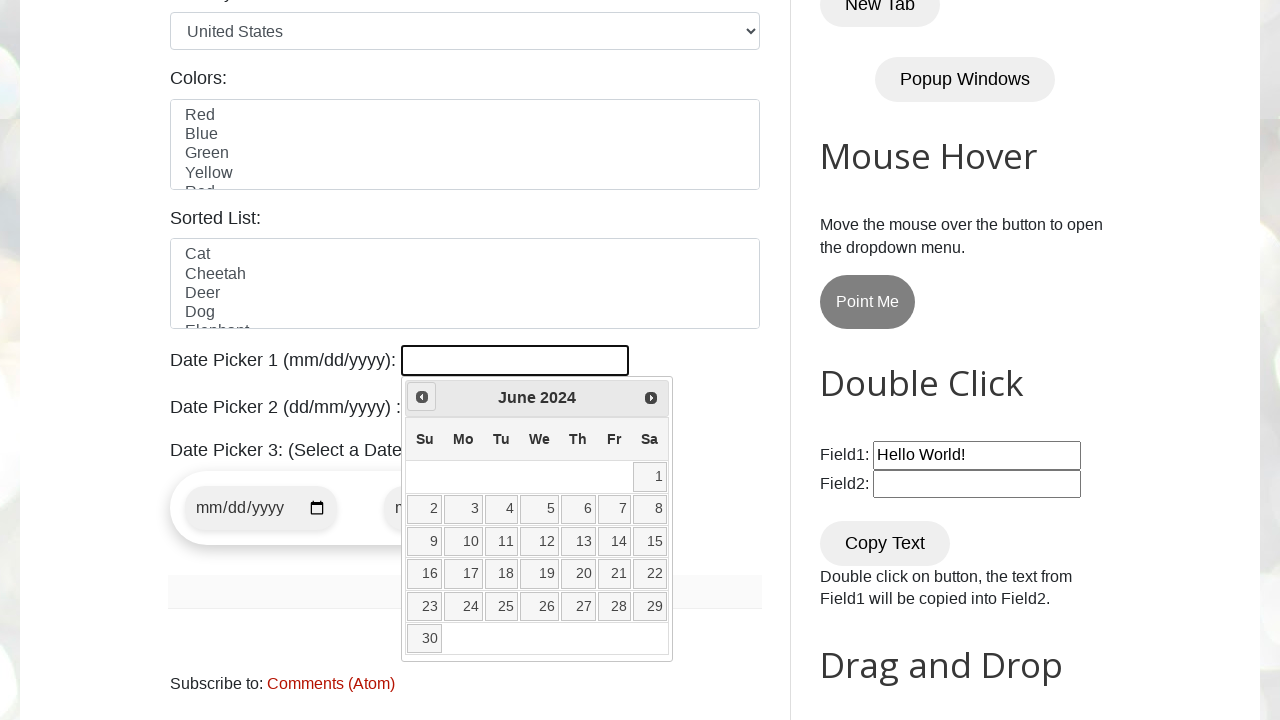

Retrieved current year: 2024
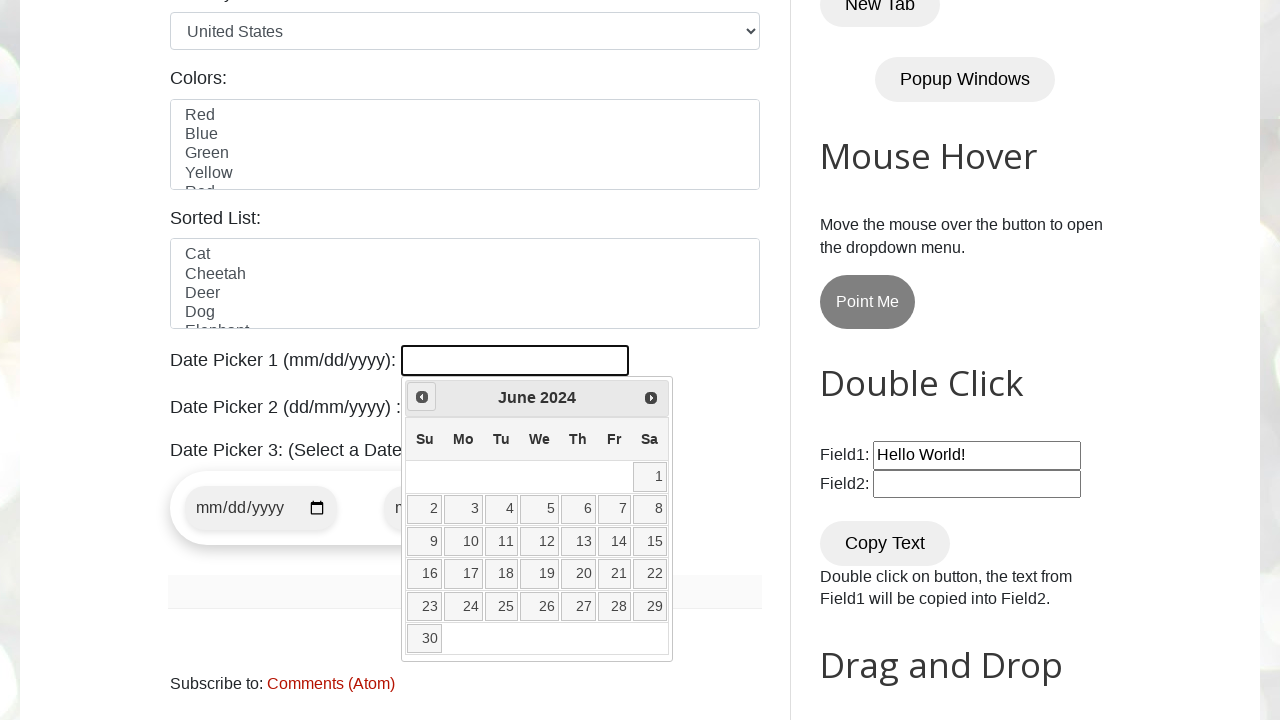

Clicked previous month button to navigate backwards at (422, 397) on span.ui-icon.ui-icon-circle-triangle-w
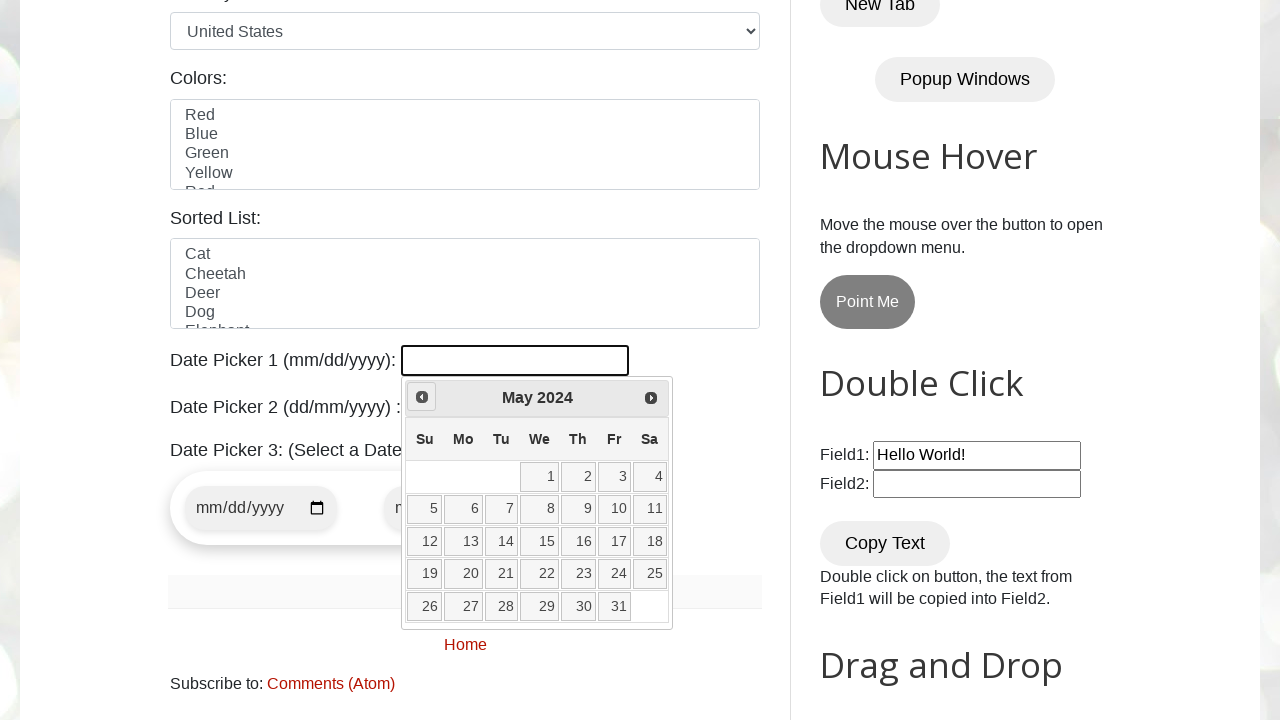

Retrieved current month: May
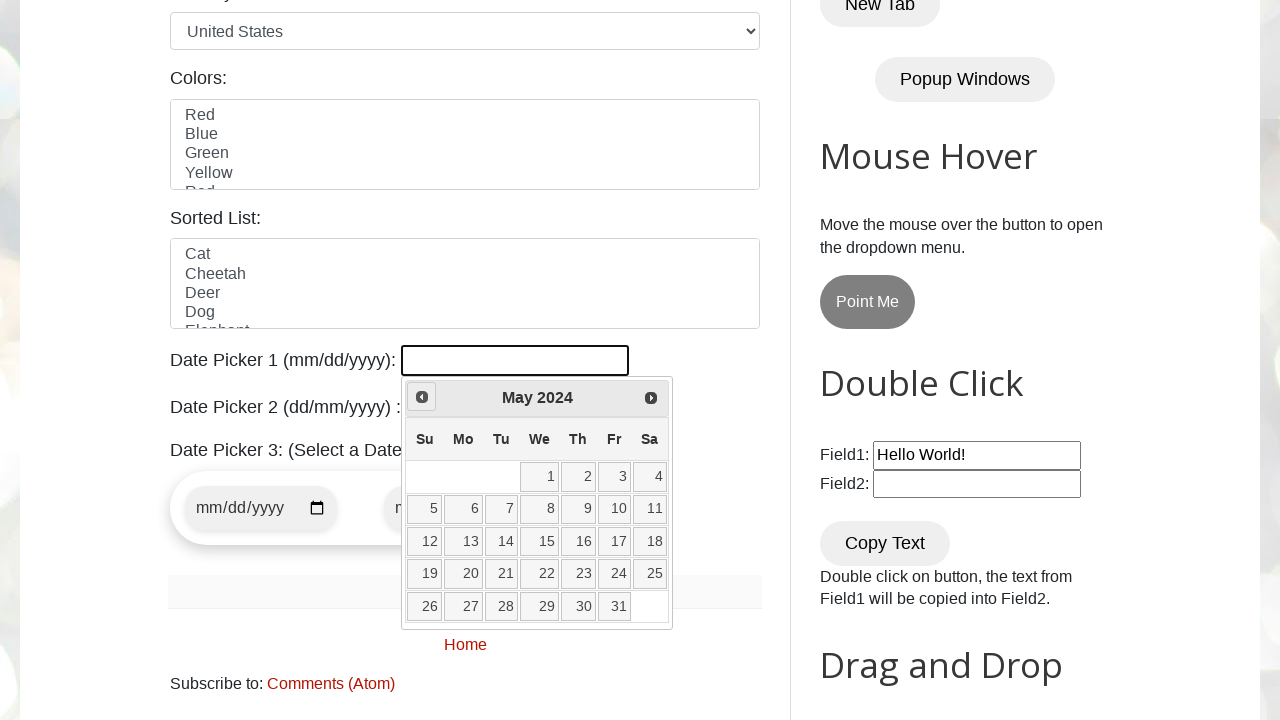

Retrieved current year: 2024
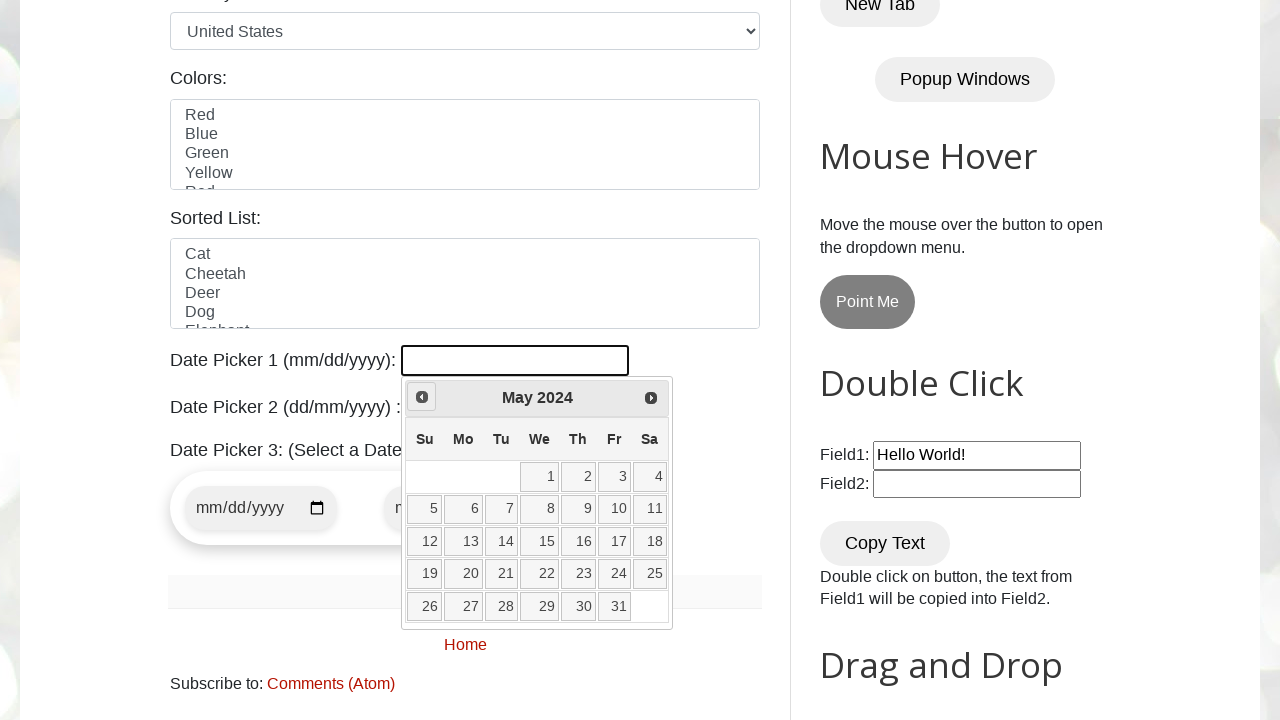

Clicked previous month button to navigate backwards at (422, 397) on span.ui-icon.ui-icon-circle-triangle-w
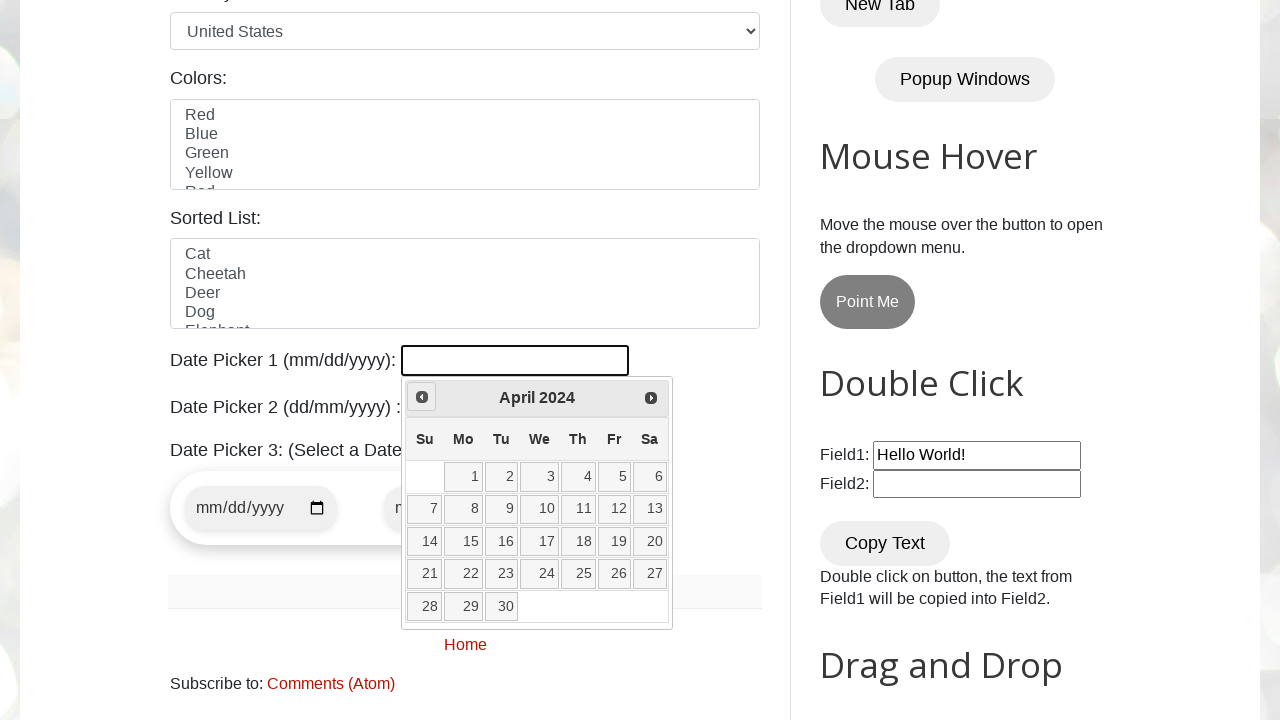

Retrieved current month: April
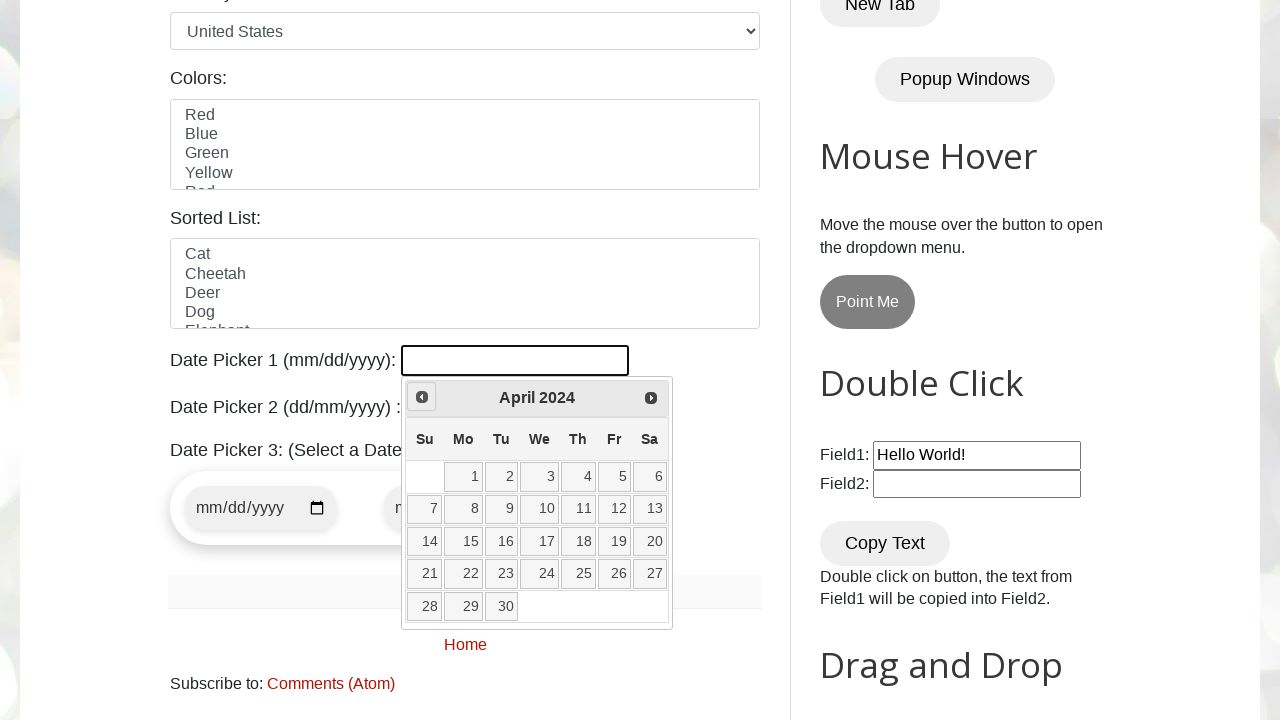

Retrieved current year: 2024
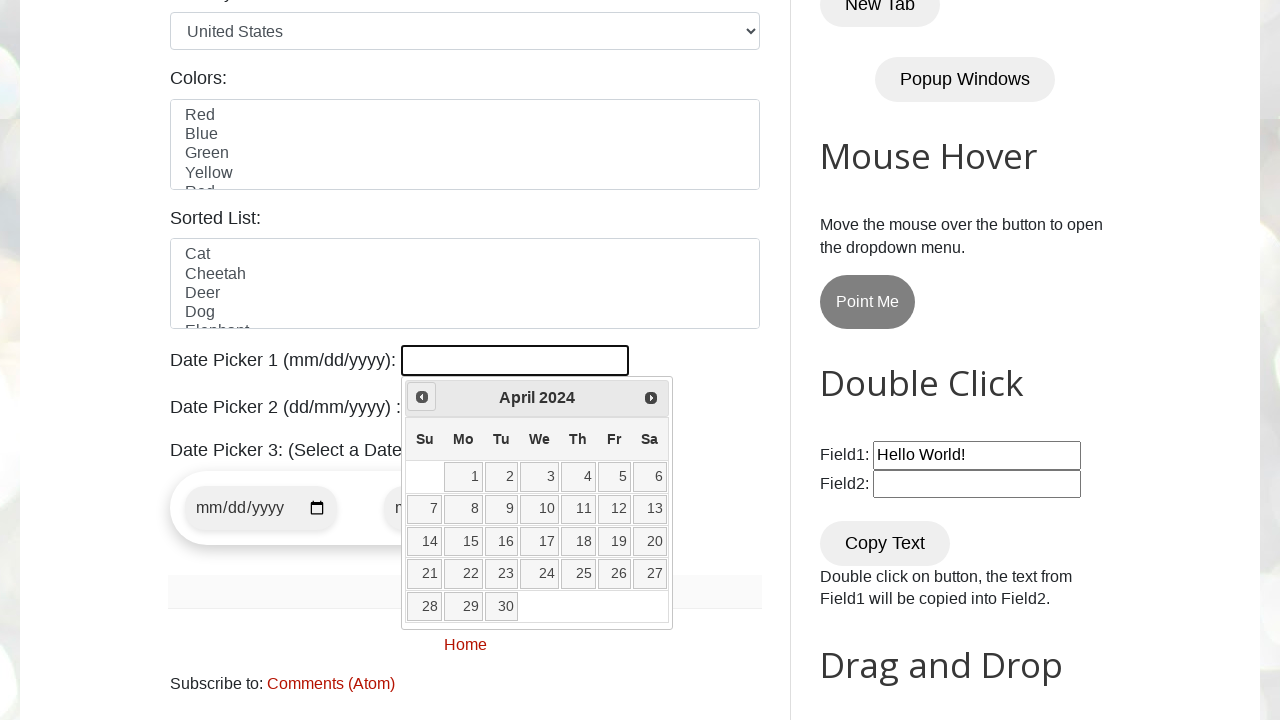

Clicked previous month button to navigate backwards at (422, 397) on span.ui-icon.ui-icon-circle-triangle-w
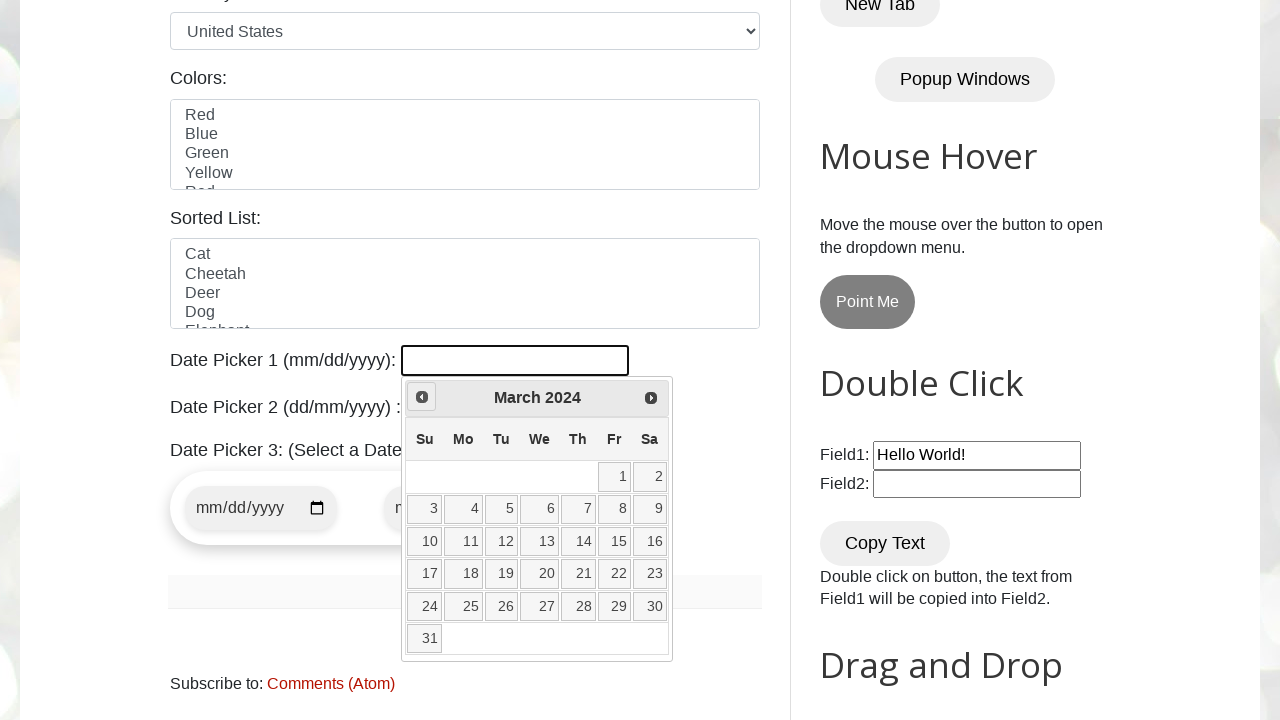

Retrieved current month: March
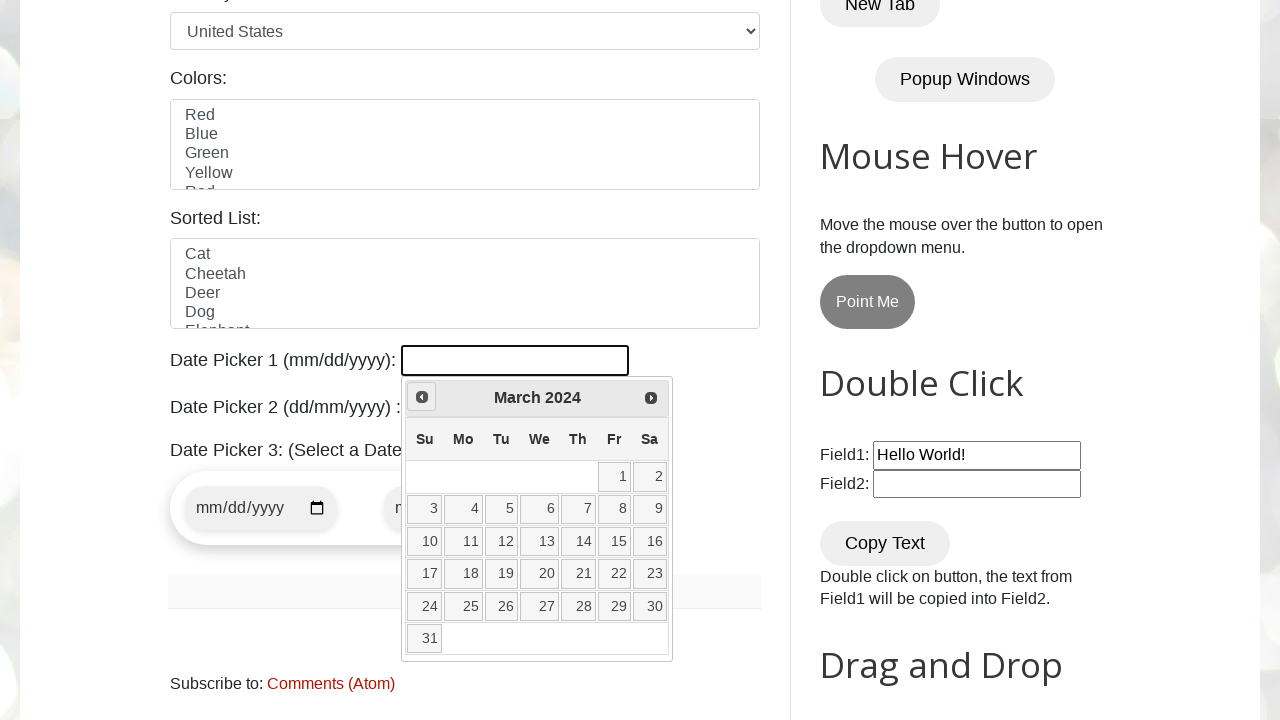

Retrieved current year: 2024
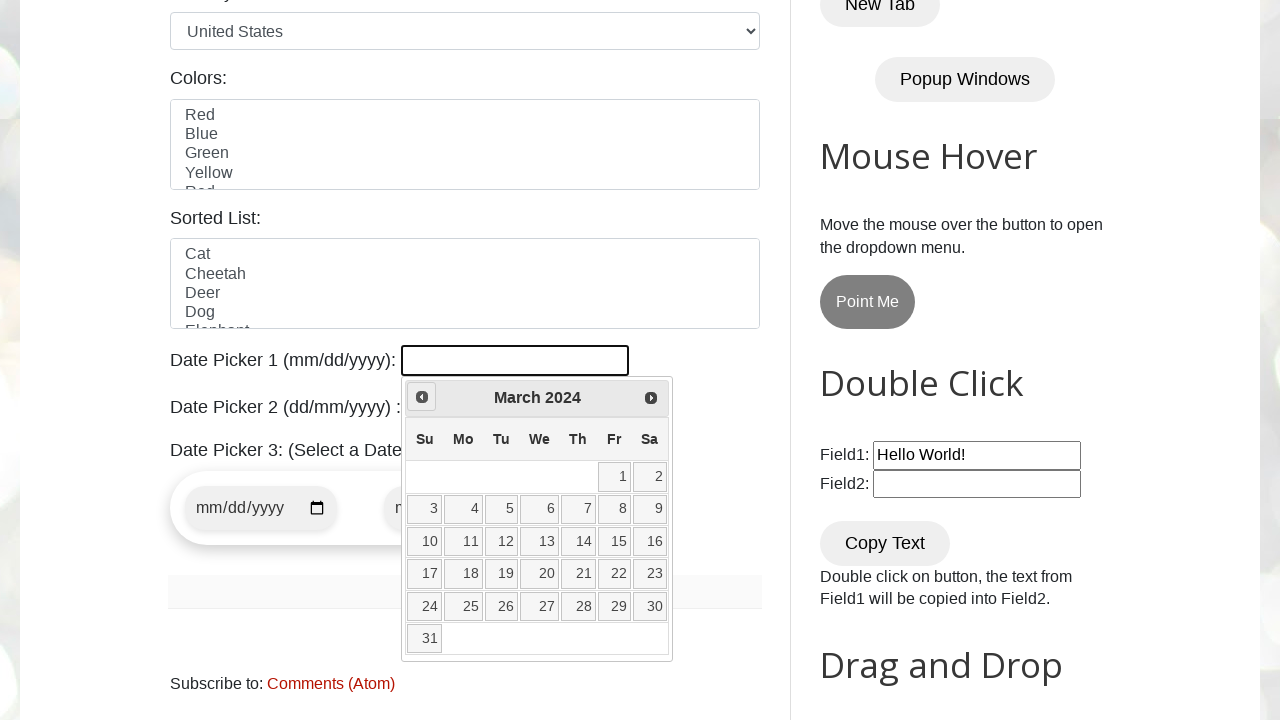

Clicked previous month button to navigate backwards at (422, 397) on span.ui-icon.ui-icon-circle-triangle-w
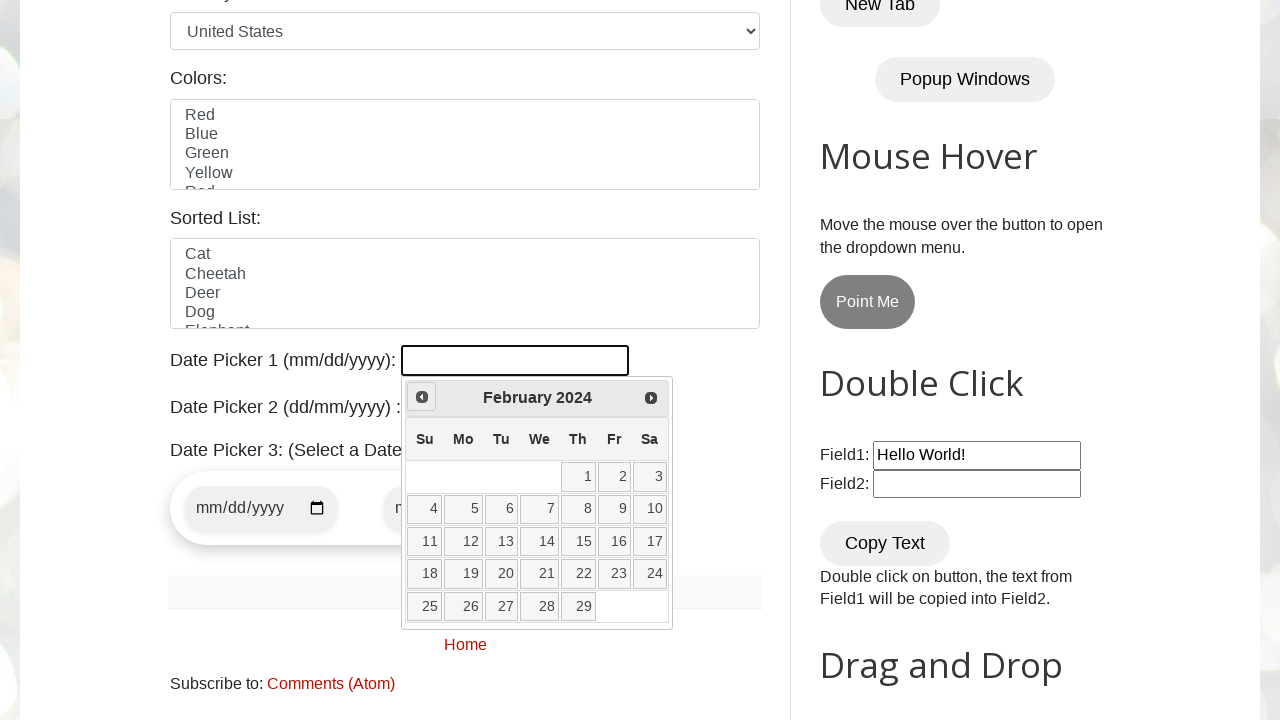

Retrieved current month: February
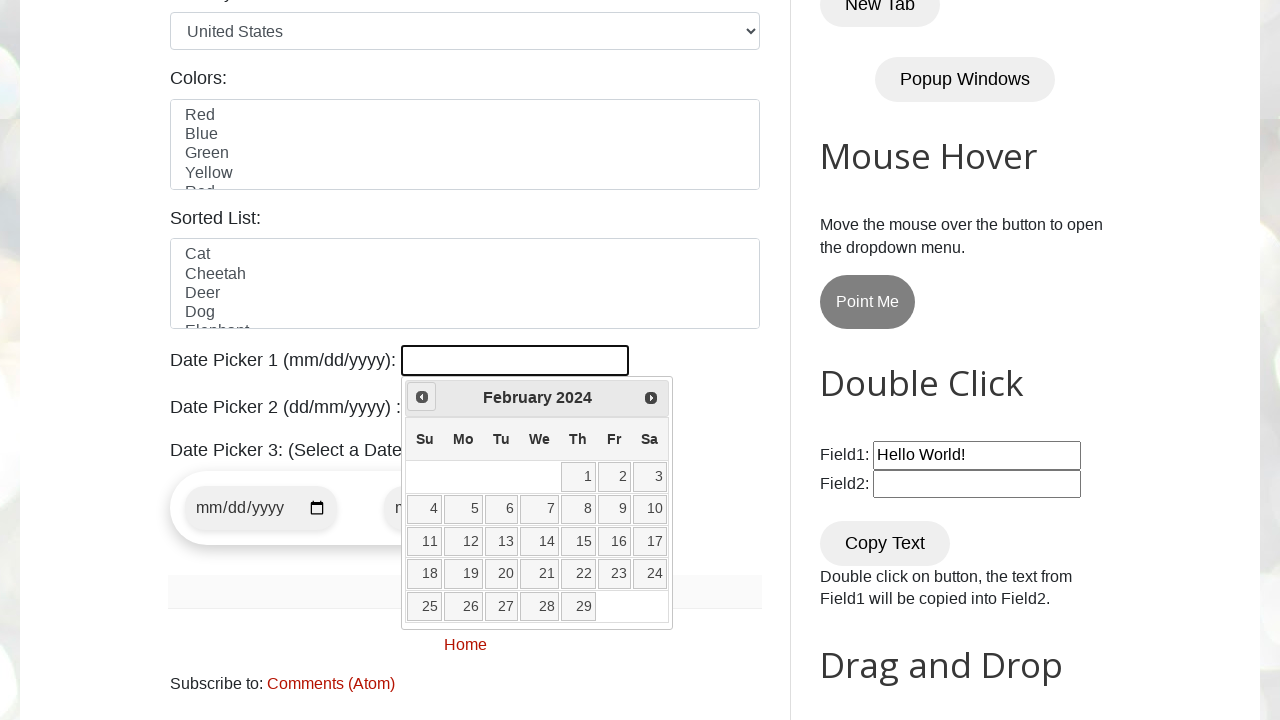

Retrieved current year: 2024
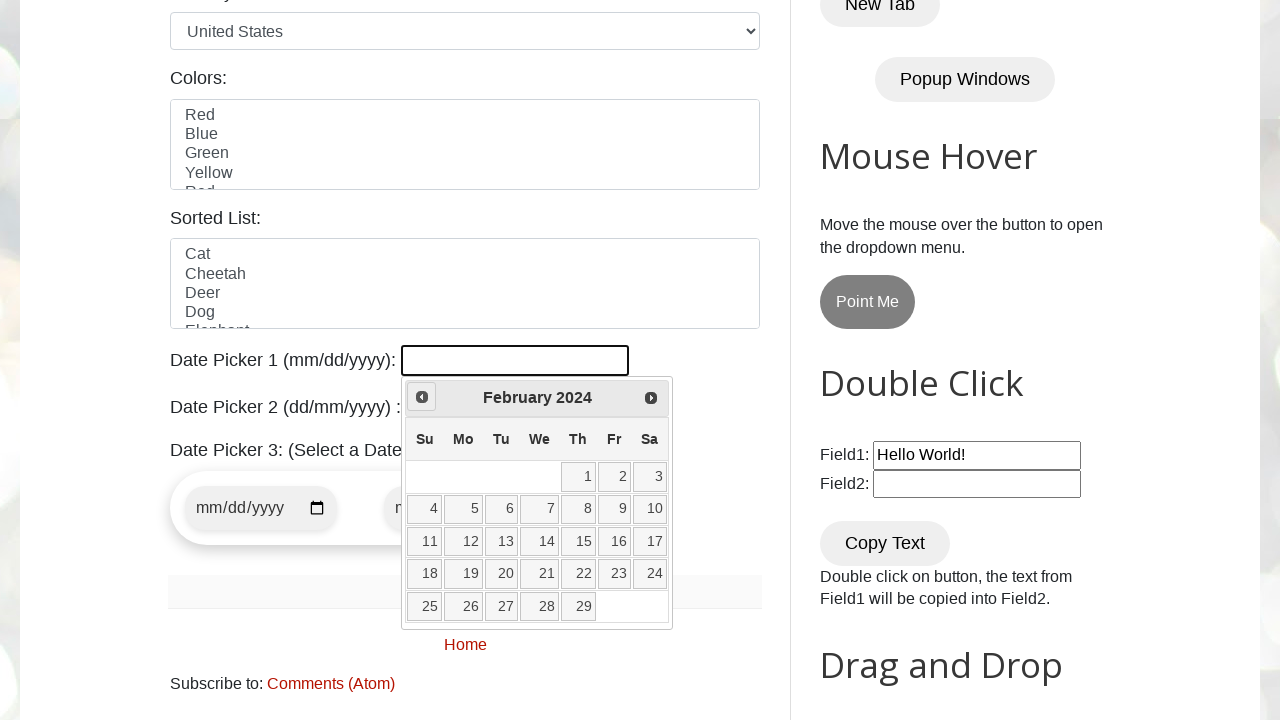

Clicked previous month button to navigate backwards at (422, 397) on span.ui-icon.ui-icon-circle-triangle-w
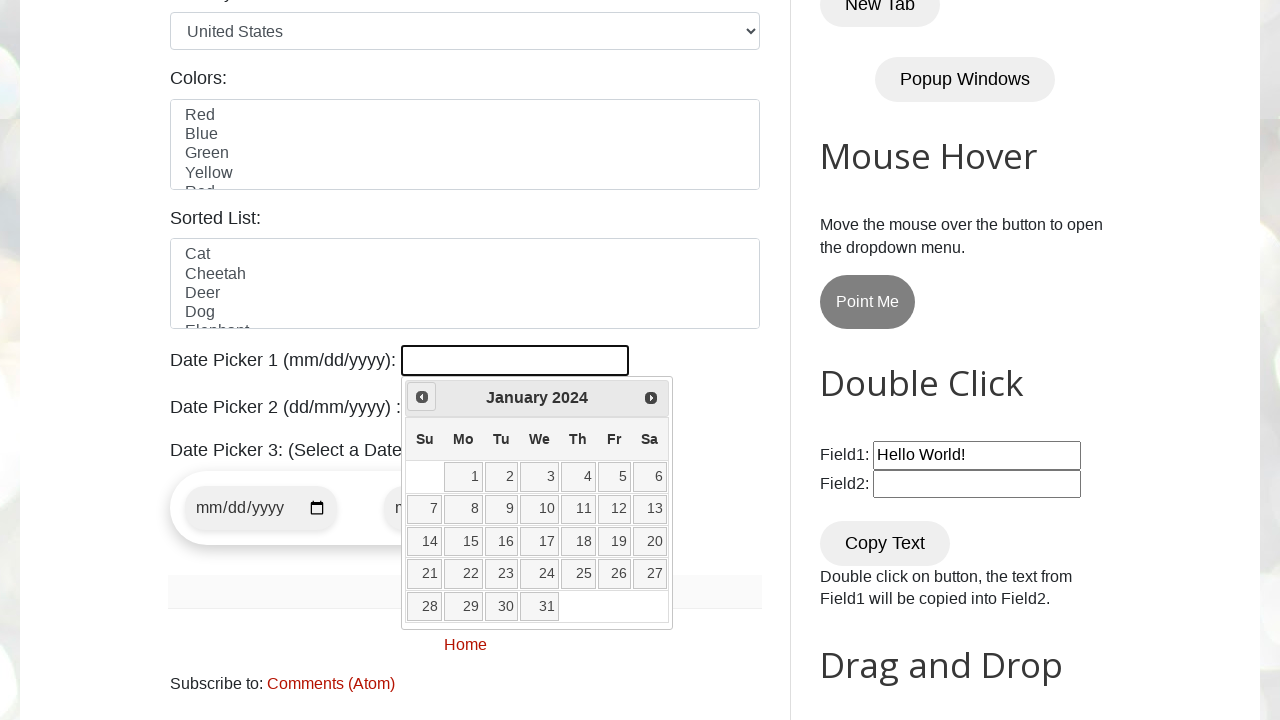

Retrieved current month: January
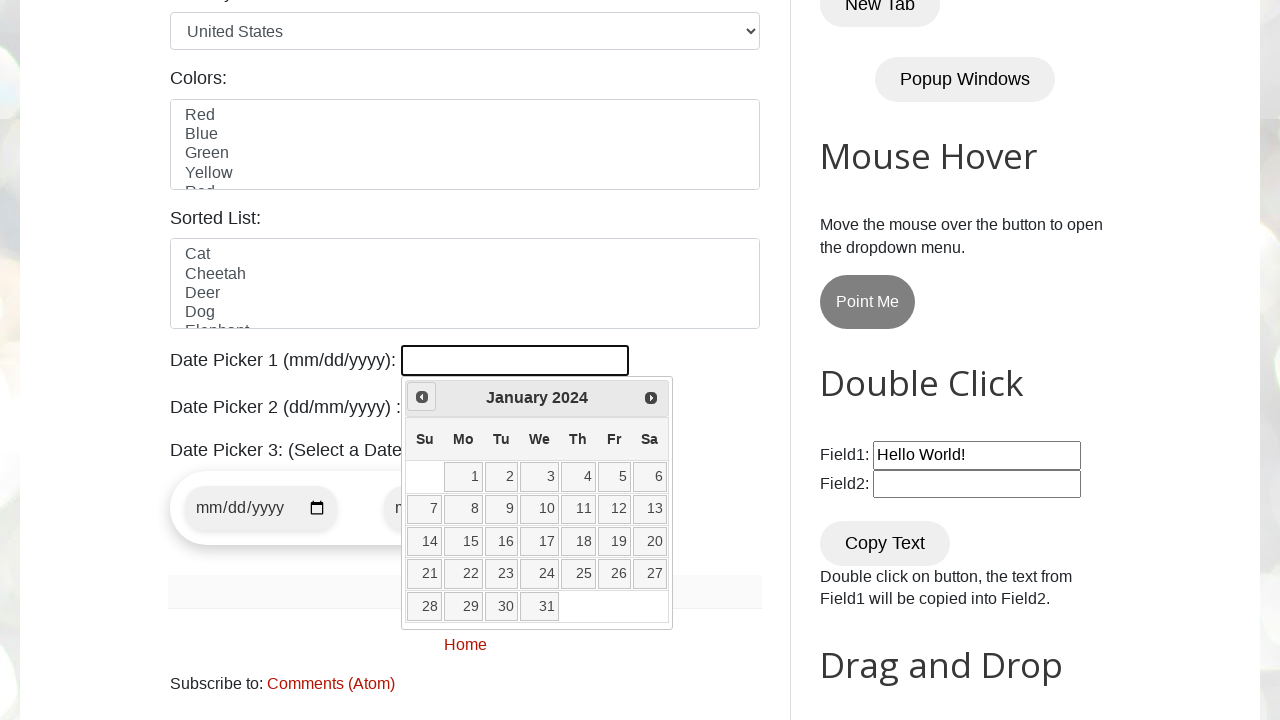

Retrieved current year: 2024
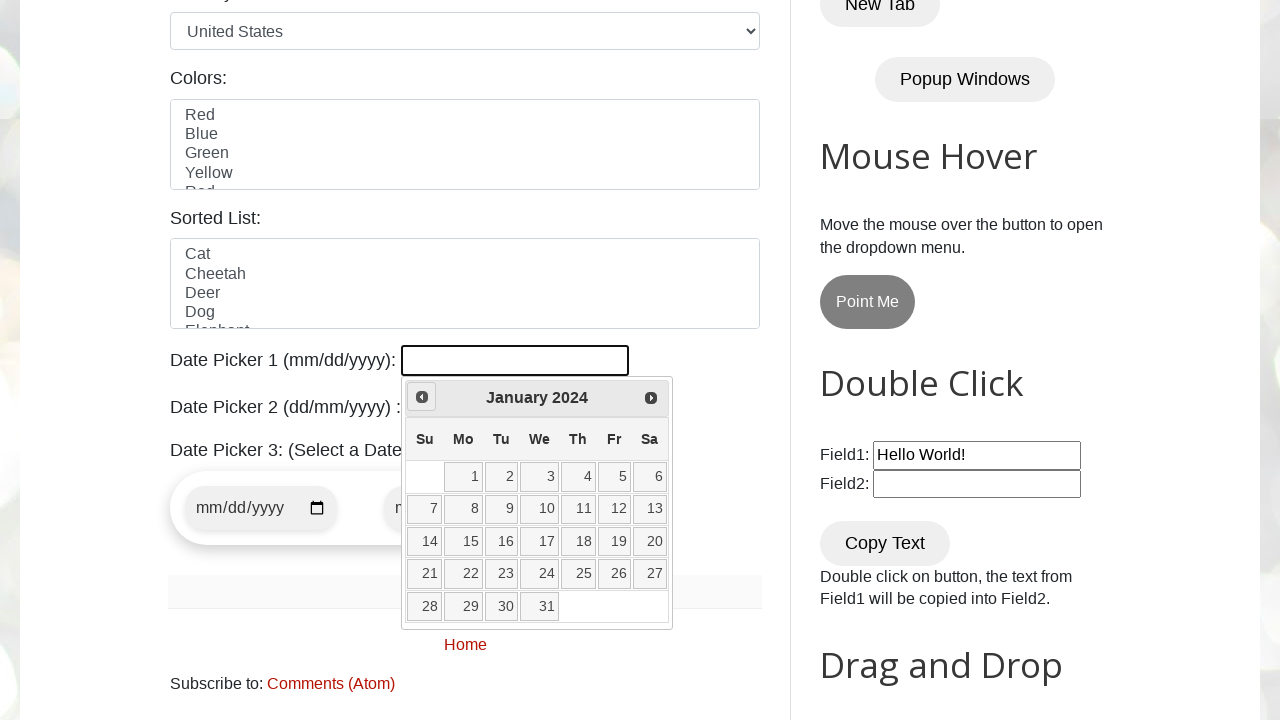

Clicked previous month button to navigate backwards at (422, 397) on span.ui-icon.ui-icon-circle-triangle-w
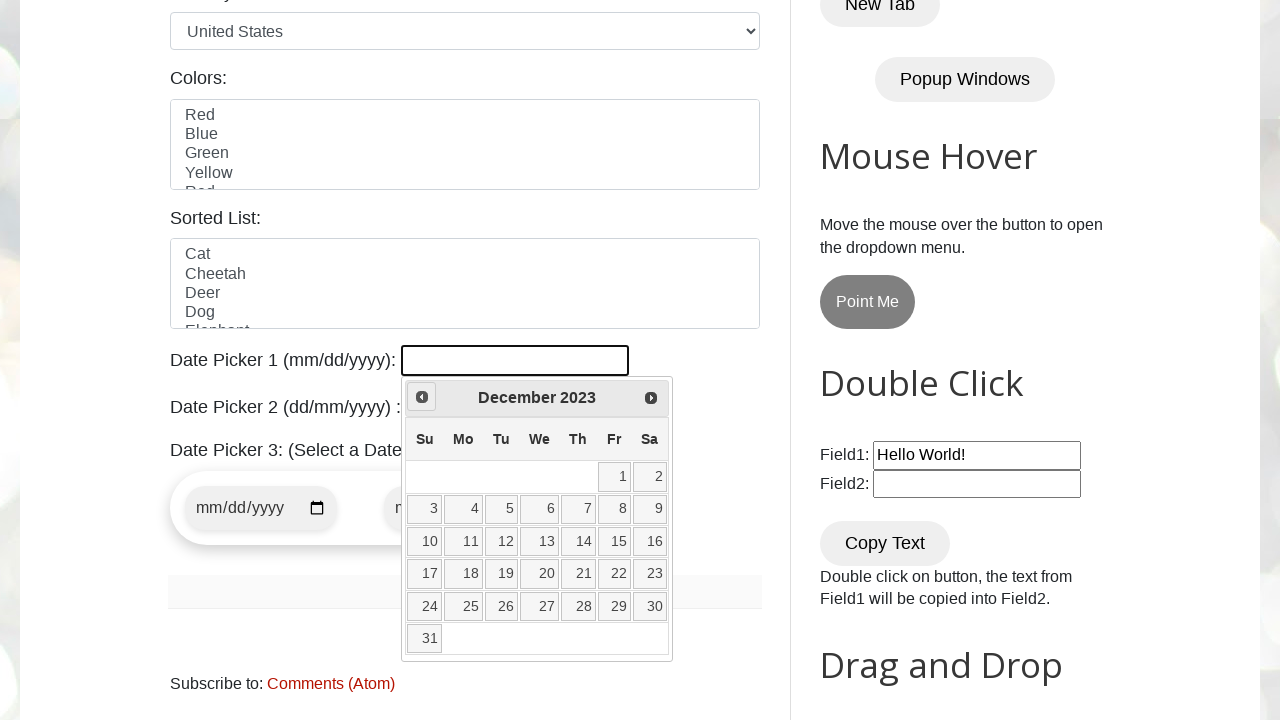

Retrieved current month: December
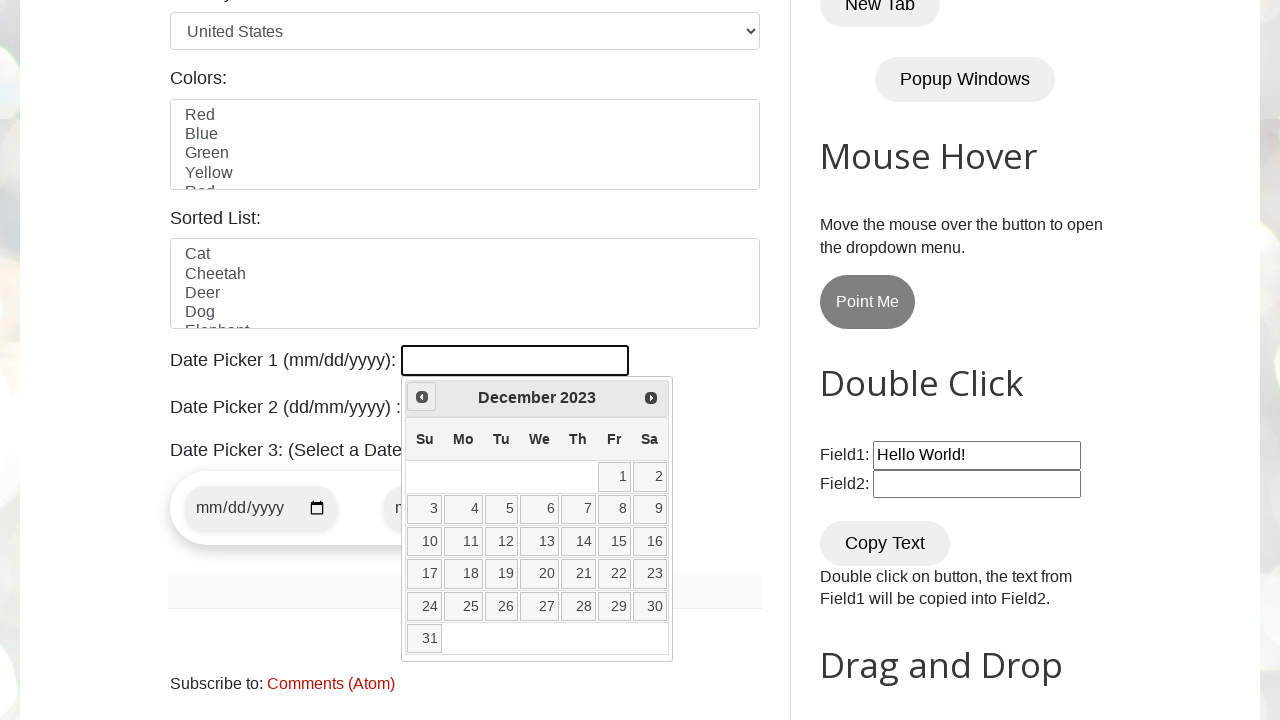

Retrieved current year: 2023
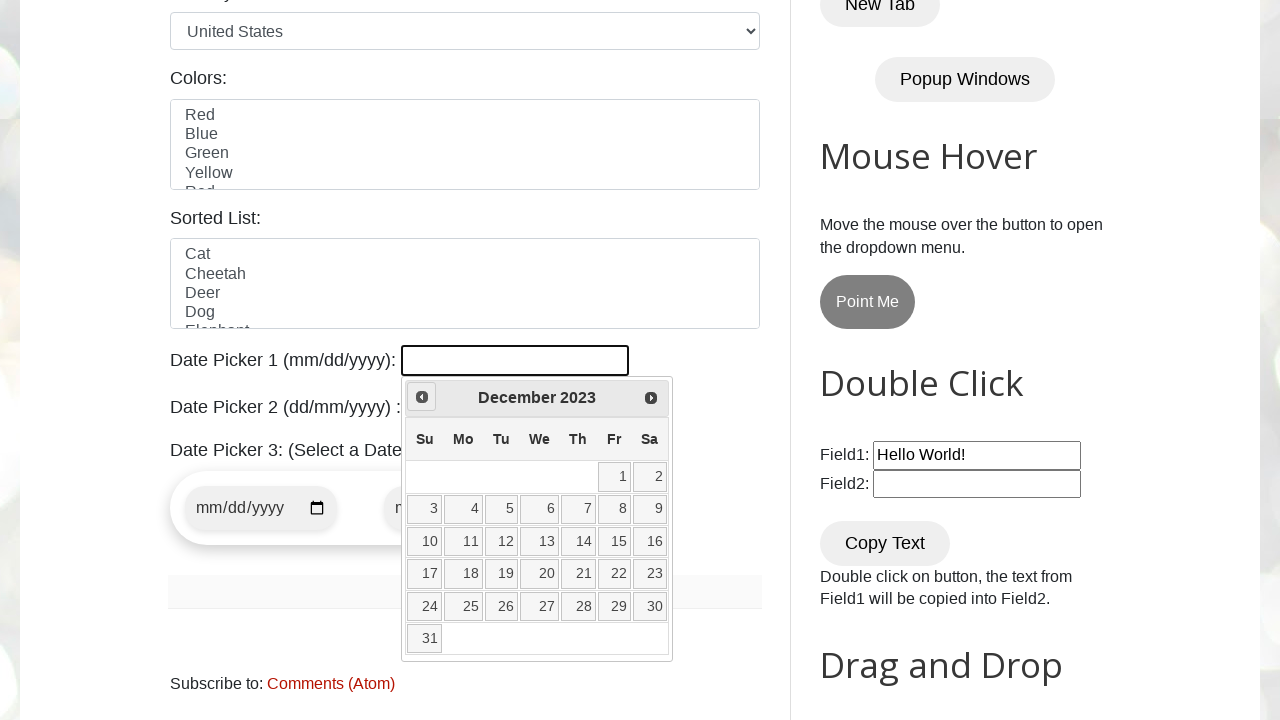

Clicked previous month button to navigate backwards at (422, 397) on span.ui-icon.ui-icon-circle-triangle-w
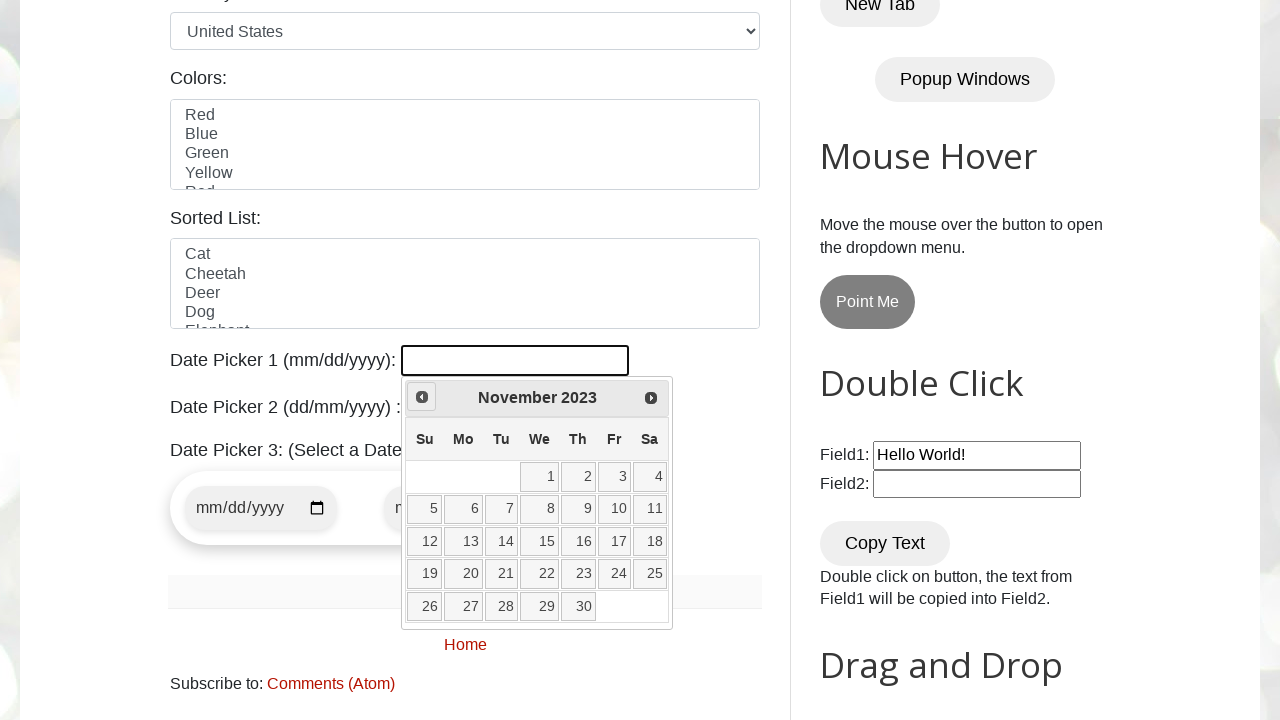

Retrieved current month: November
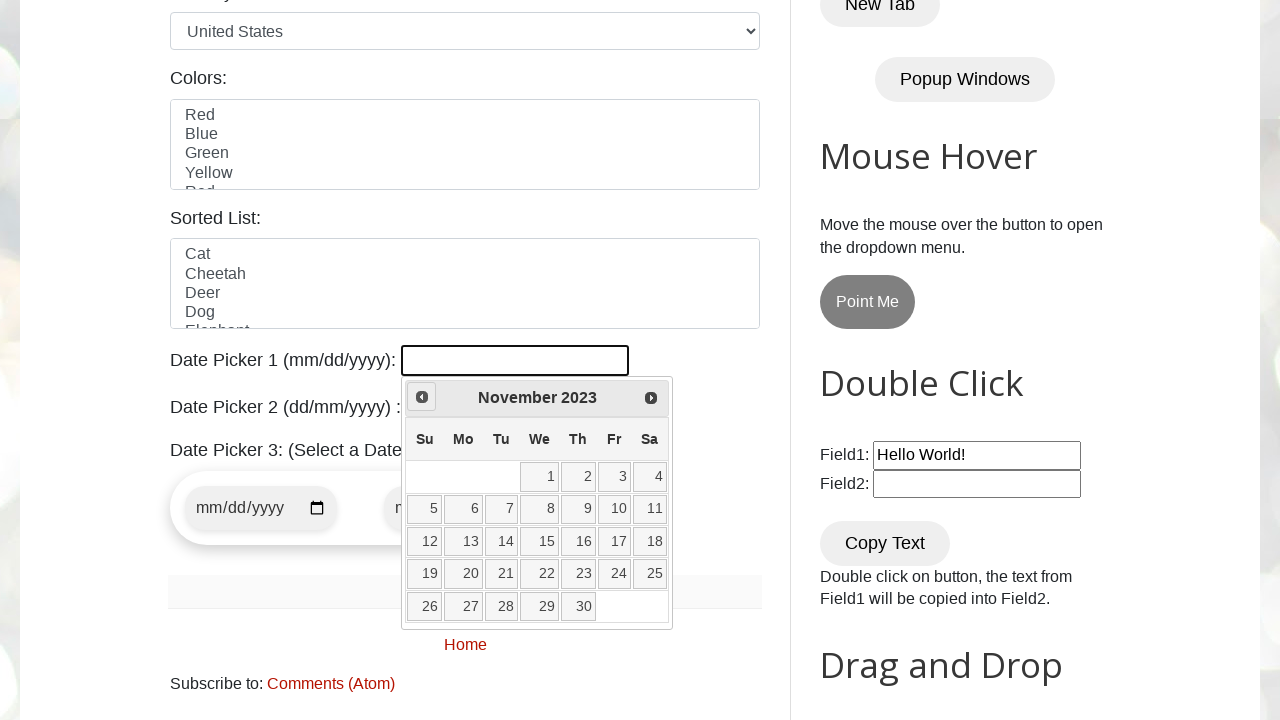

Retrieved current year: 2023
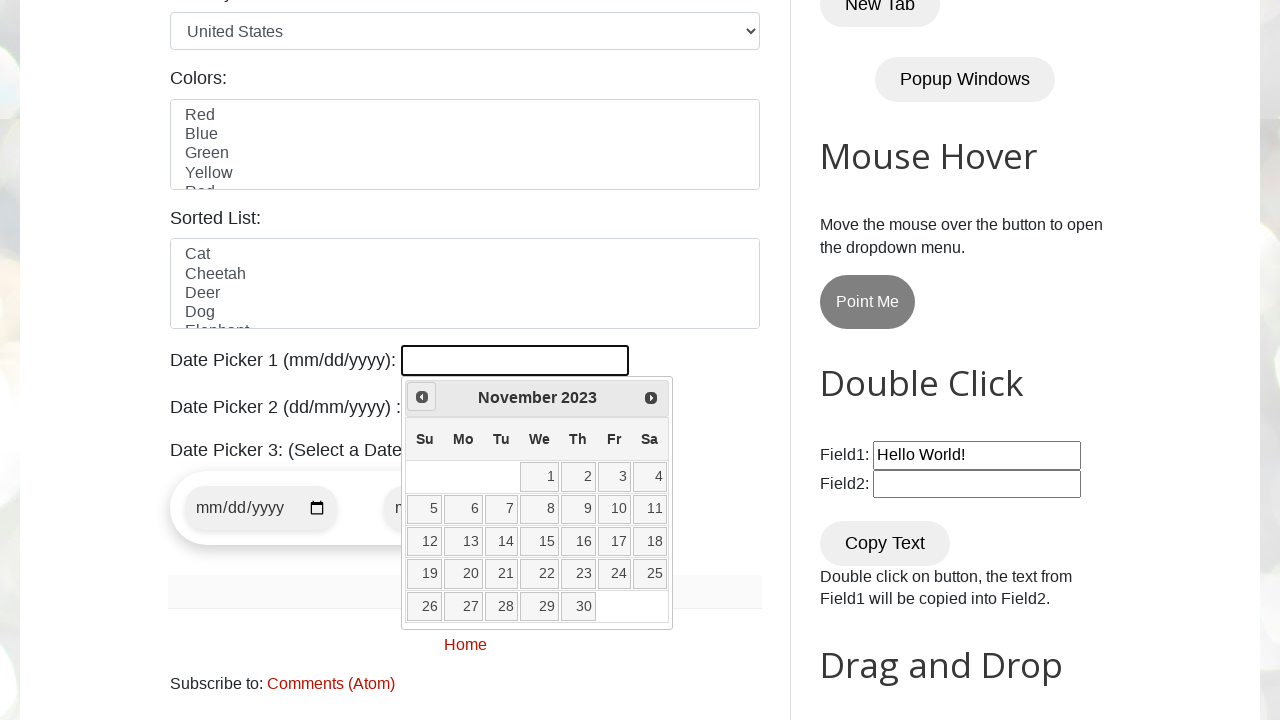

Clicked previous month button to navigate backwards at (422, 397) on span.ui-icon.ui-icon-circle-triangle-w
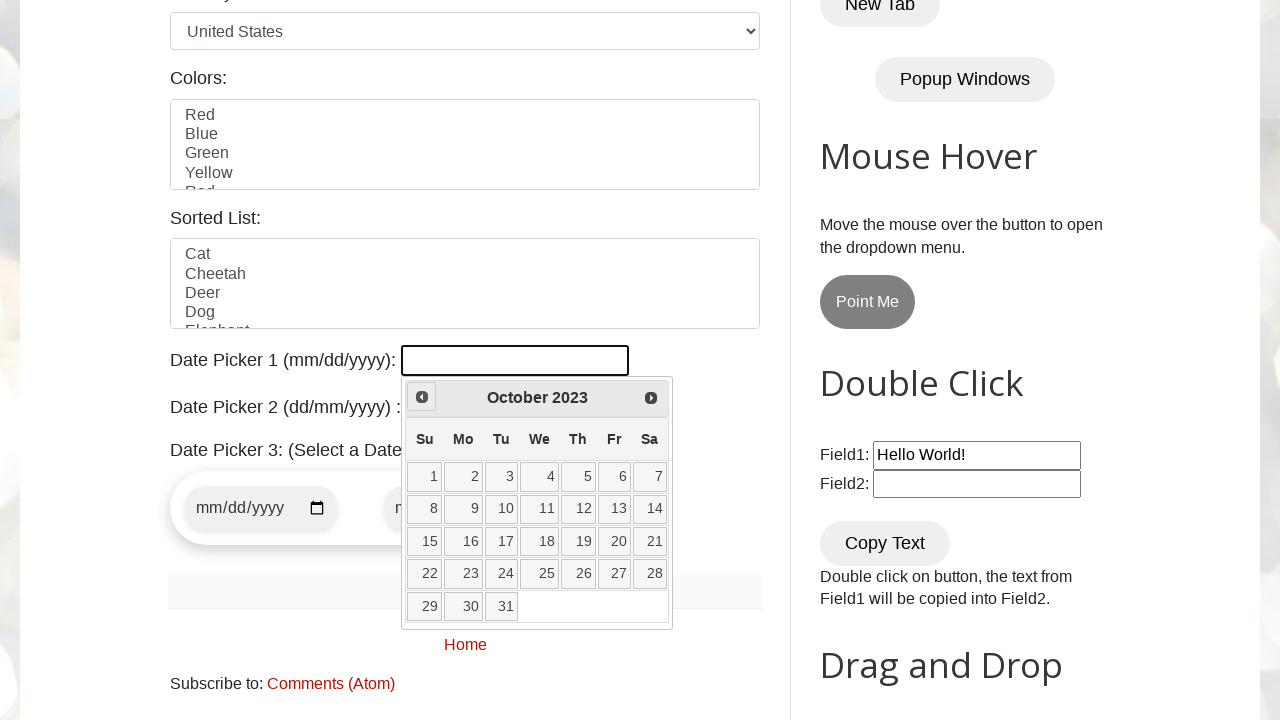

Retrieved current month: October
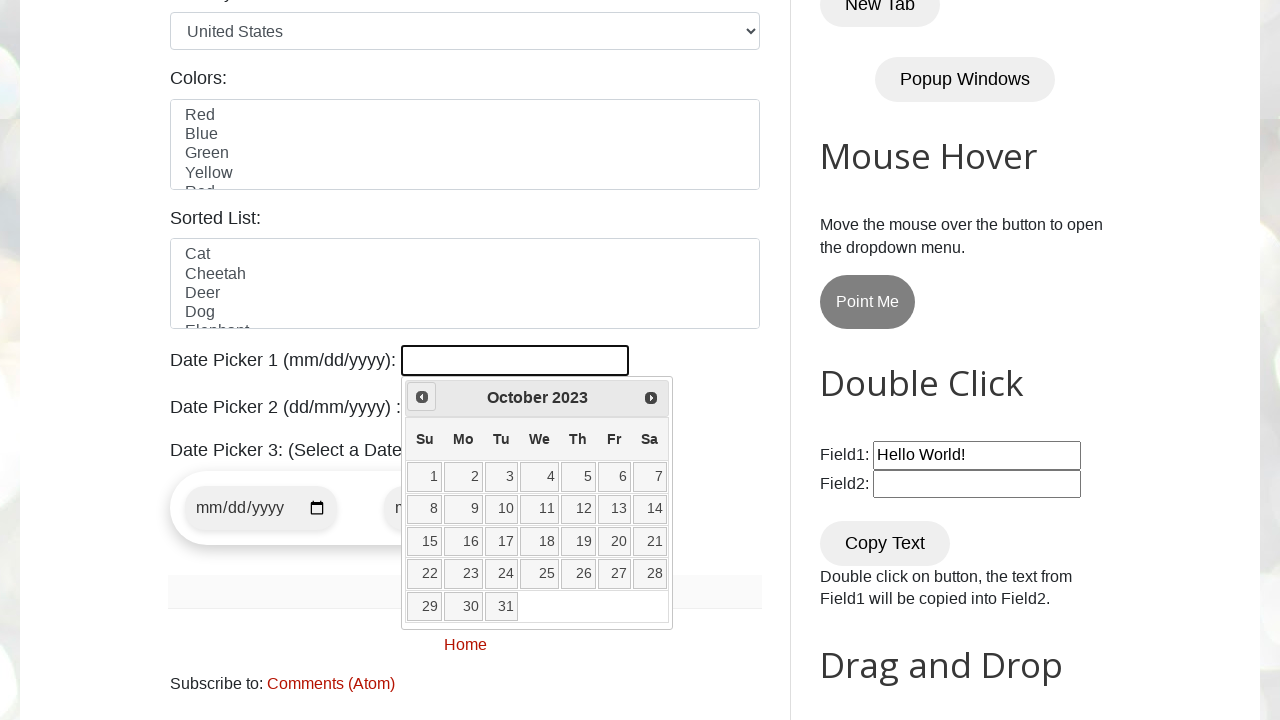

Retrieved current year: 2023
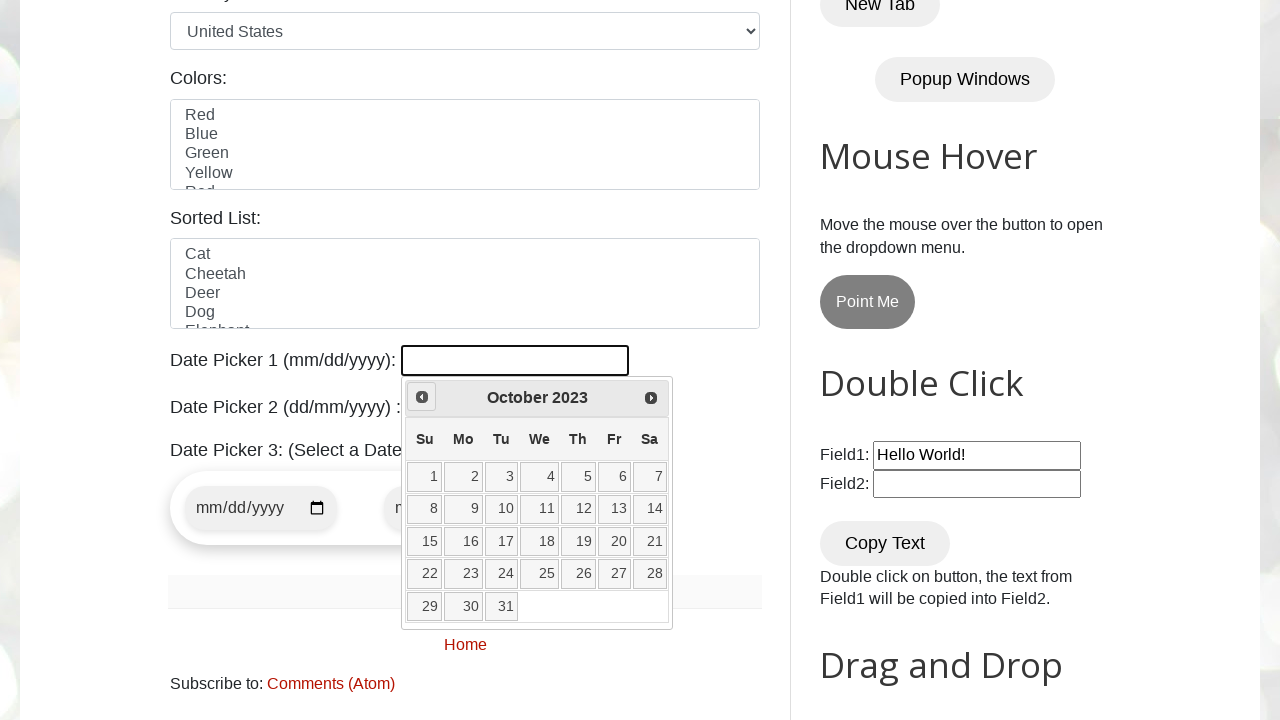

Clicked previous month button to navigate backwards at (422, 397) on span.ui-icon.ui-icon-circle-triangle-w
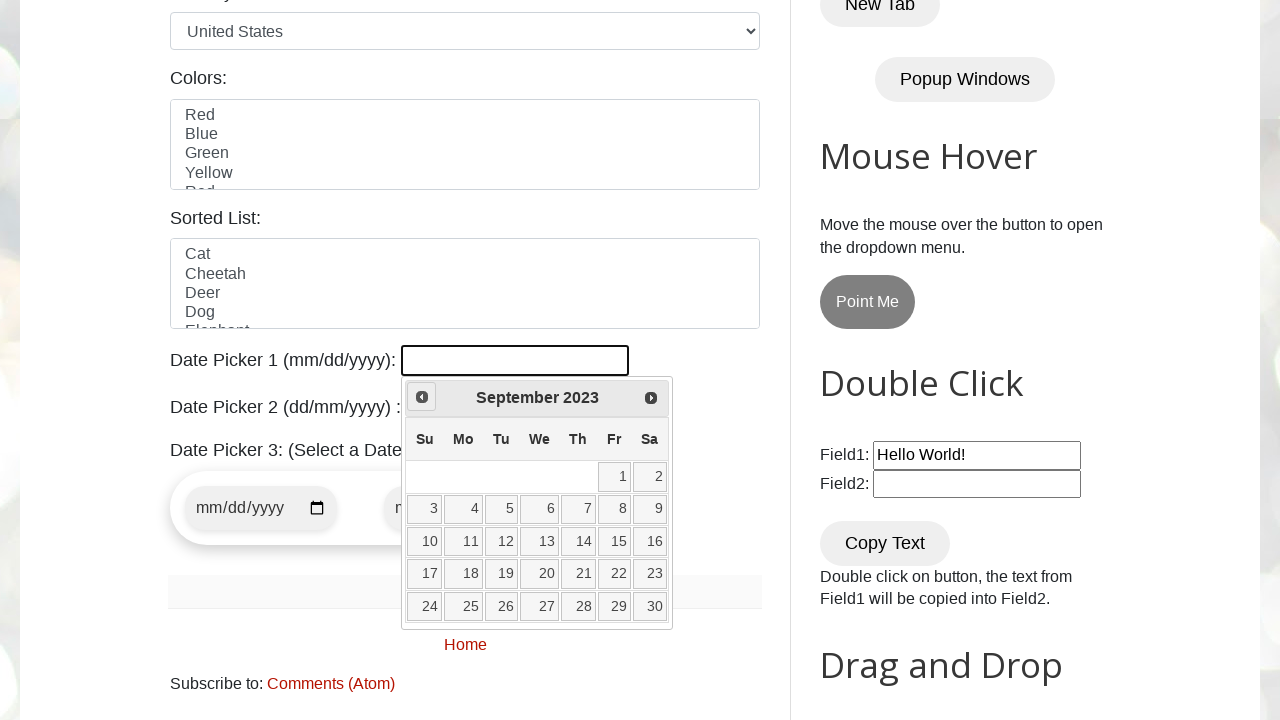

Retrieved current month: September
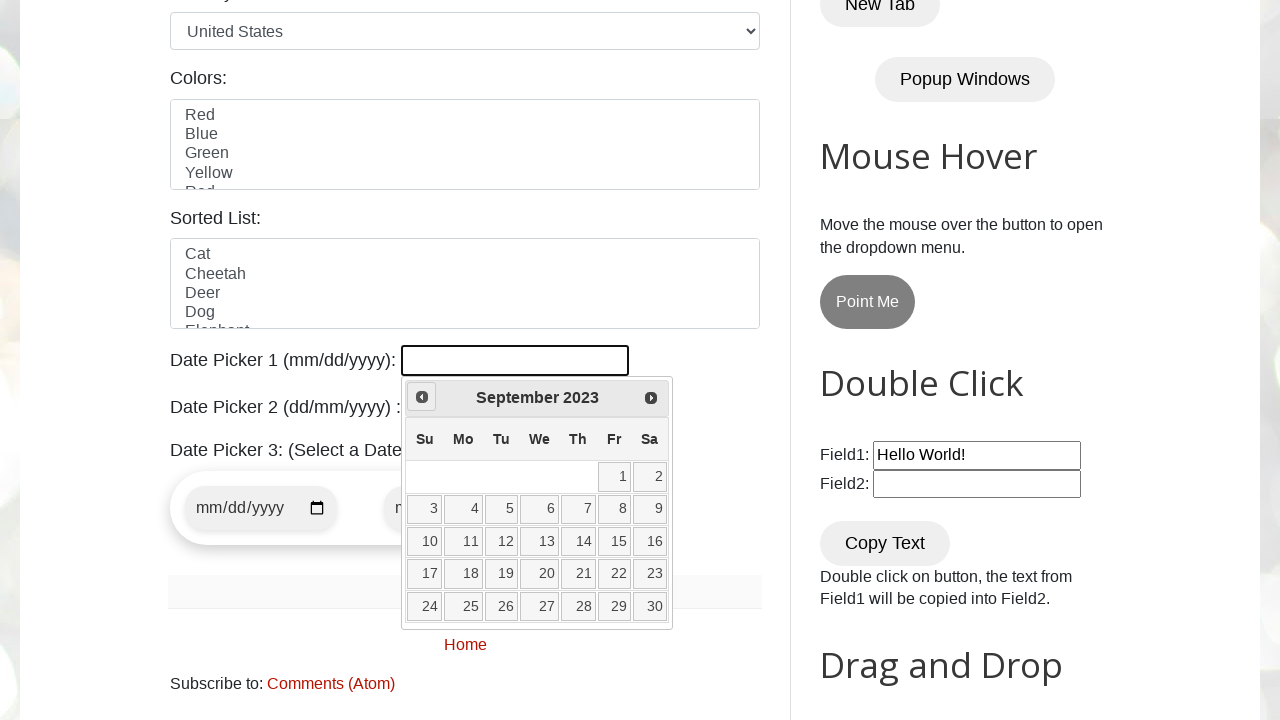

Retrieved current year: 2023
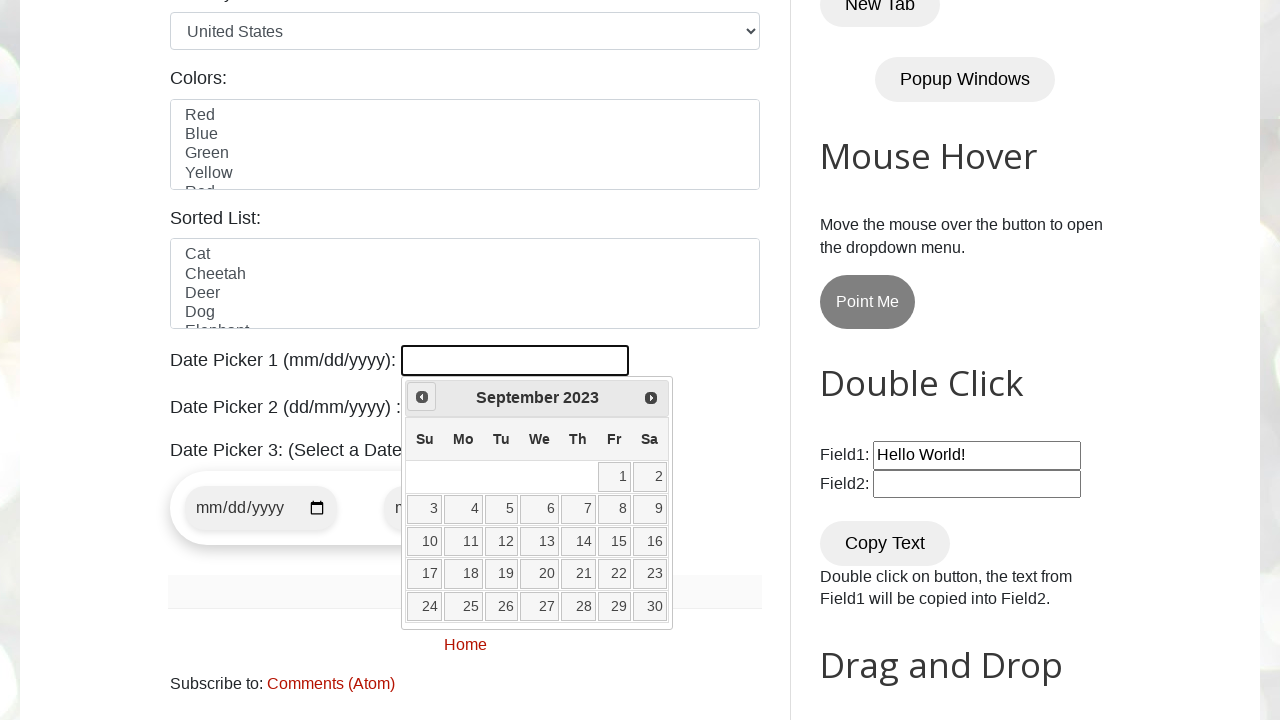

Clicked previous month button to navigate backwards at (422, 397) on span.ui-icon.ui-icon-circle-triangle-w
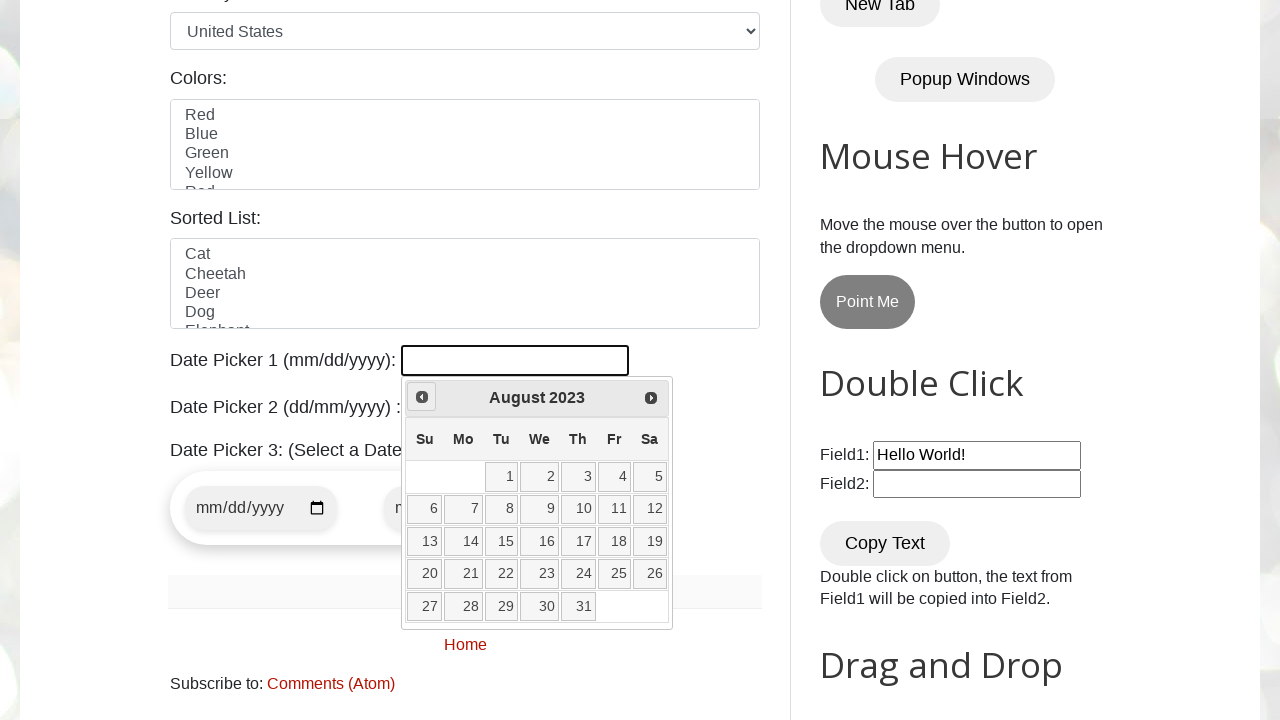

Retrieved current month: August
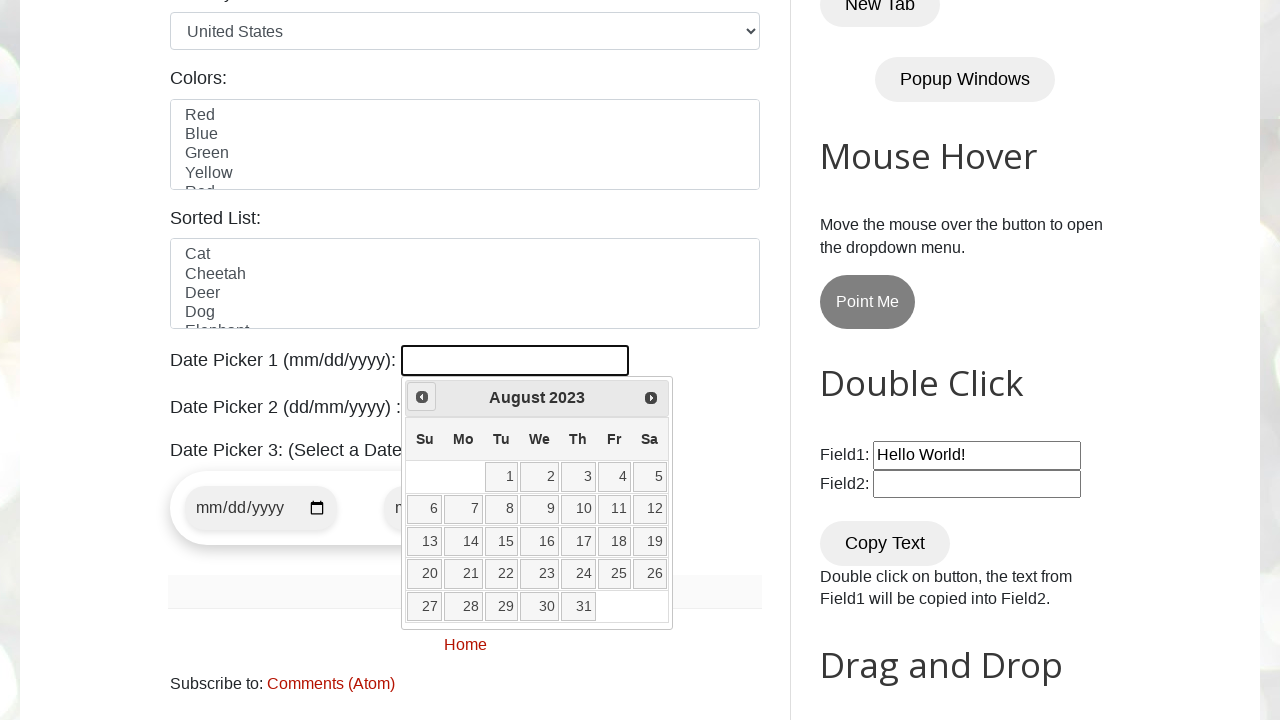

Retrieved current year: 2023
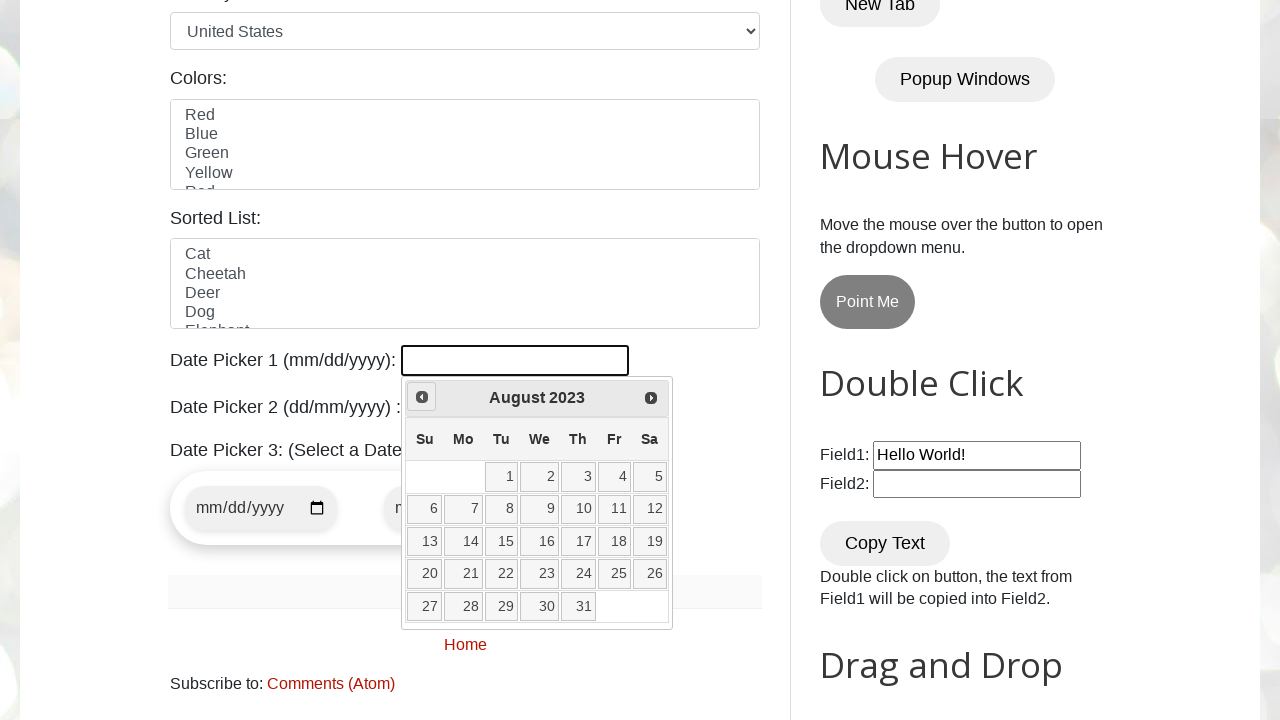

Clicked previous month button to navigate backwards at (422, 397) on span.ui-icon.ui-icon-circle-triangle-w
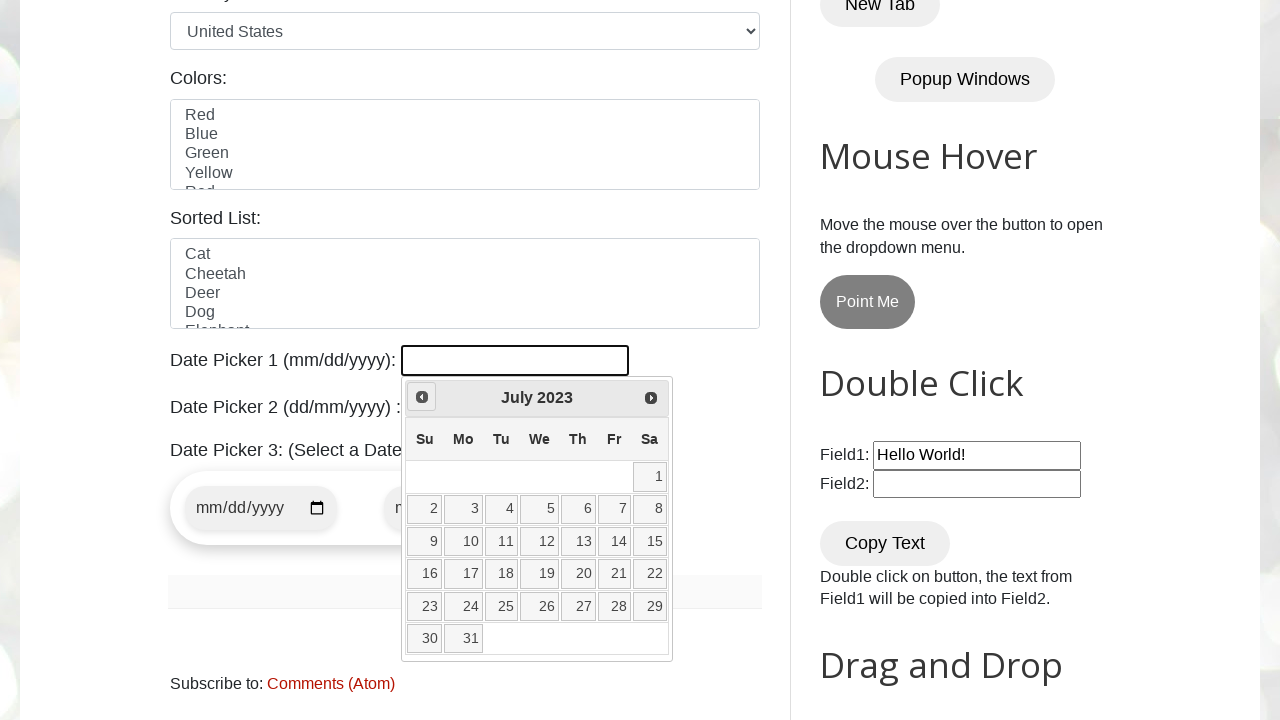

Retrieved current month: July
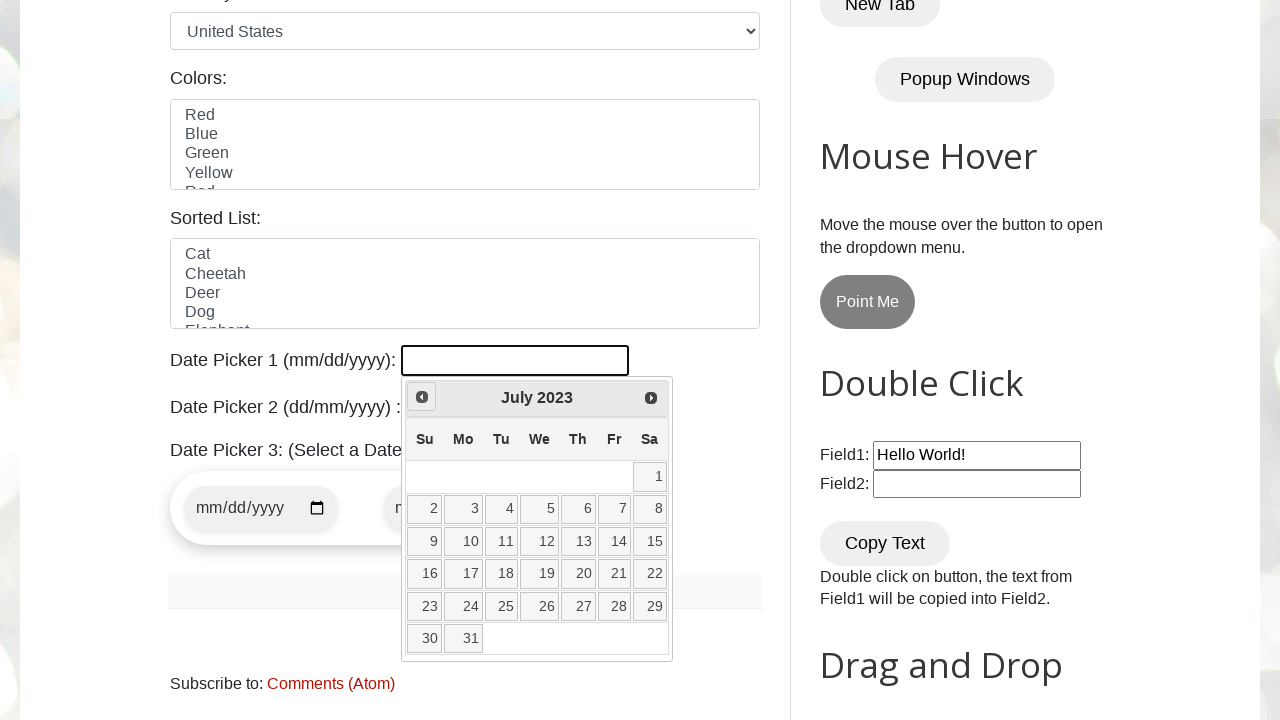

Retrieved current year: 2023
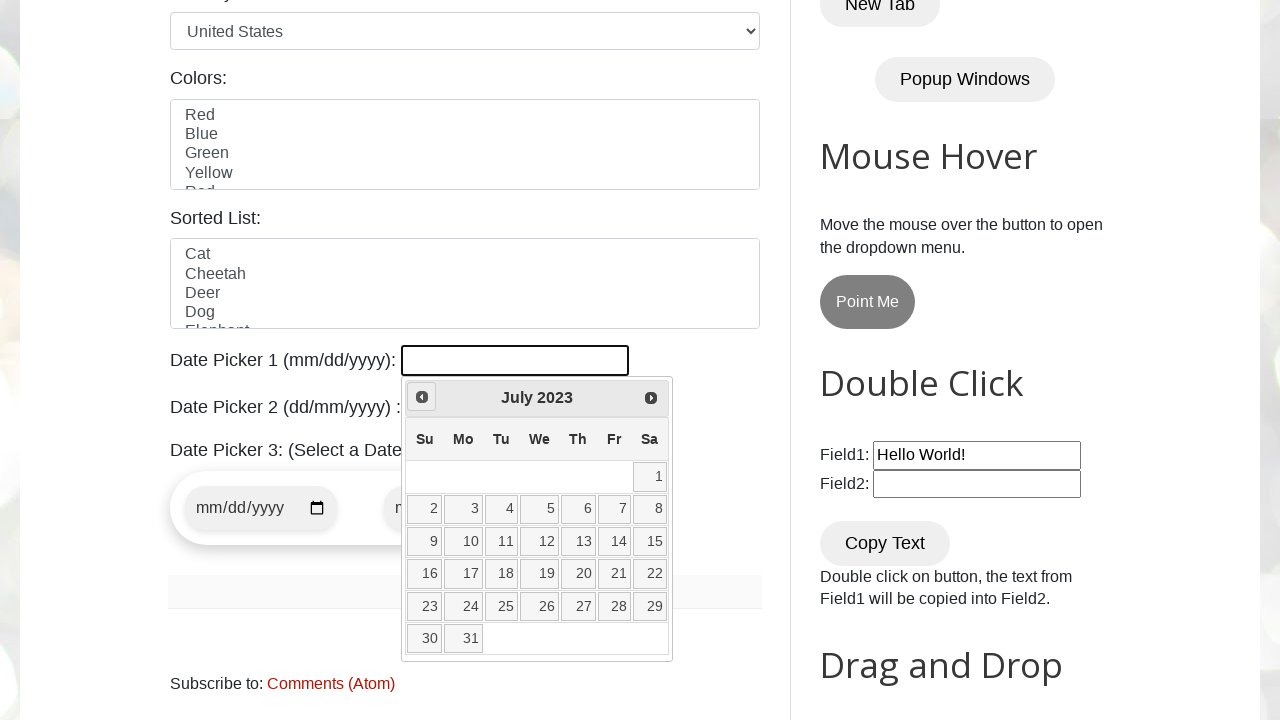

Clicked previous month button to navigate backwards at (422, 397) on span.ui-icon.ui-icon-circle-triangle-w
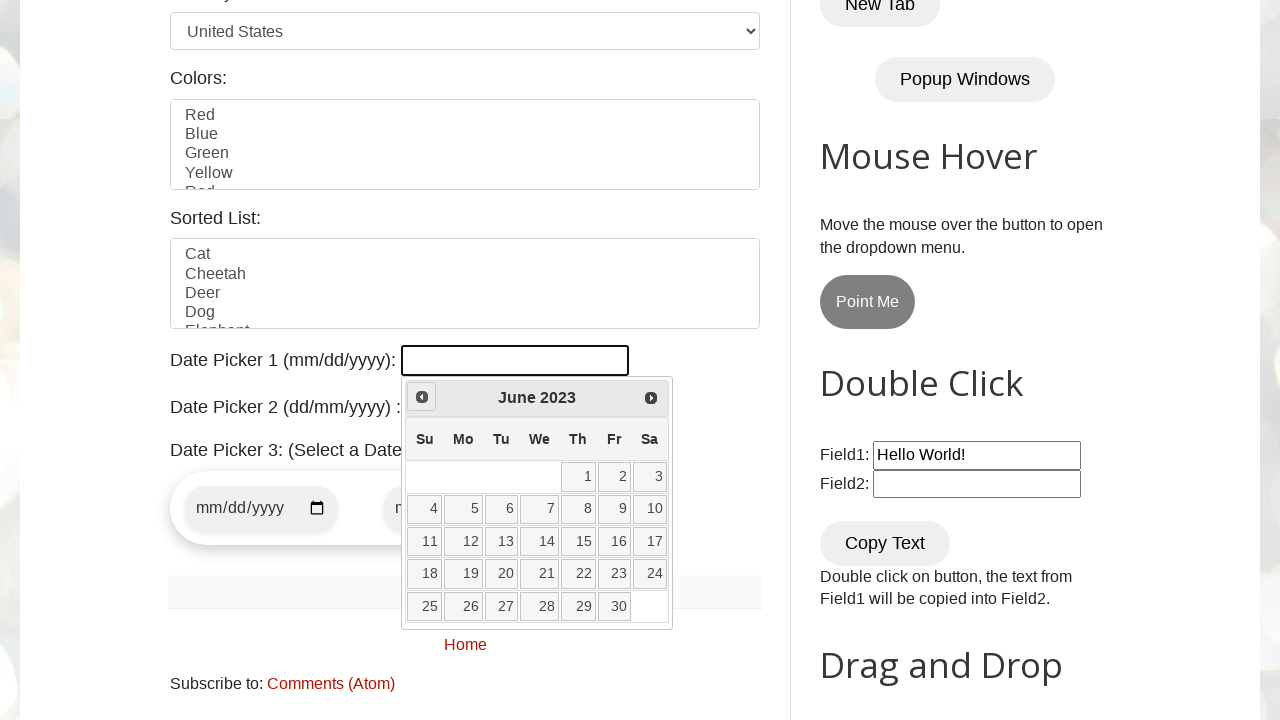

Retrieved current month: June
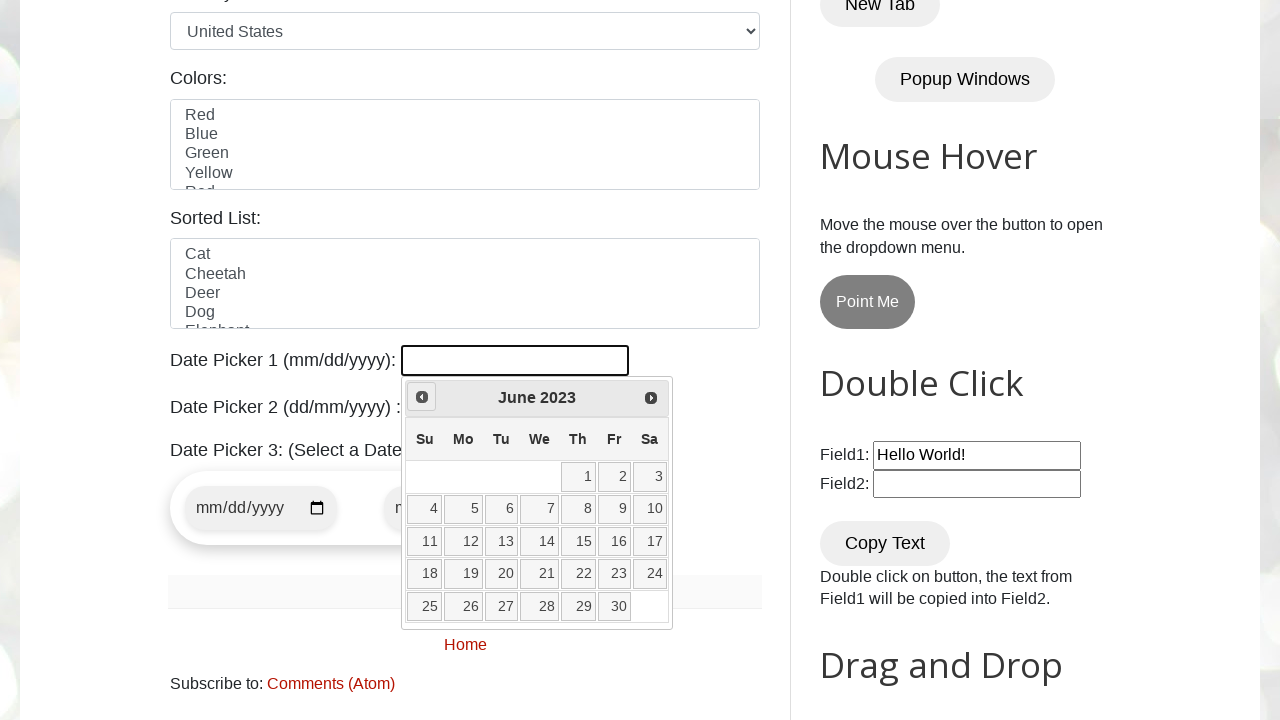

Retrieved current year: 2023
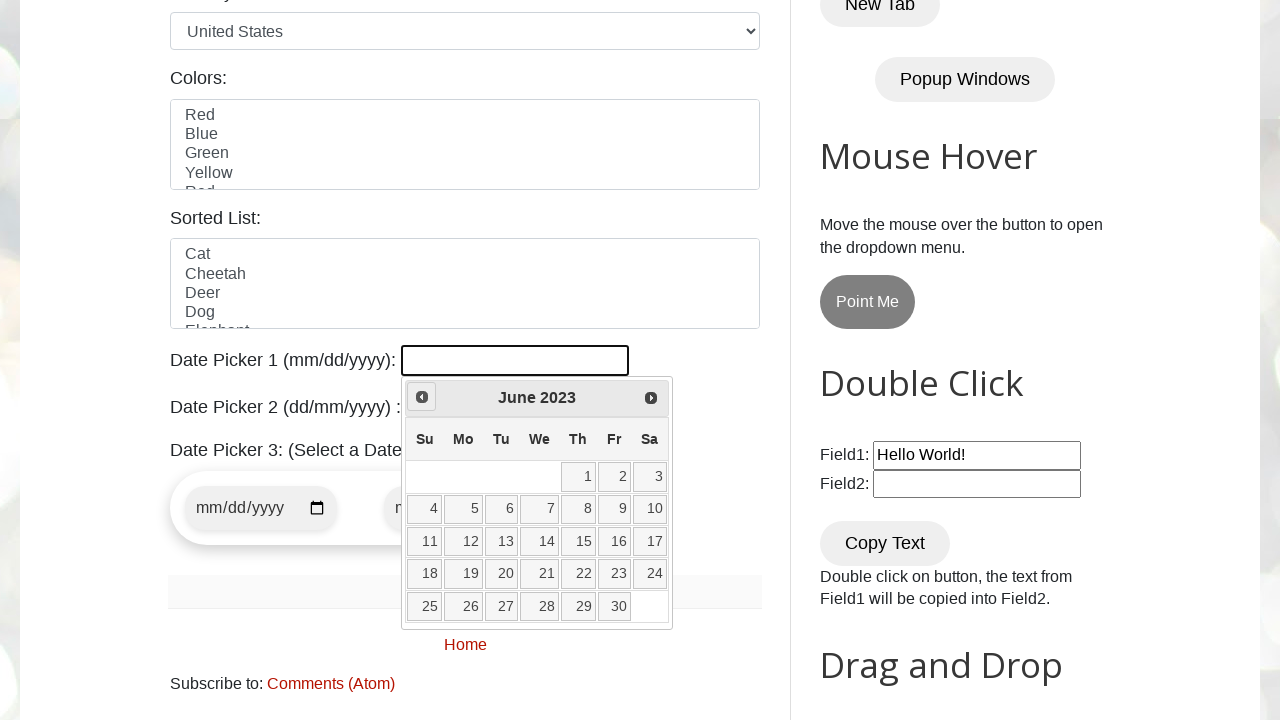

Clicked previous month button to navigate backwards at (422, 397) on span.ui-icon.ui-icon-circle-triangle-w
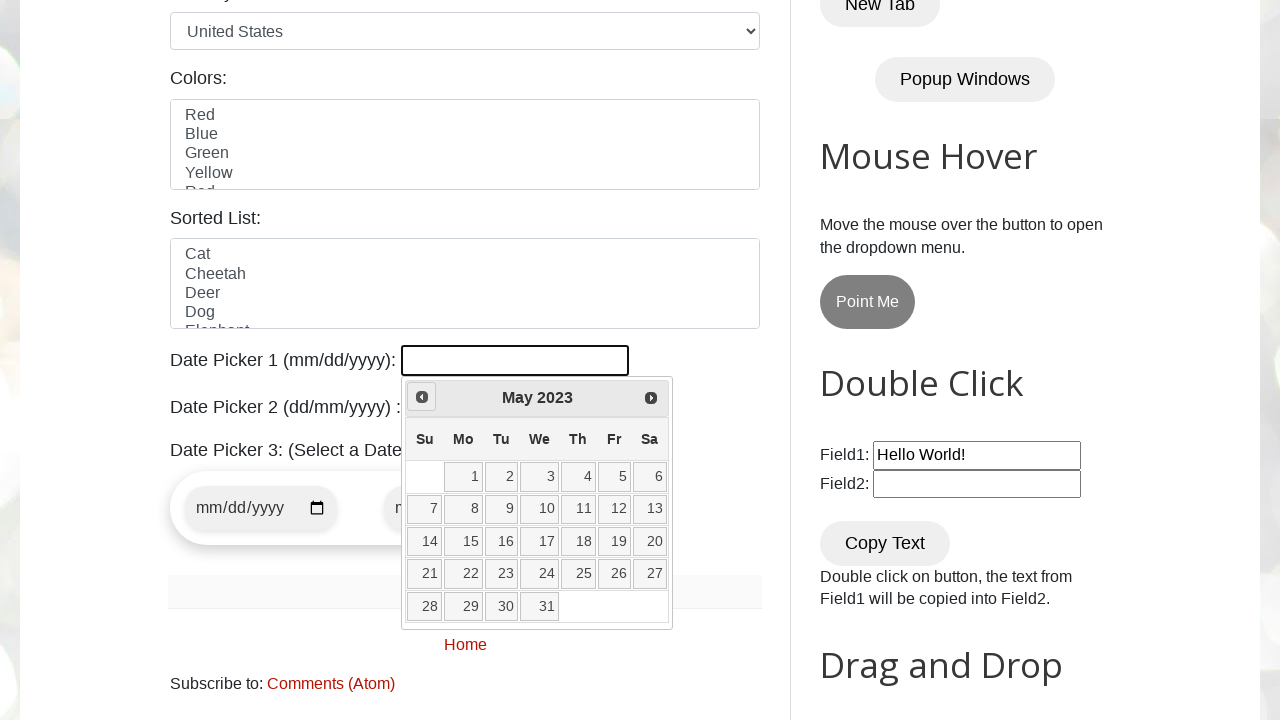

Retrieved current month: May
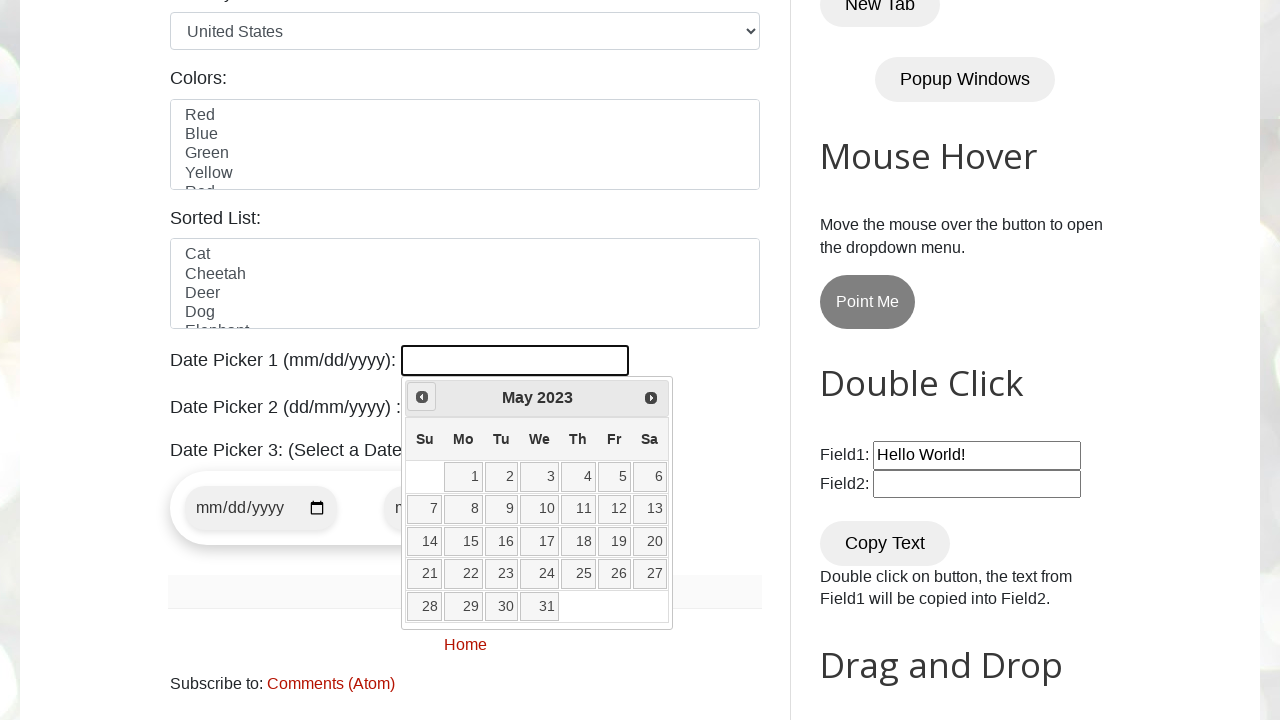

Retrieved current year: 2023
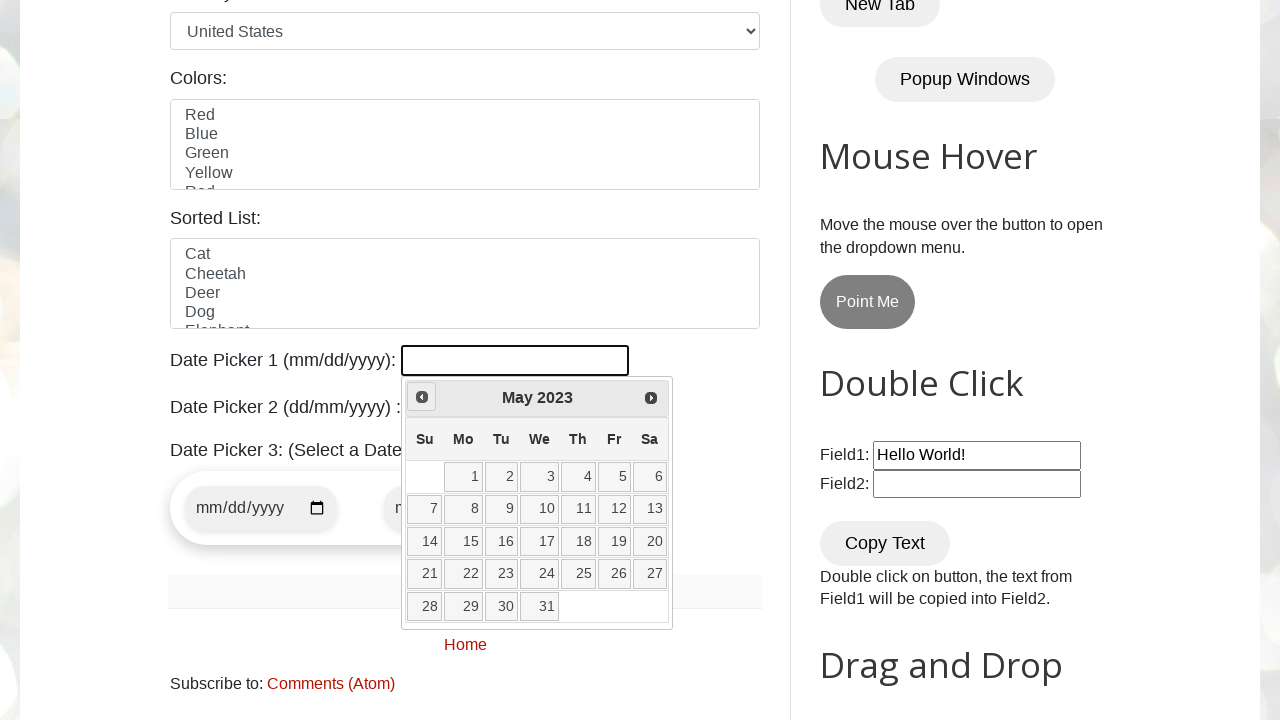

Clicked previous month button to navigate backwards at (422, 397) on span.ui-icon.ui-icon-circle-triangle-w
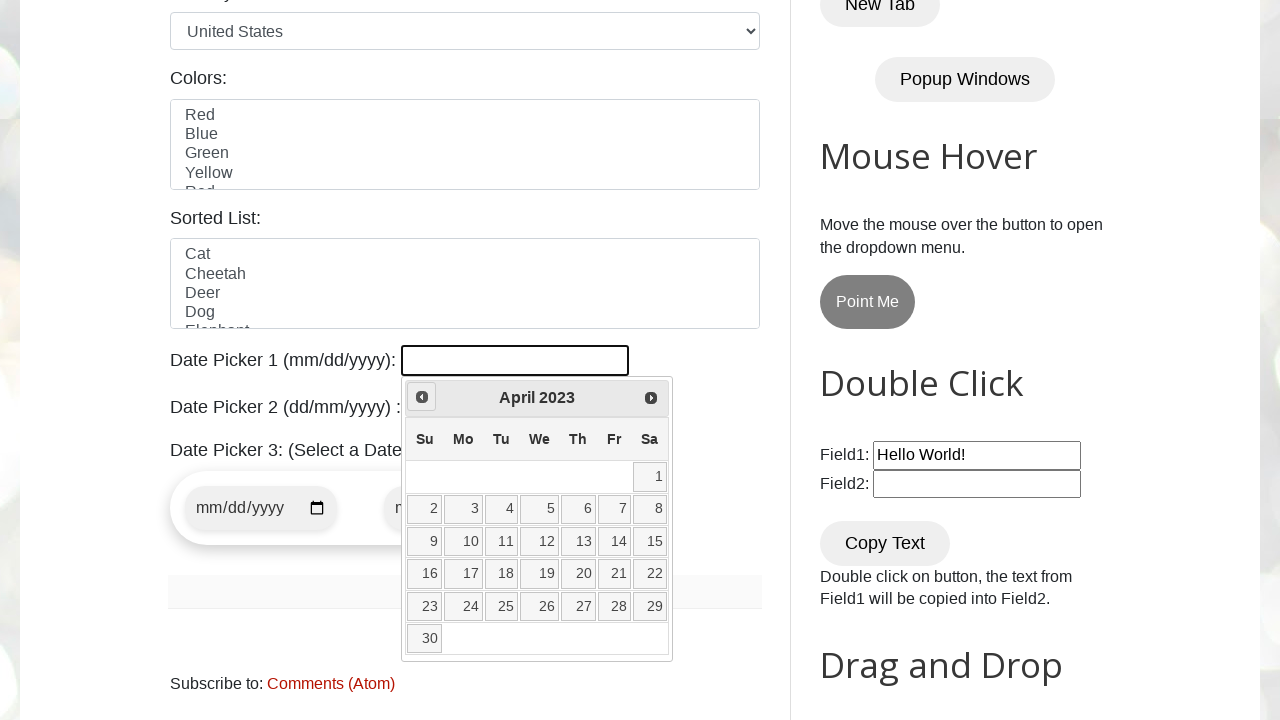

Retrieved current month: April
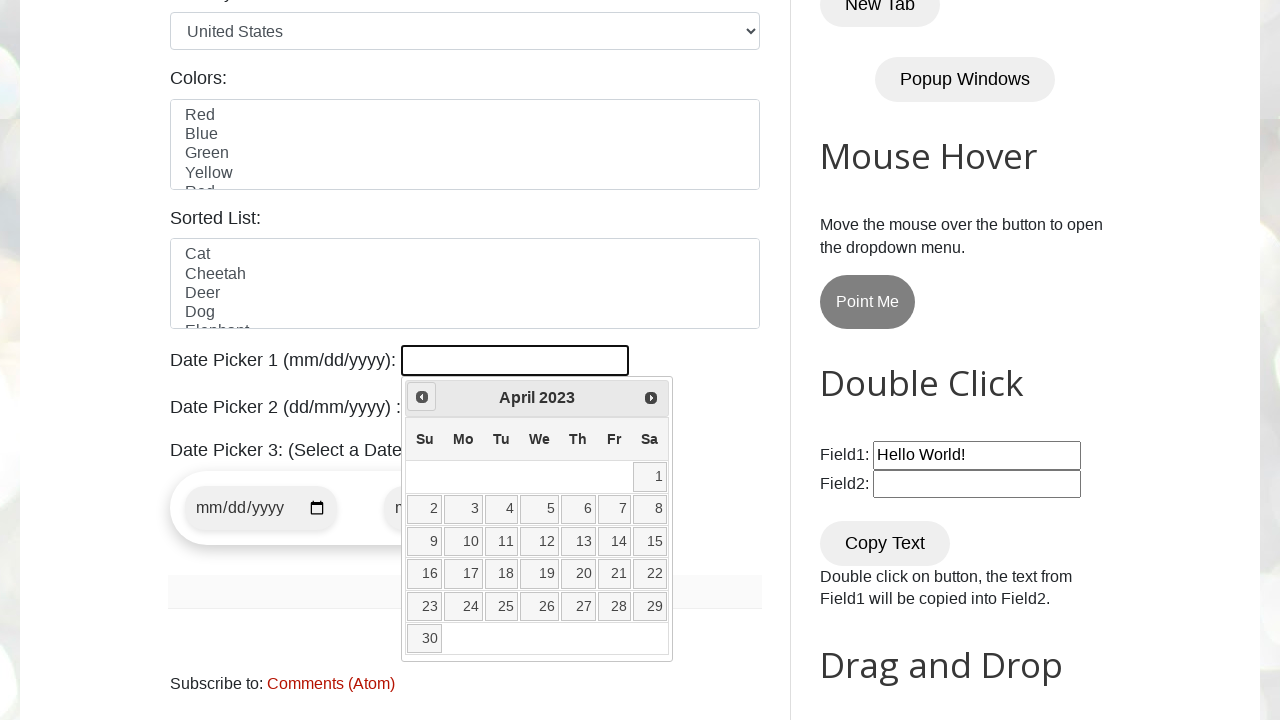

Retrieved current year: 2023
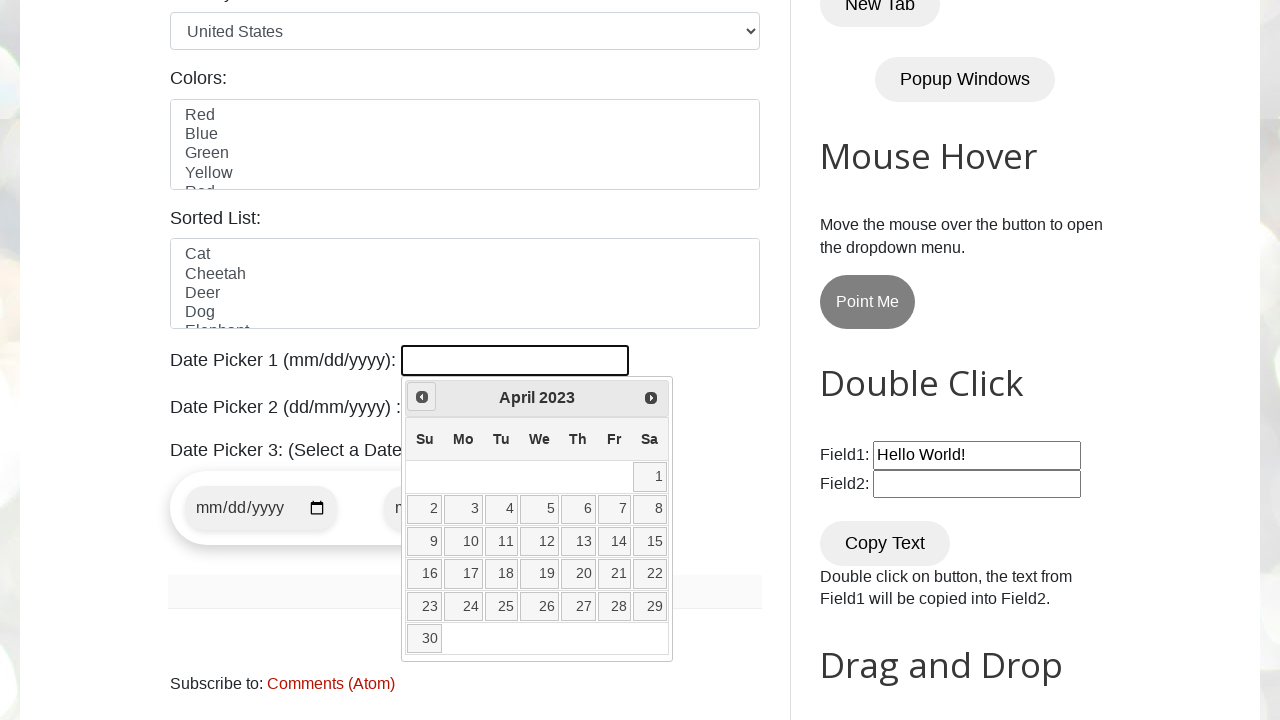

Clicked previous month button to navigate backwards at (422, 397) on span.ui-icon.ui-icon-circle-triangle-w
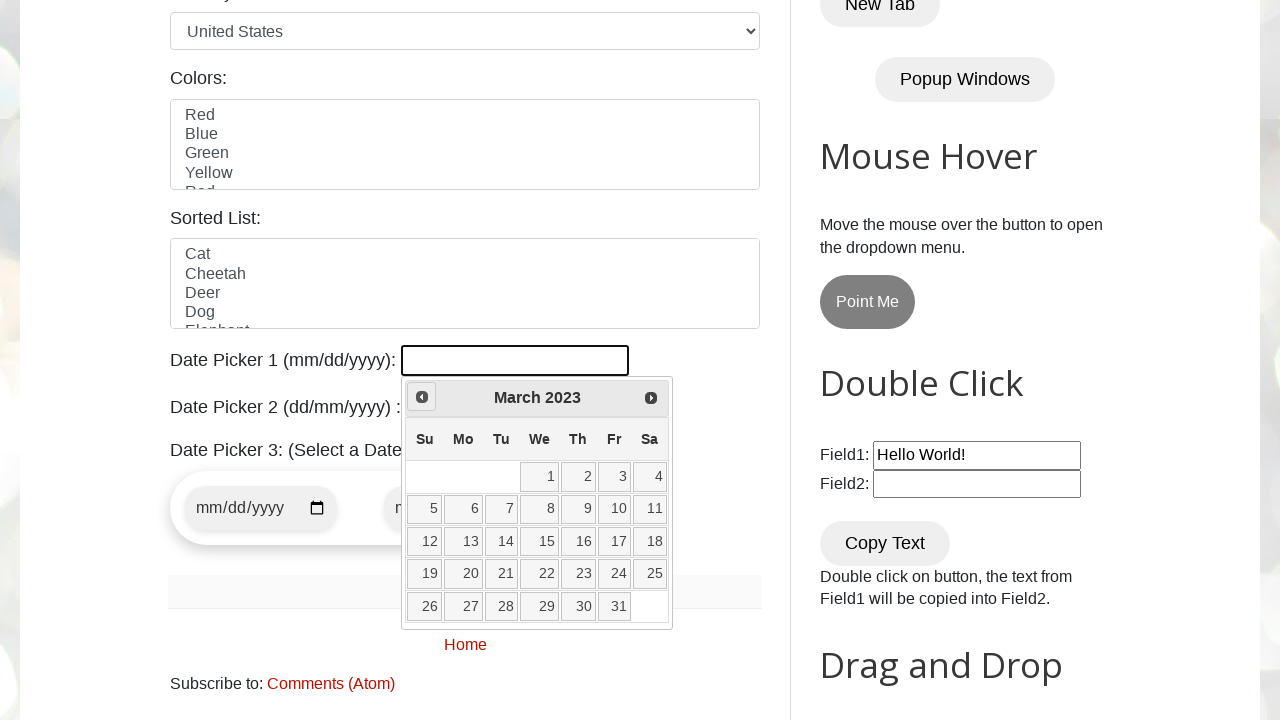

Retrieved current month: March
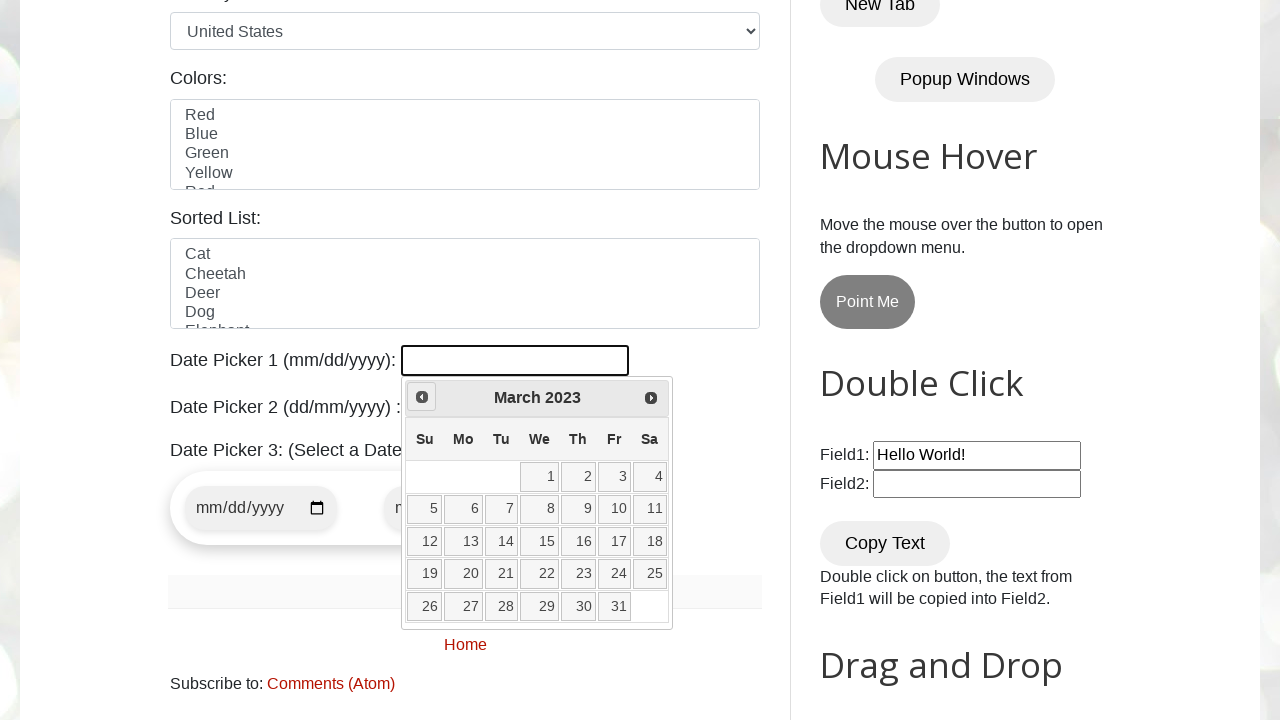

Retrieved current year: 2023
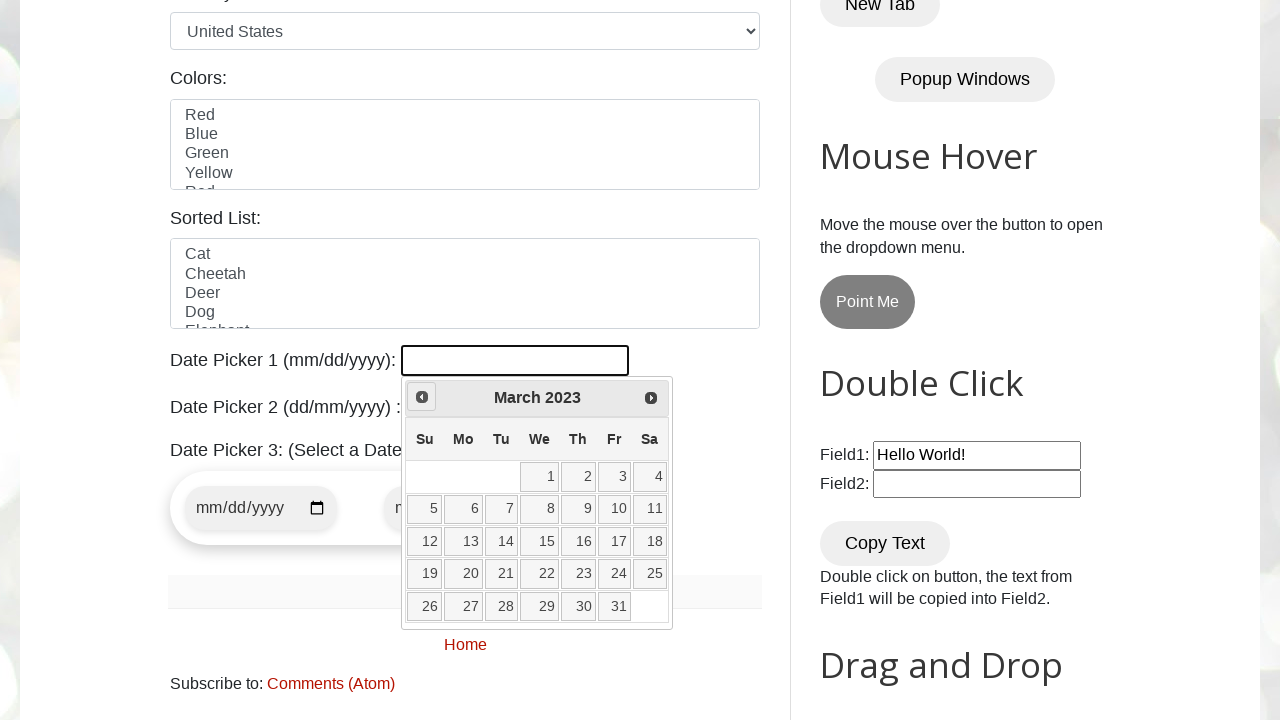

Reached target month March and year 2023
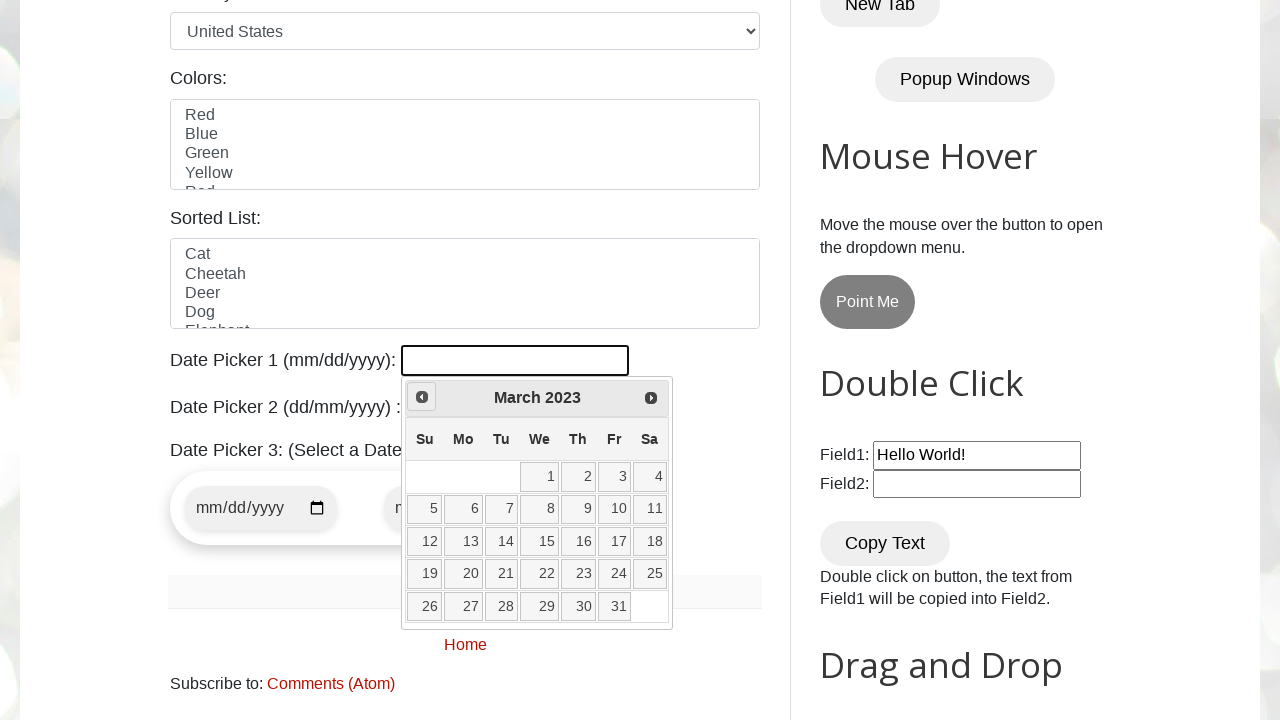

Selected date 20 from the calendar at (463, 574) on table.ui-datepicker-calendar tbody td a:text('20')
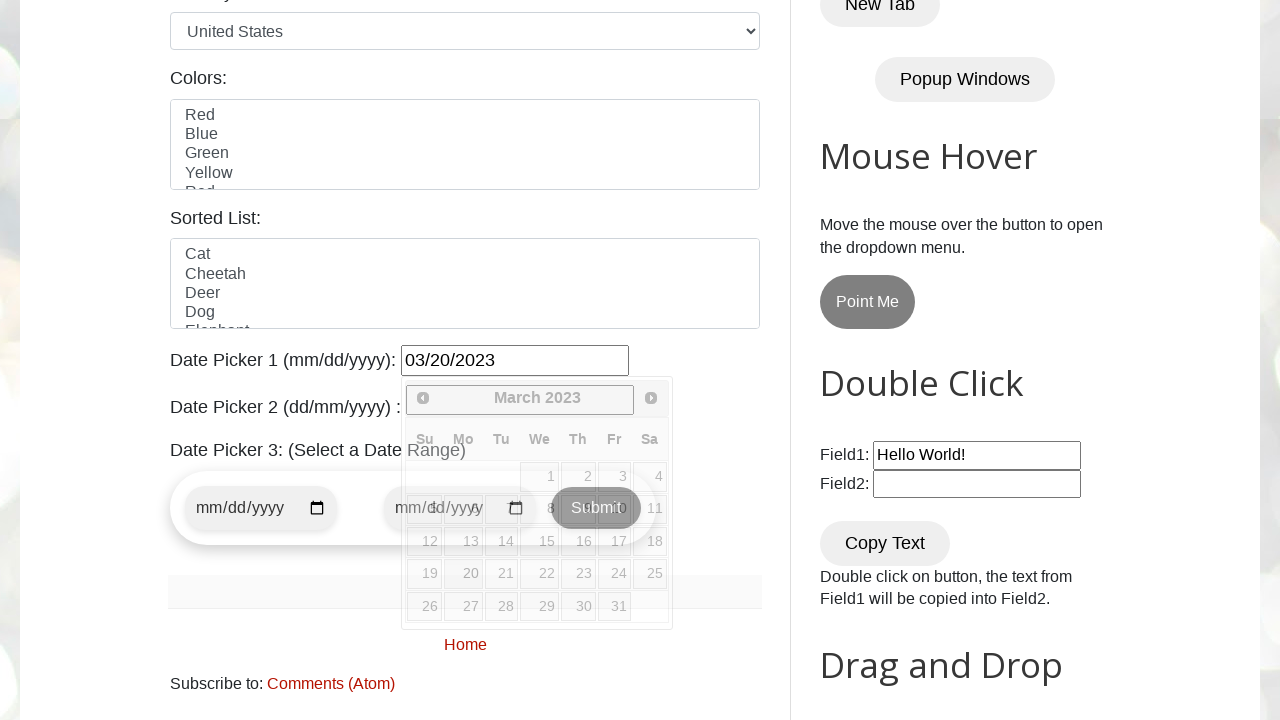

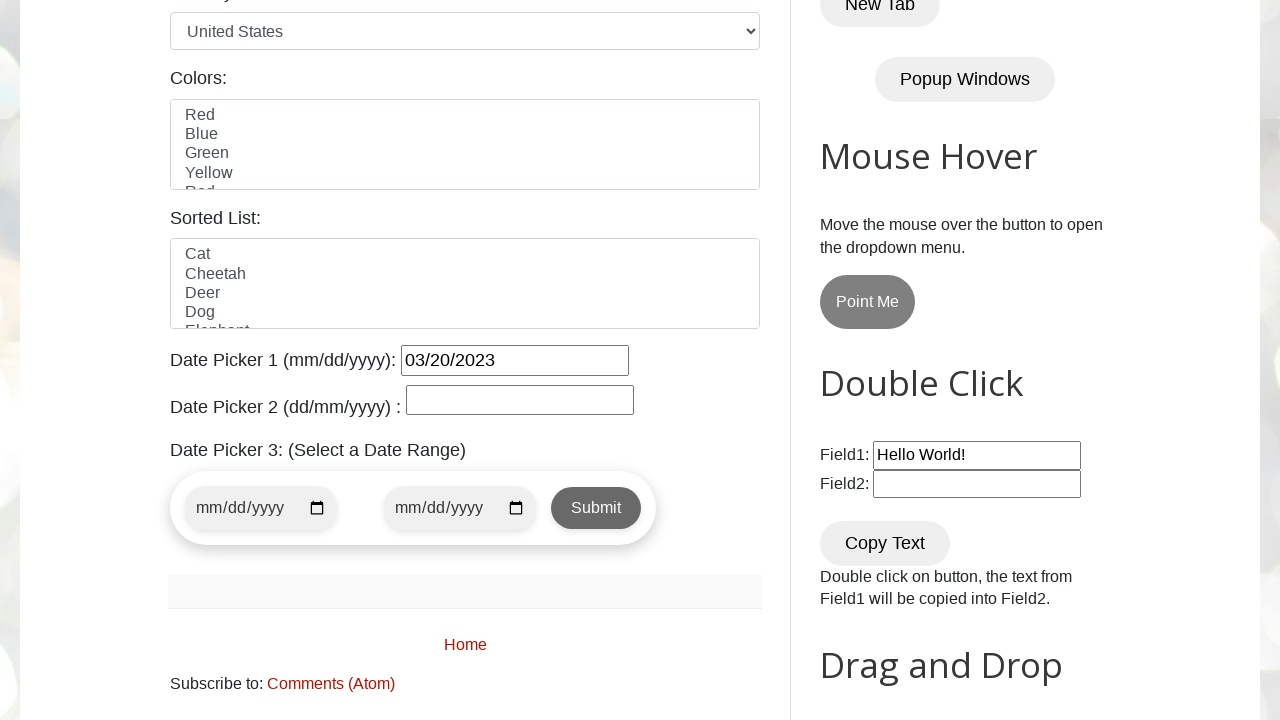